Tests multiple checkbox selection by checking all checkboxes on the page and then unchecking them all

Starting URL: https://automationfc.github.io/multiple-fields/

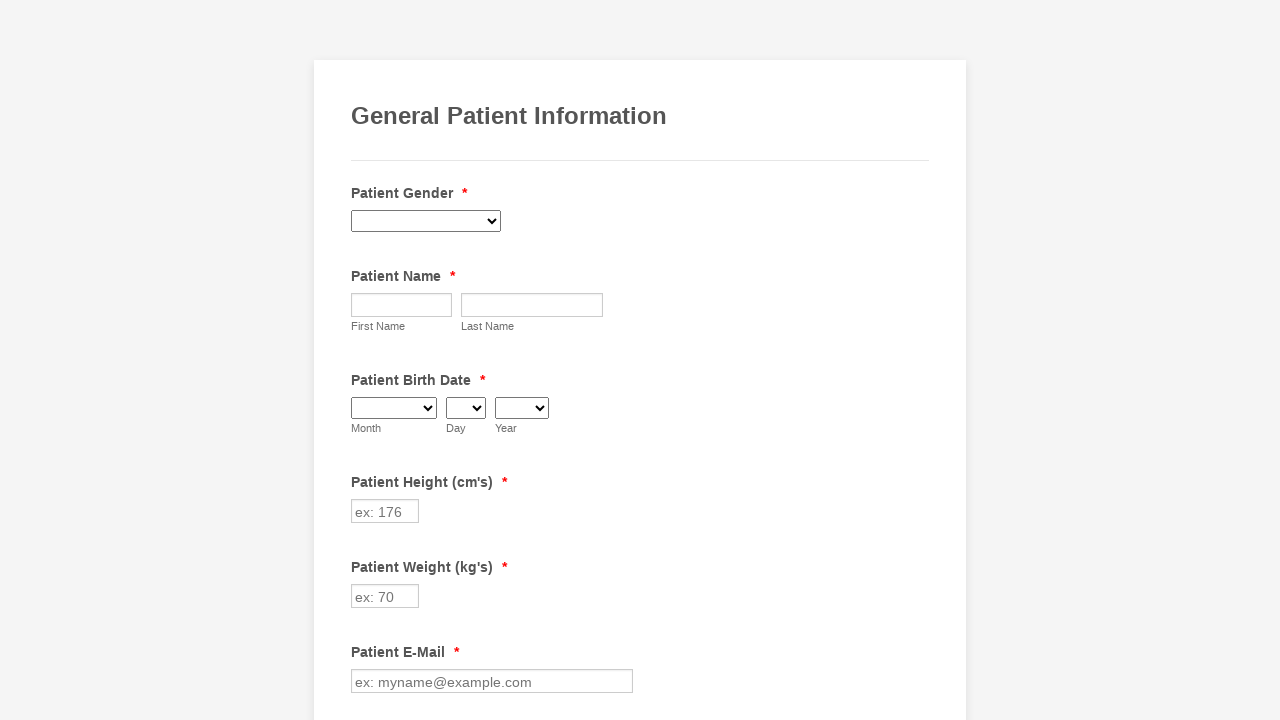

Waited for checkboxes to load on the page
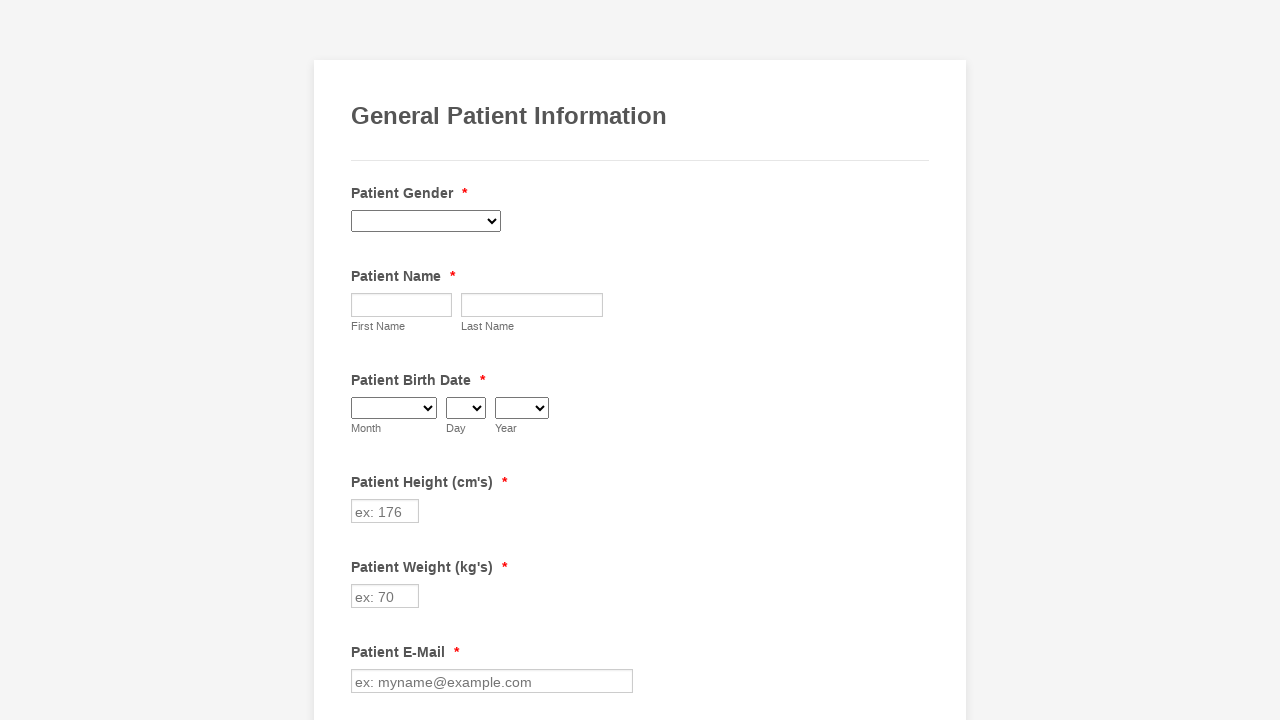

Found 29 checkboxes on the page
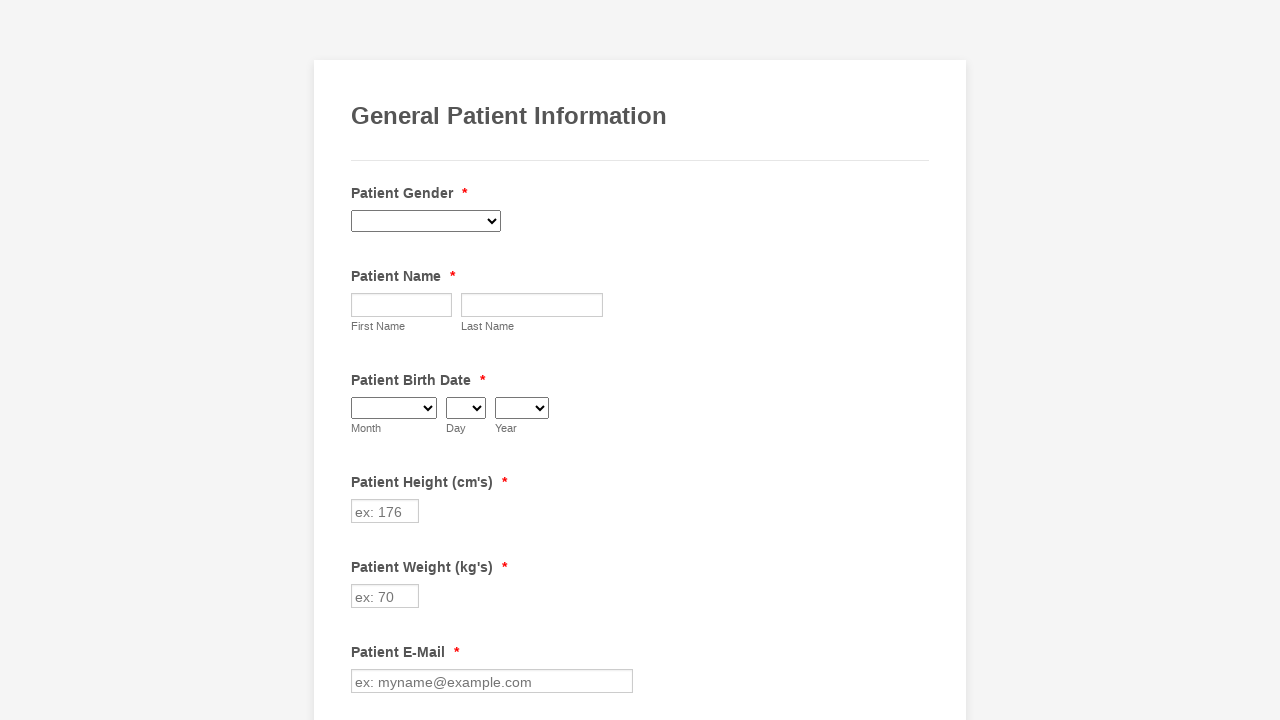

Checked checkbox 1 of 29 at (362, 360) on input[type='checkbox'] >> nth=0
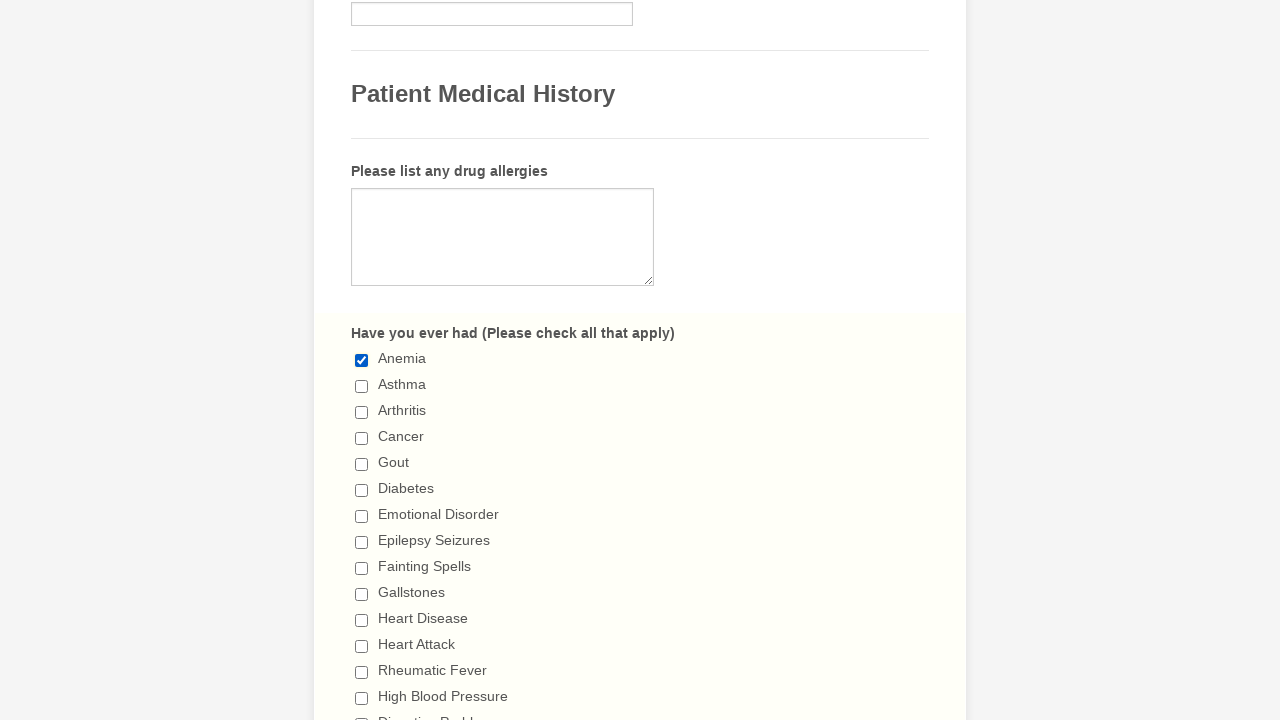

Waited 200ms after clicking checkbox
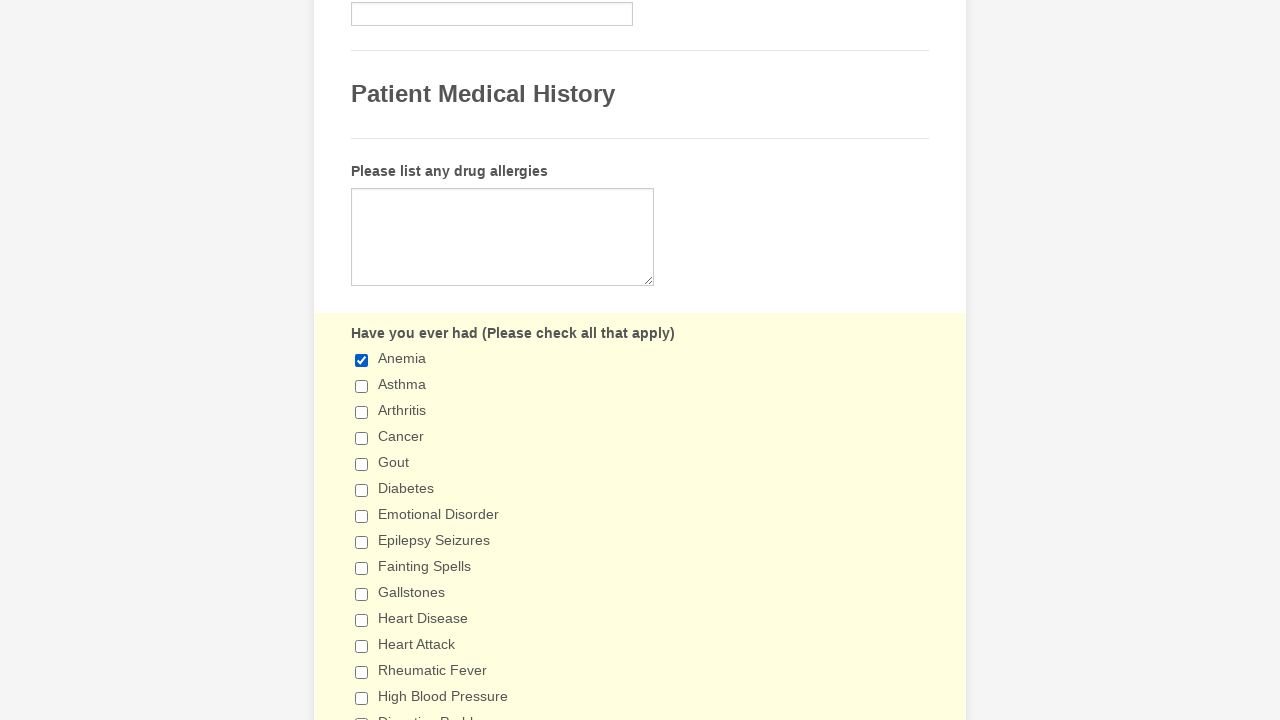

Checked checkbox 2 of 29 at (362, 386) on input[type='checkbox'] >> nth=1
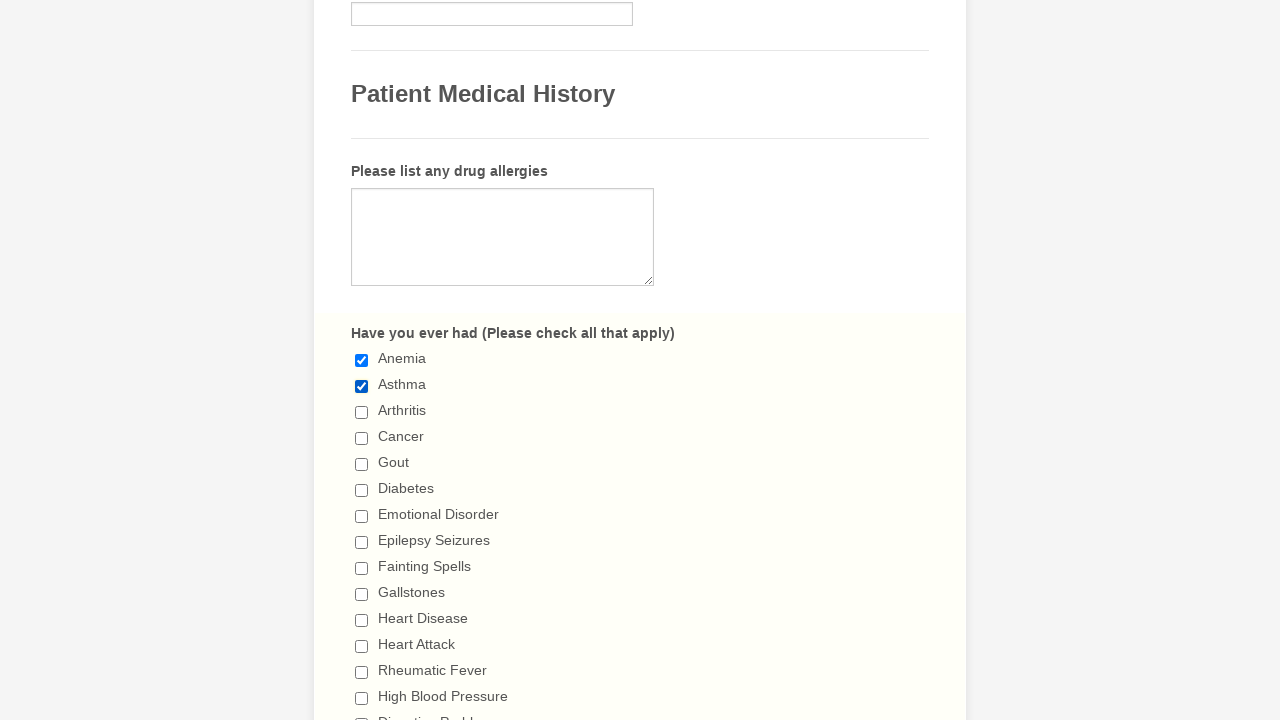

Waited 200ms after clicking checkbox
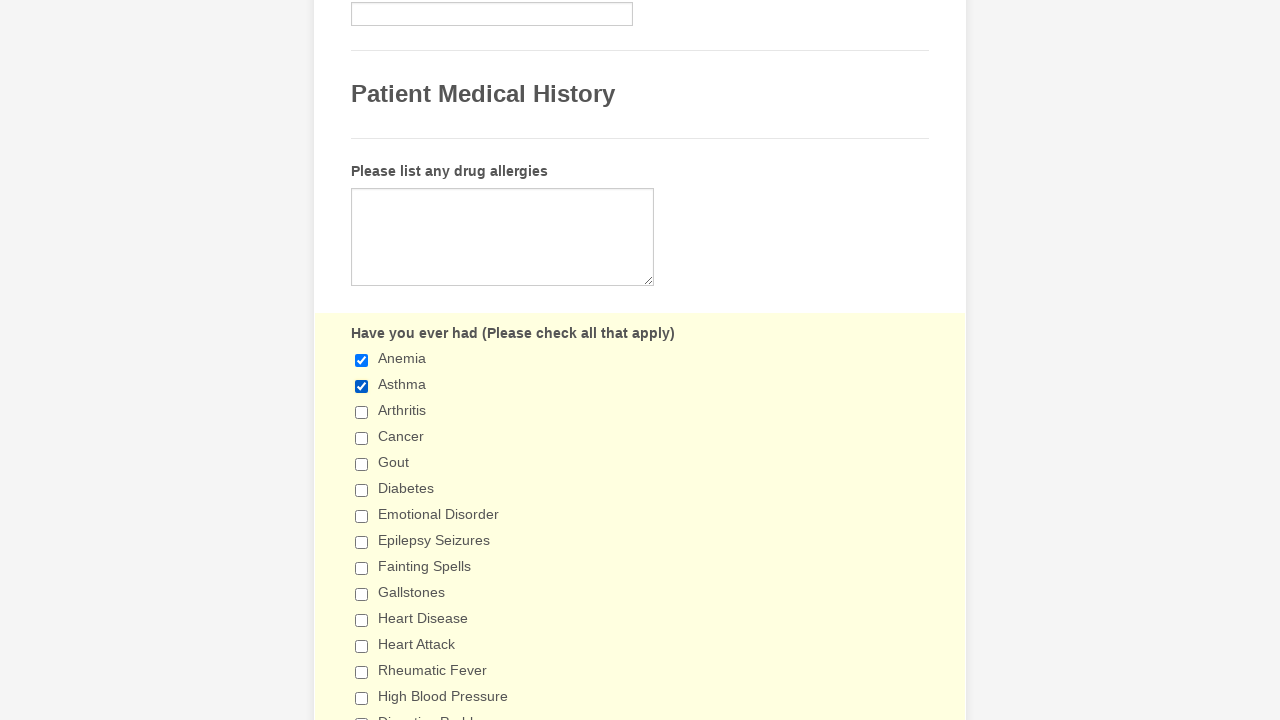

Checked checkbox 3 of 29 at (362, 412) on input[type='checkbox'] >> nth=2
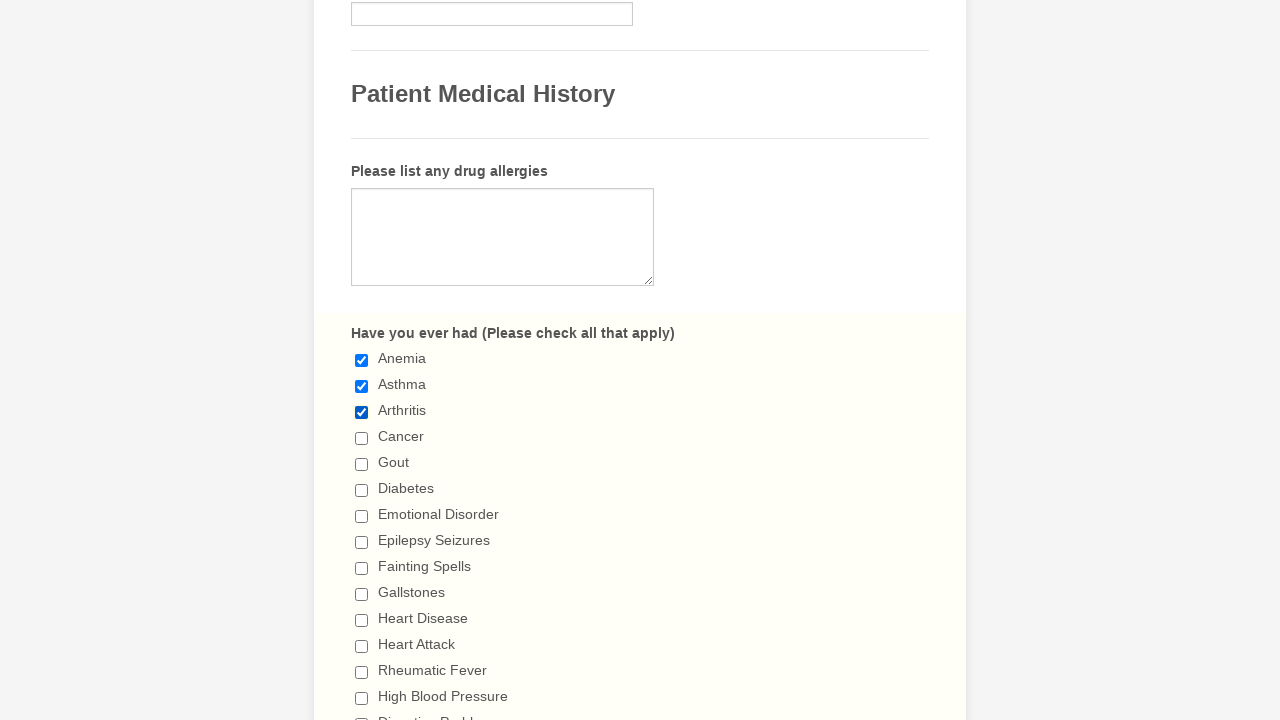

Waited 200ms after clicking checkbox
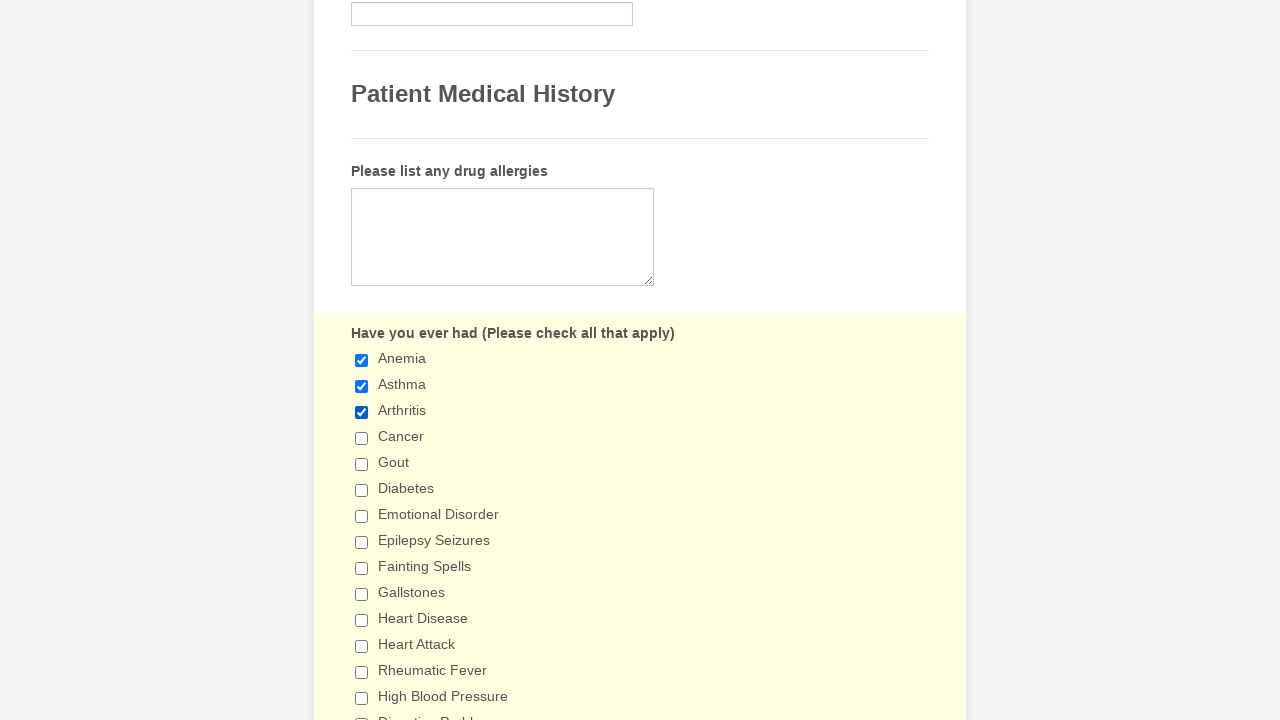

Checked checkbox 4 of 29 at (362, 438) on input[type='checkbox'] >> nth=3
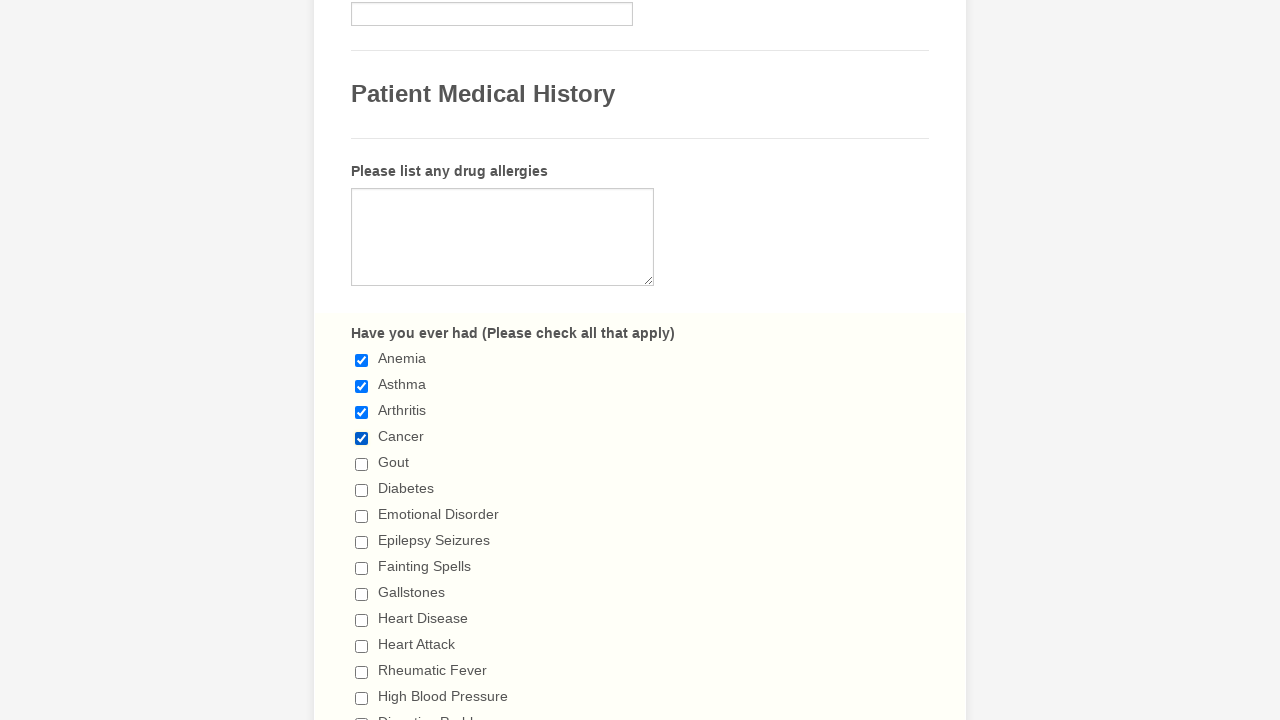

Waited 200ms after clicking checkbox
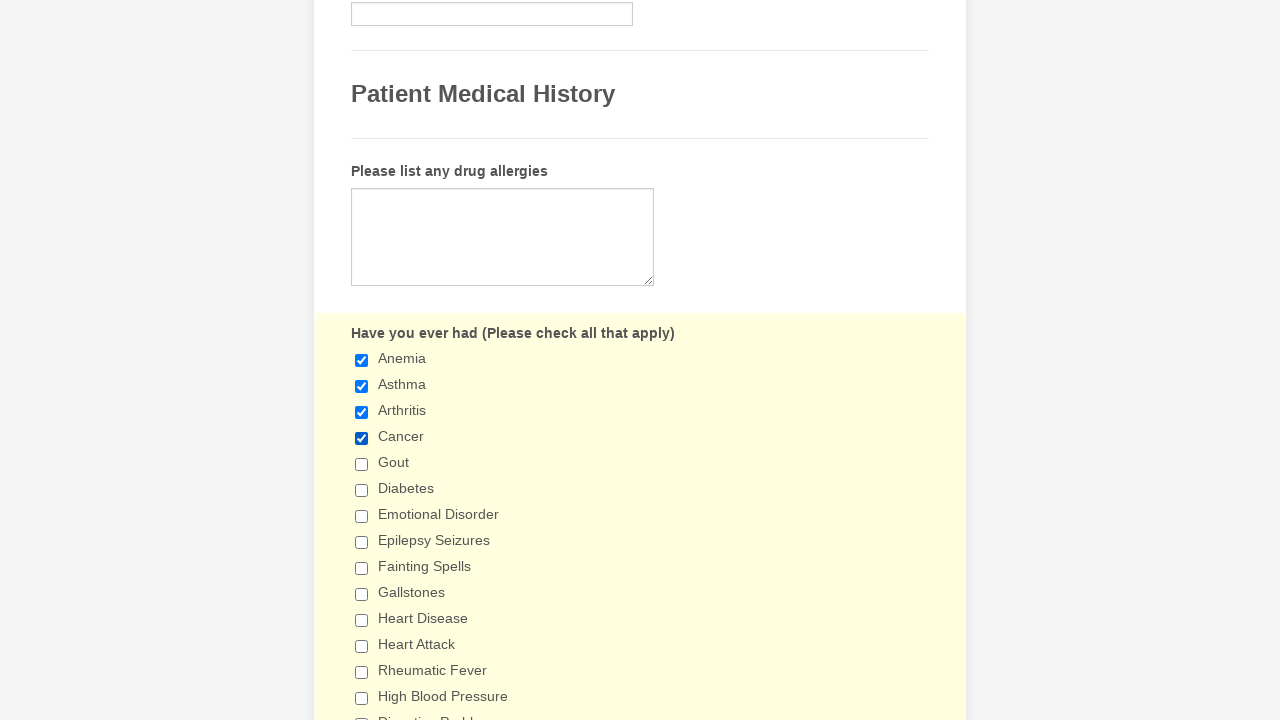

Checked checkbox 5 of 29 at (362, 464) on input[type='checkbox'] >> nth=4
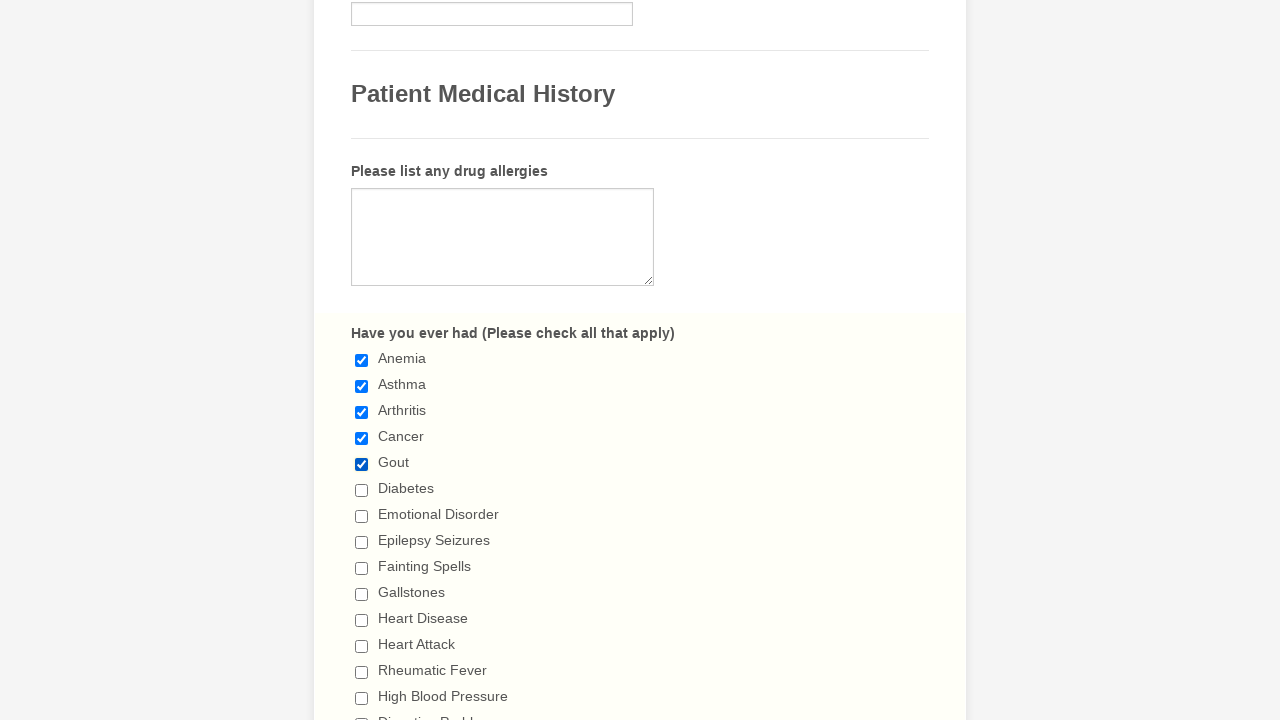

Waited 200ms after clicking checkbox
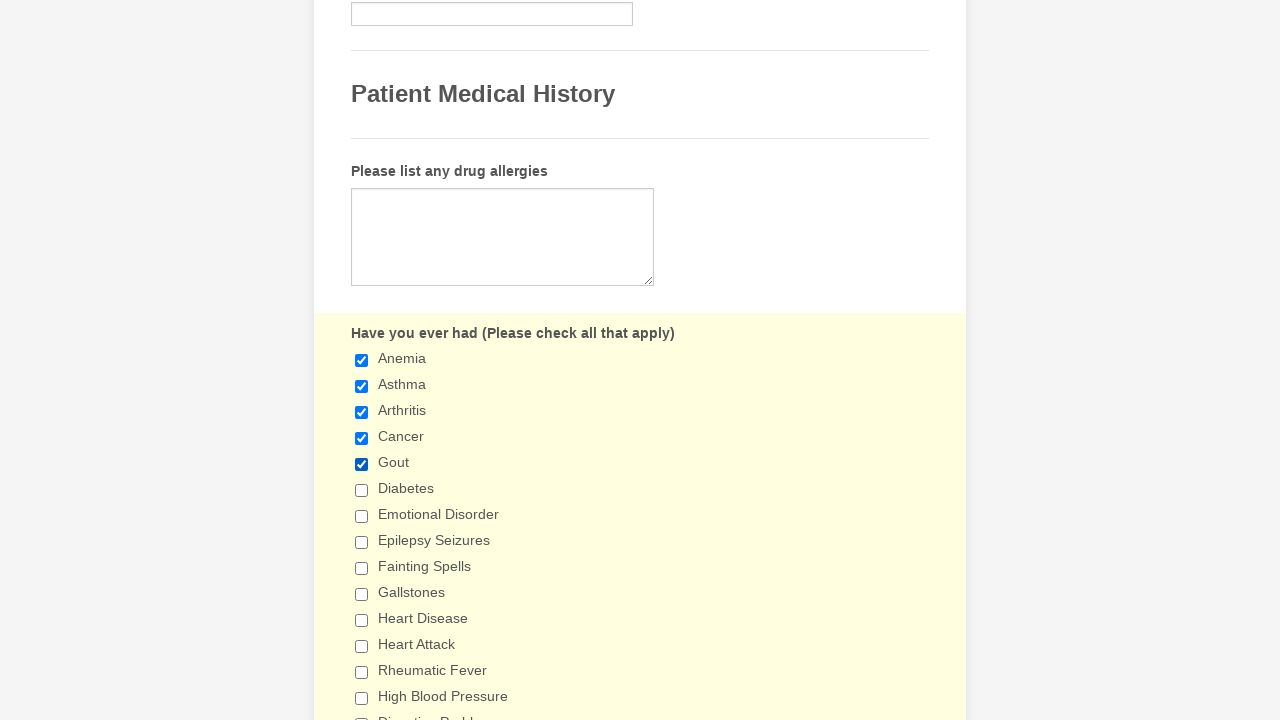

Checked checkbox 6 of 29 at (362, 490) on input[type='checkbox'] >> nth=5
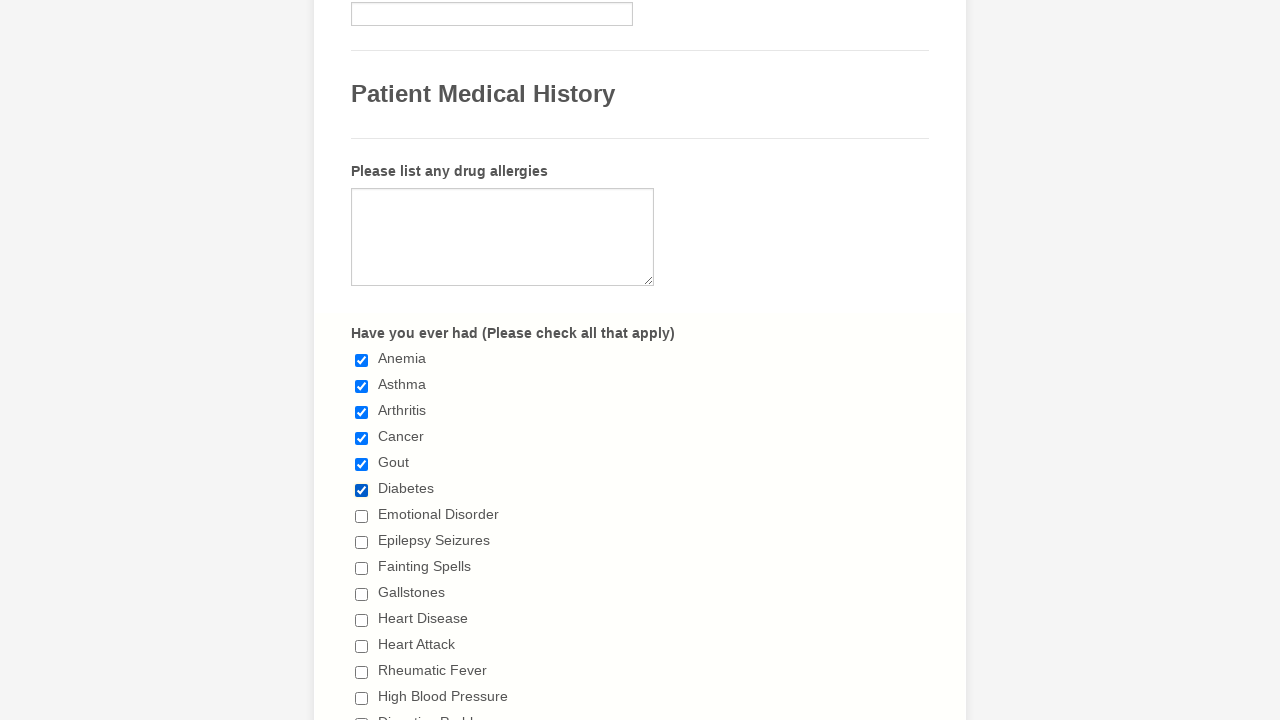

Waited 200ms after clicking checkbox
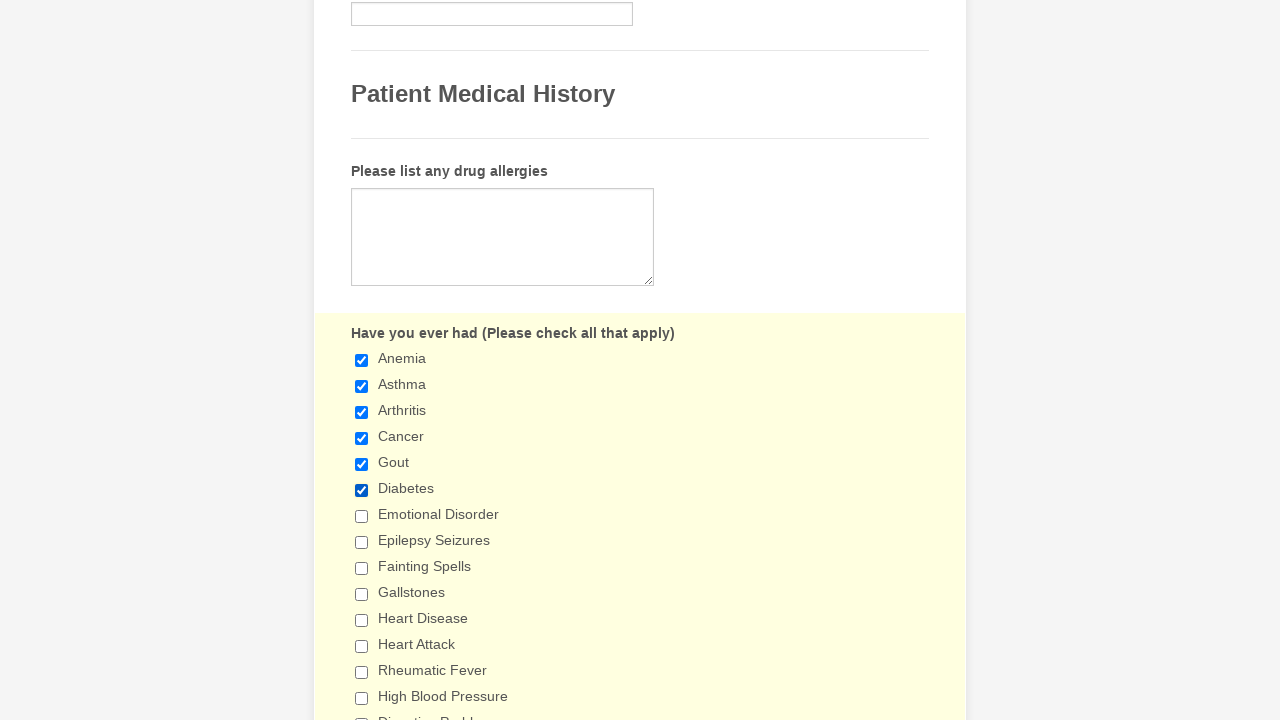

Checked checkbox 7 of 29 at (362, 516) on input[type='checkbox'] >> nth=6
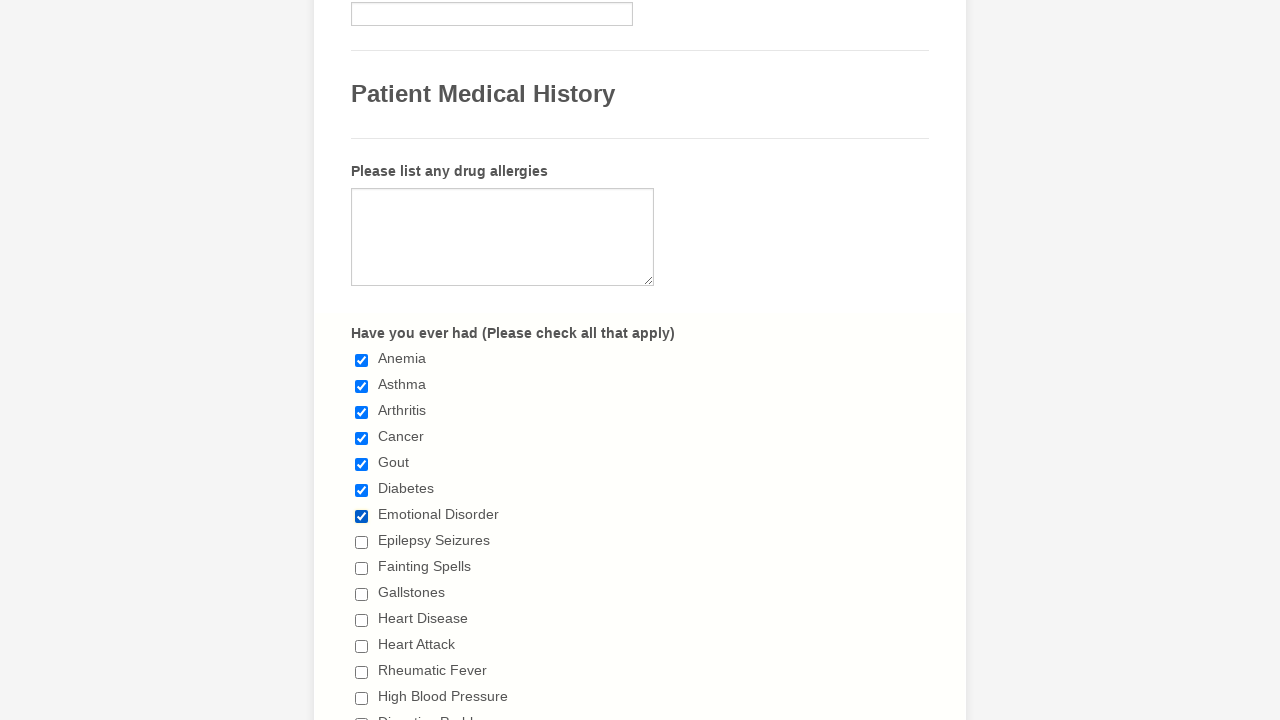

Waited 200ms after clicking checkbox
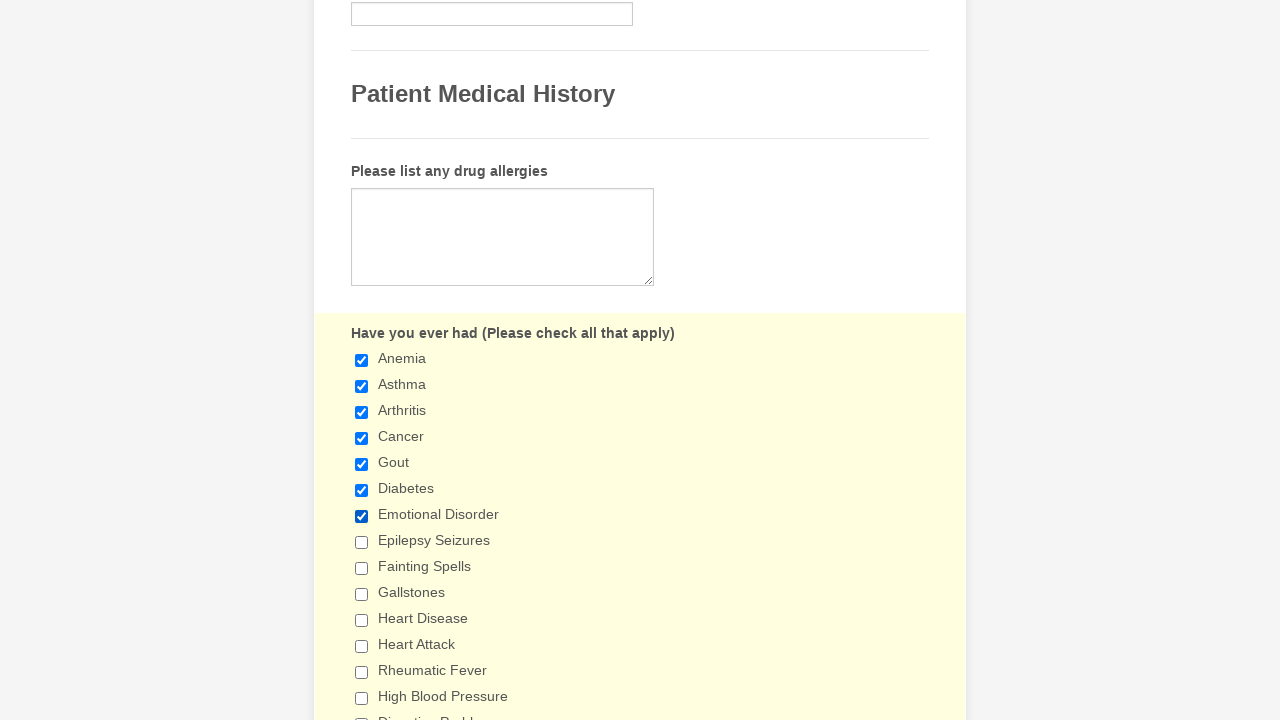

Checked checkbox 8 of 29 at (362, 542) on input[type='checkbox'] >> nth=7
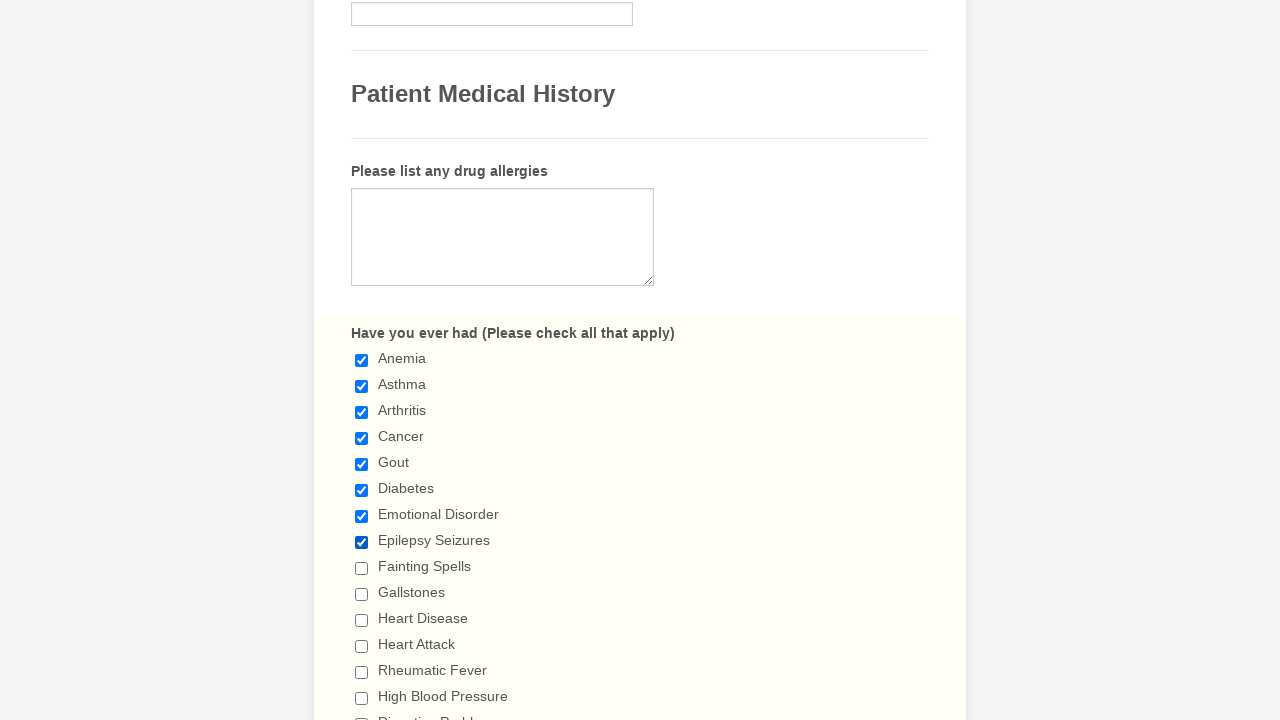

Waited 200ms after clicking checkbox
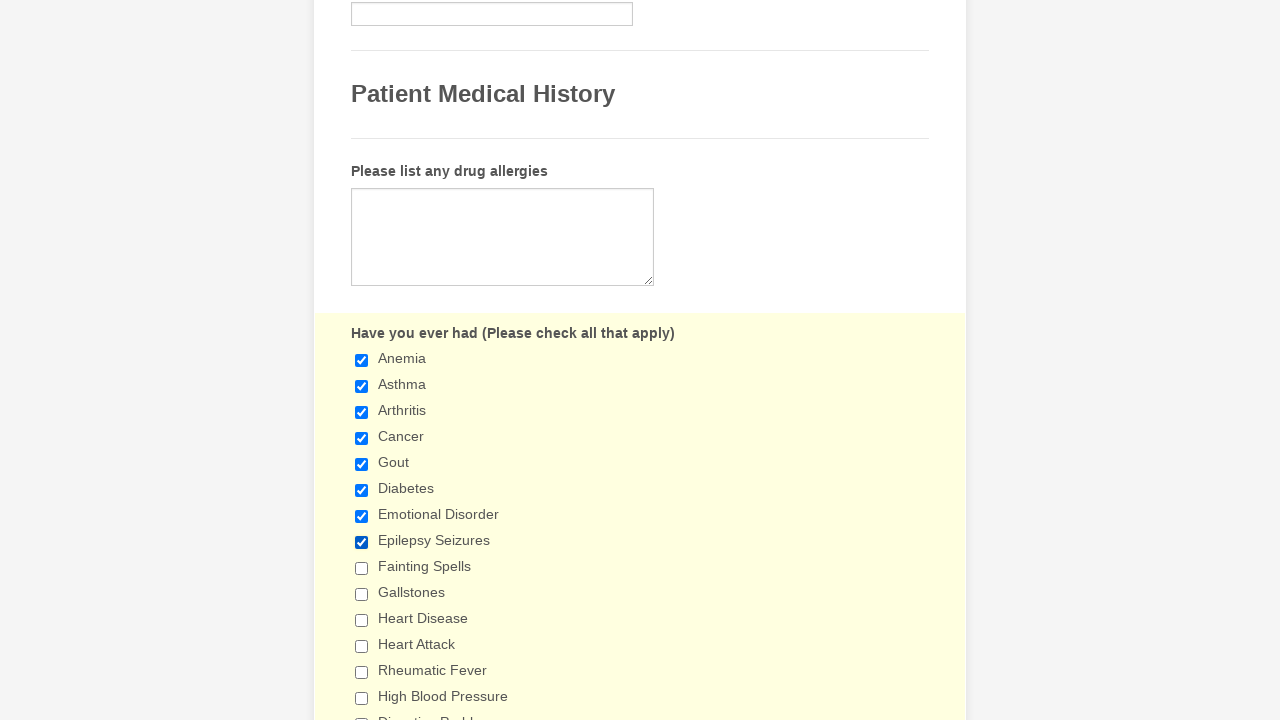

Checked checkbox 9 of 29 at (362, 568) on input[type='checkbox'] >> nth=8
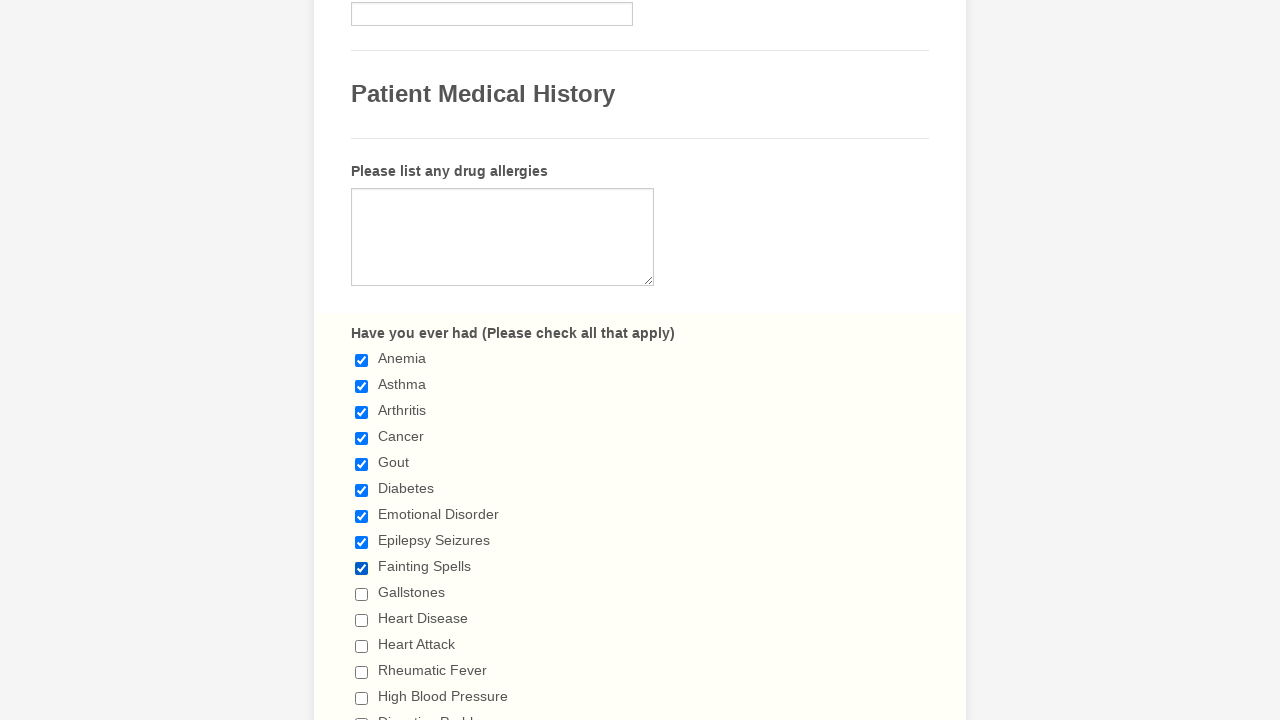

Waited 200ms after clicking checkbox
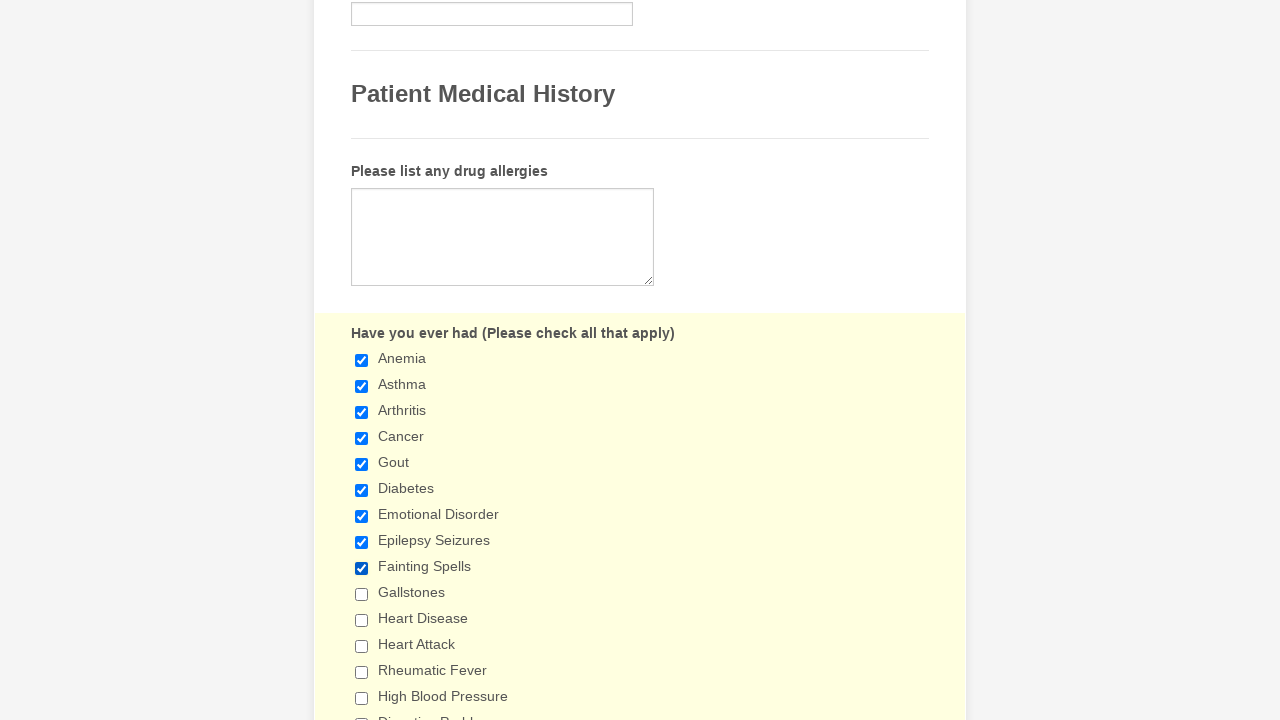

Checked checkbox 10 of 29 at (362, 594) on input[type='checkbox'] >> nth=9
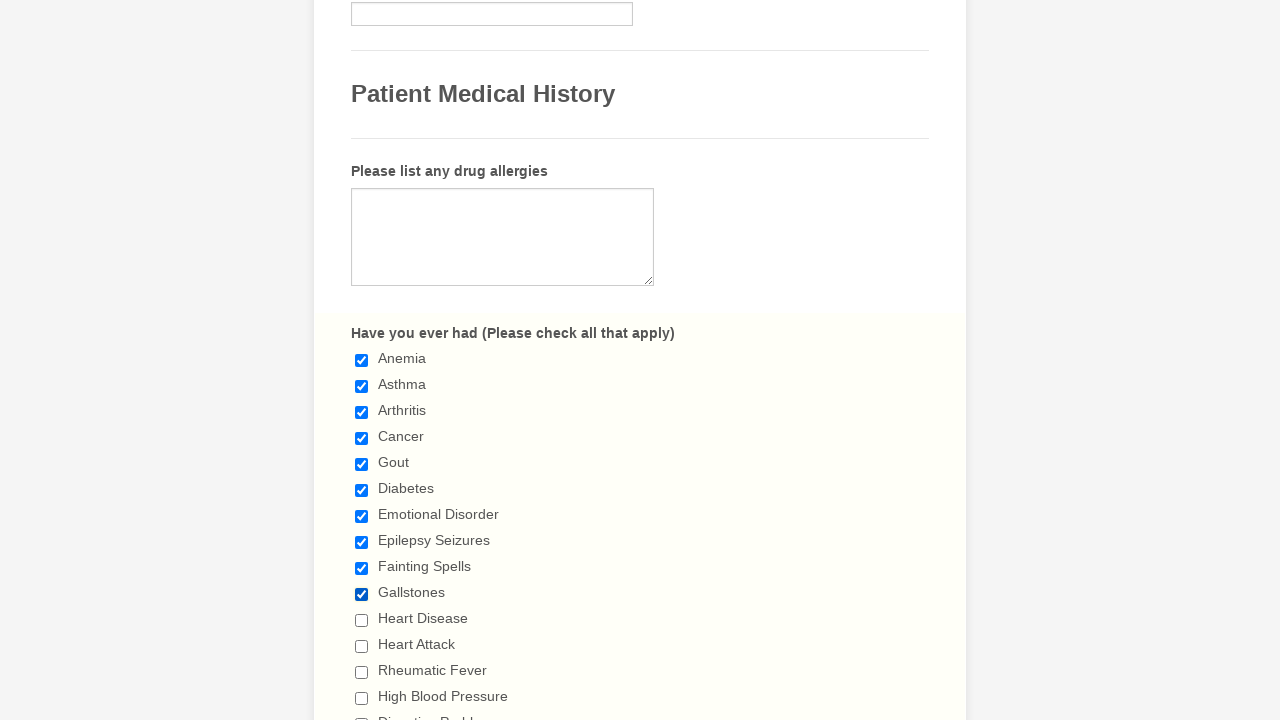

Waited 200ms after clicking checkbox
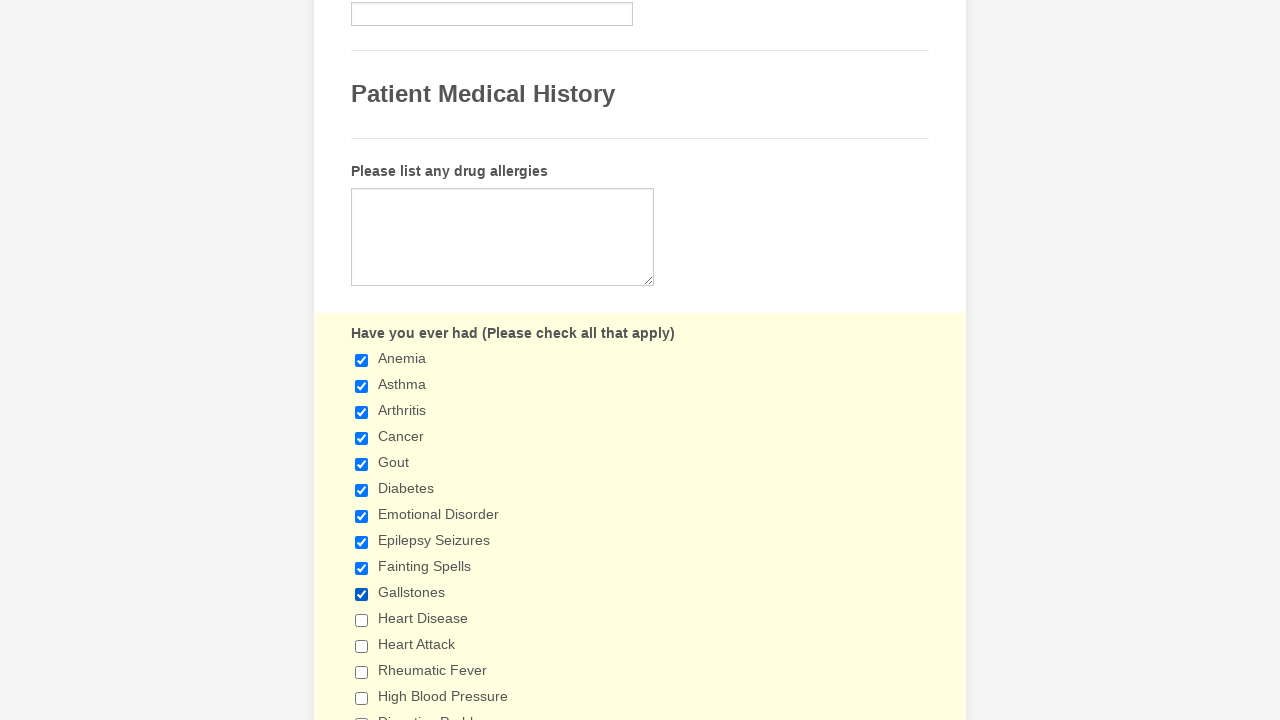

Checked checkbox 11 of 29 at (362, 620) on input[type='checkbox'] >> nth=10
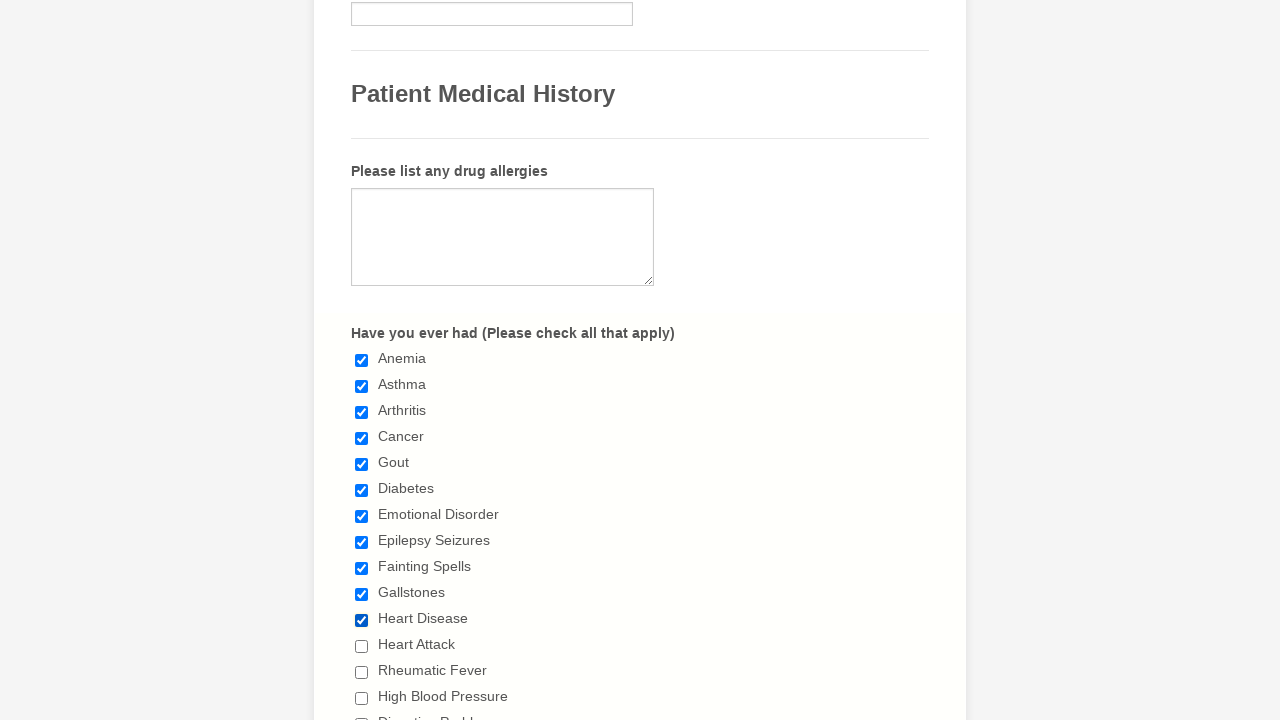

Waited 200ms after clicking checkbox
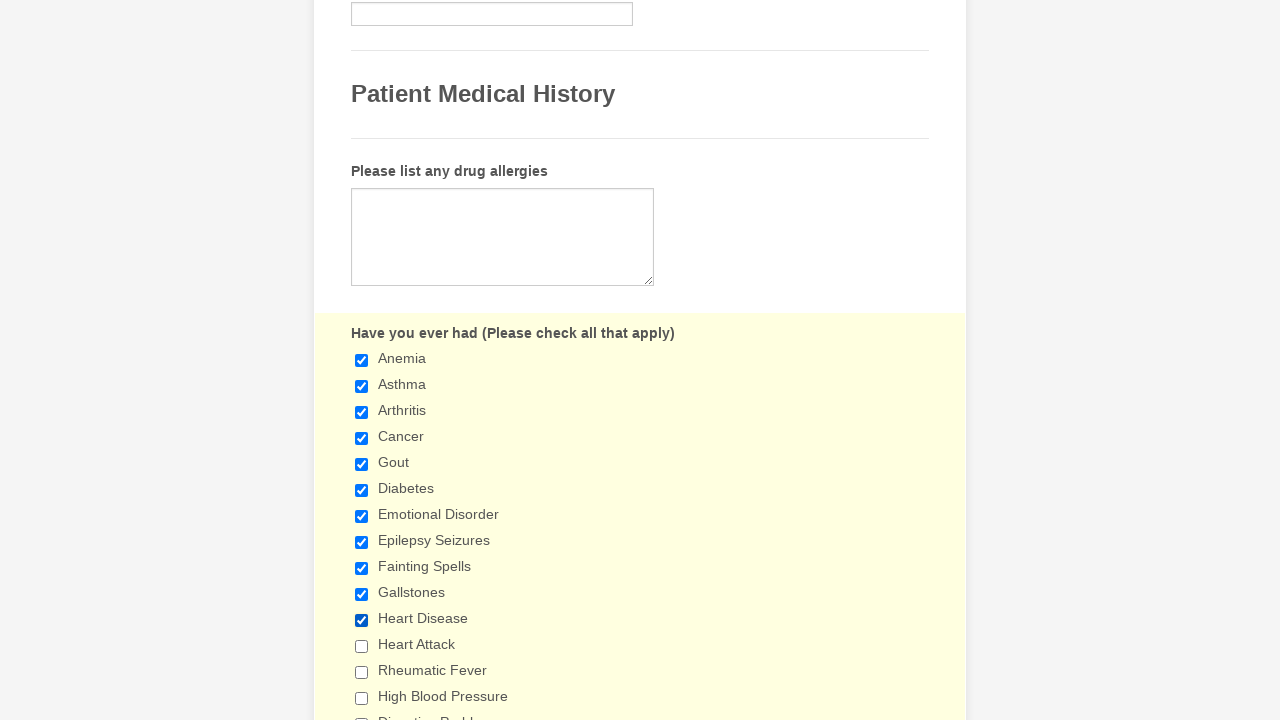

Checked checkbox 12 of 29 at (362, 646) on input[type='checkbox'] >> nth=11
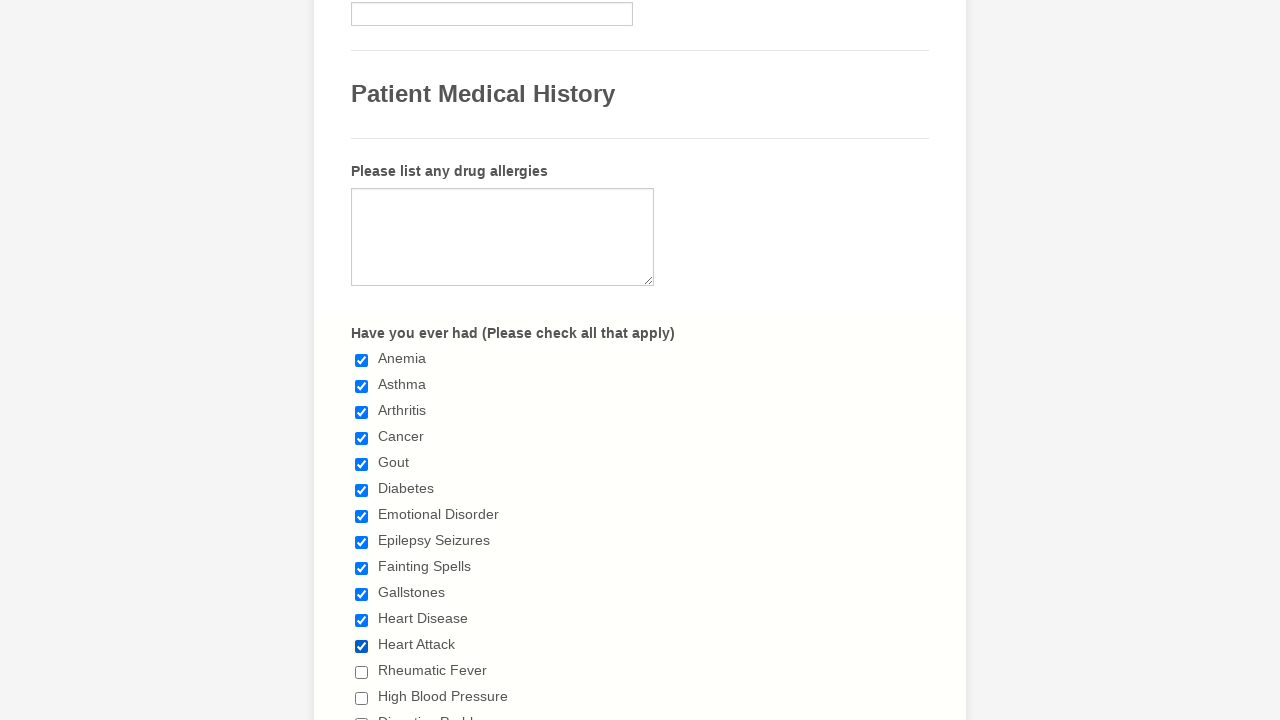

Waited 200ms after clicking checkbox
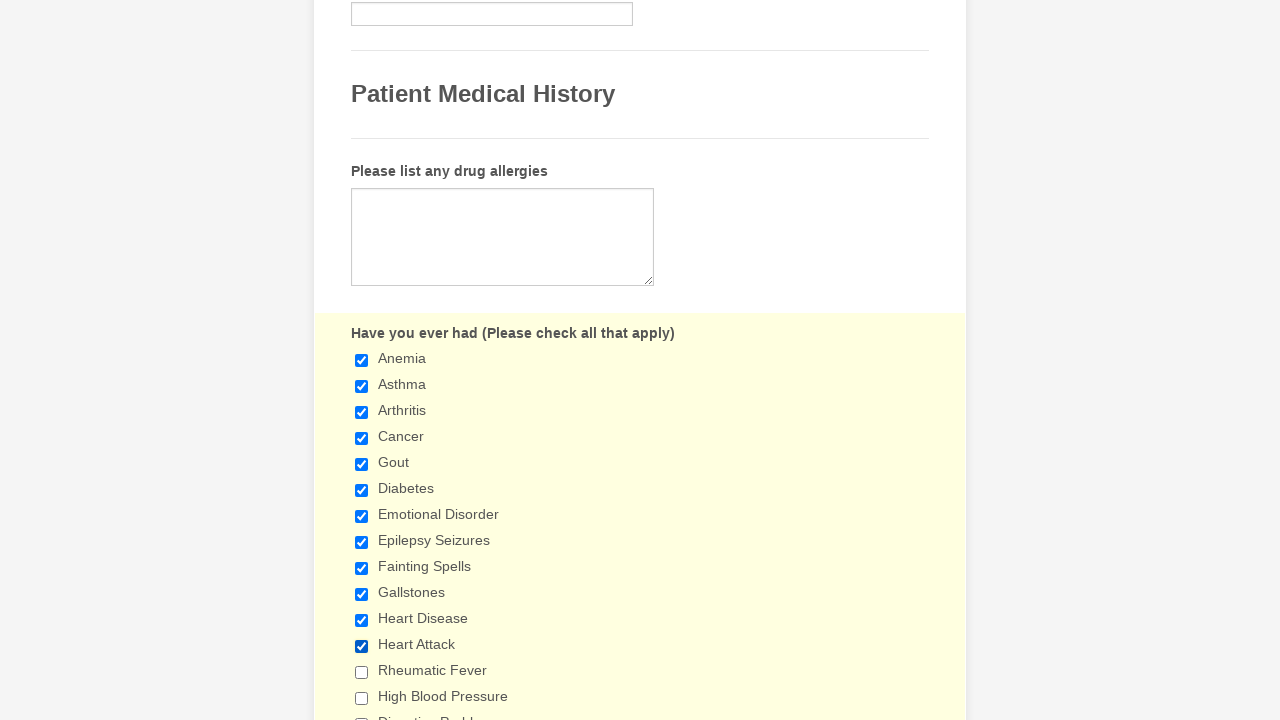

Checked checkbox 13 of 29 at (362, 672) on input[type='checkbox'] >> nth=12
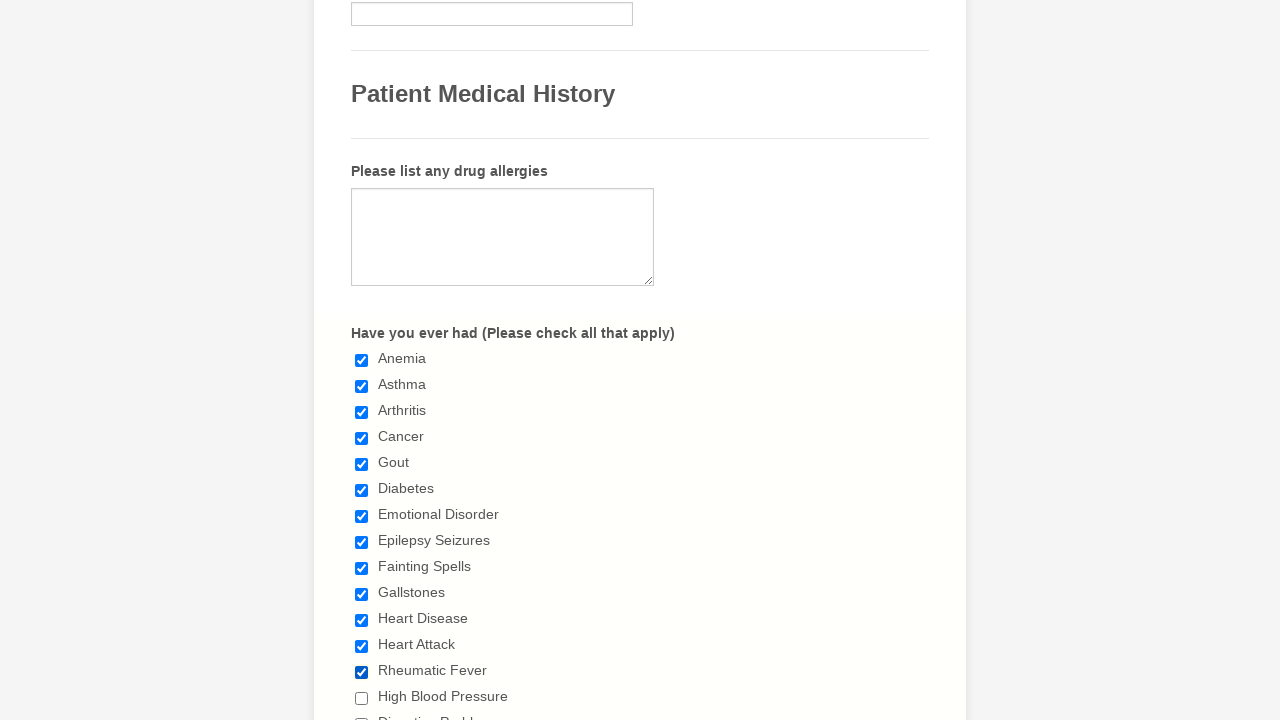

Waited 200ms after clicking checkbox
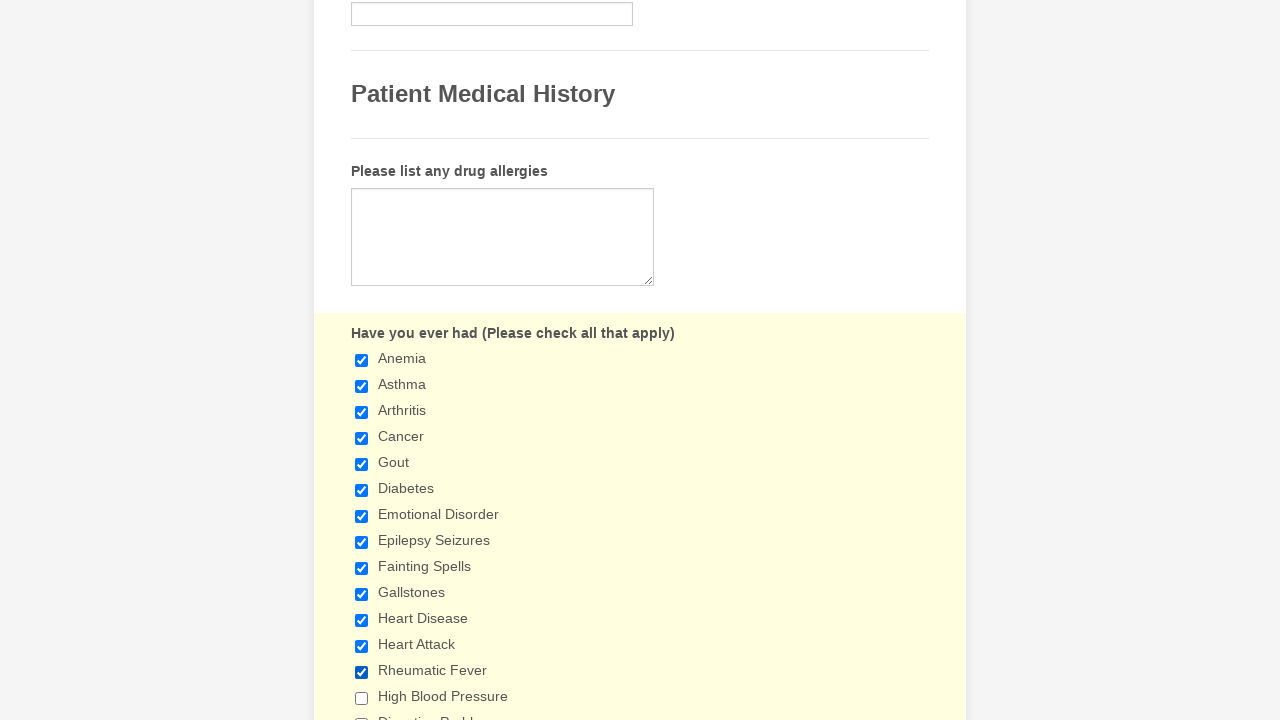

Checked checkbox 14 of 29 at (362, 698) on input[type='checkbox'] >> nth=13
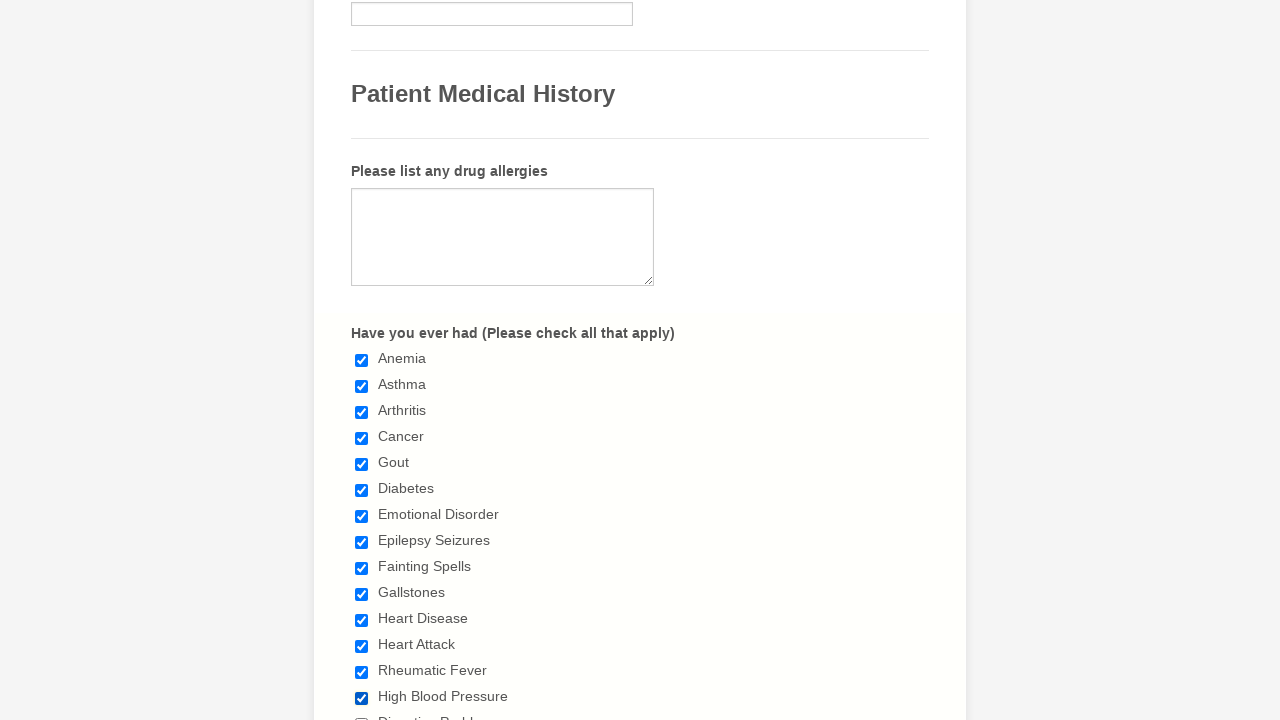

Waited 200ms after clicking checkbox
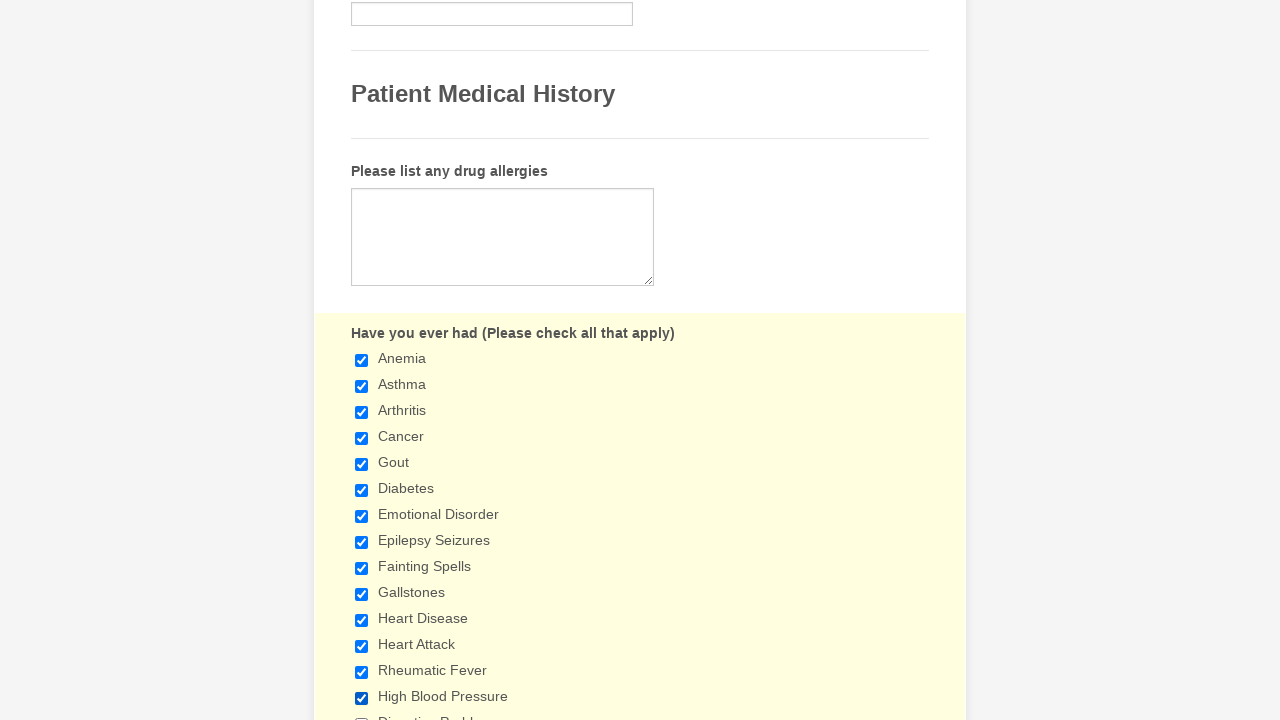

Checked checkbox 15 of 29 at (362, 714) on input[type='checkbox'] >> nth=14
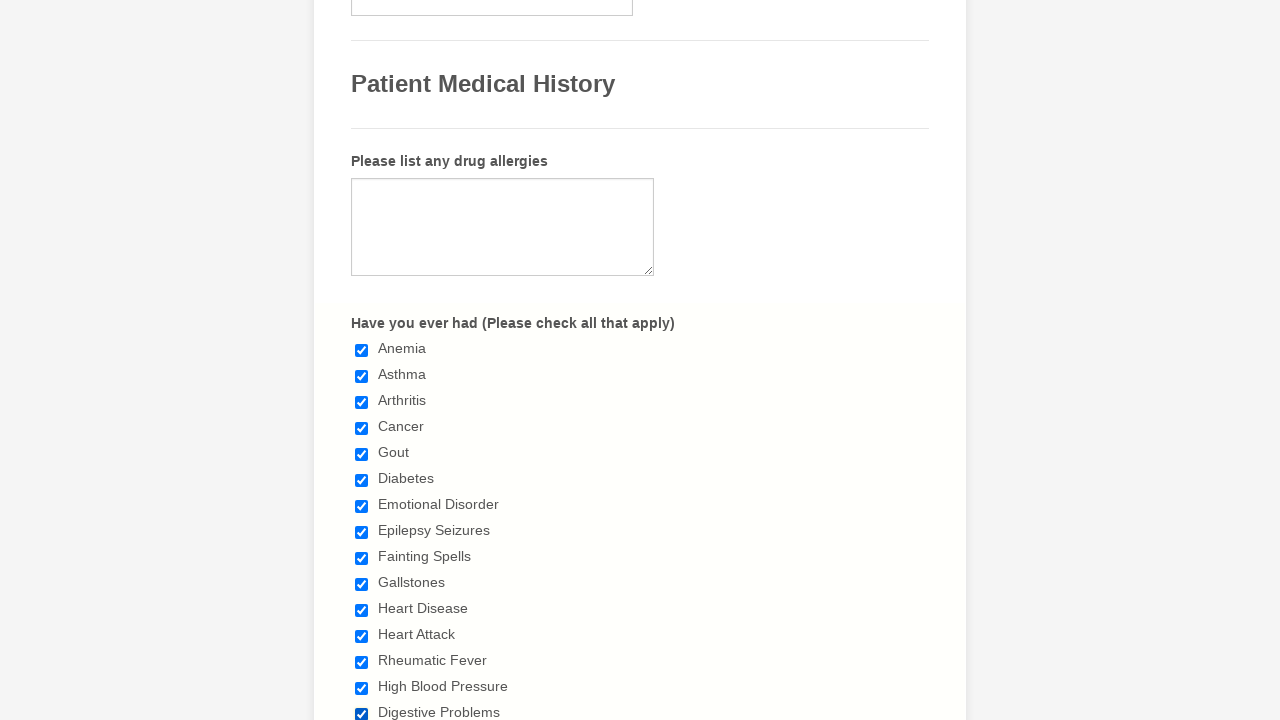

Waited 200ms after clicking checkbox
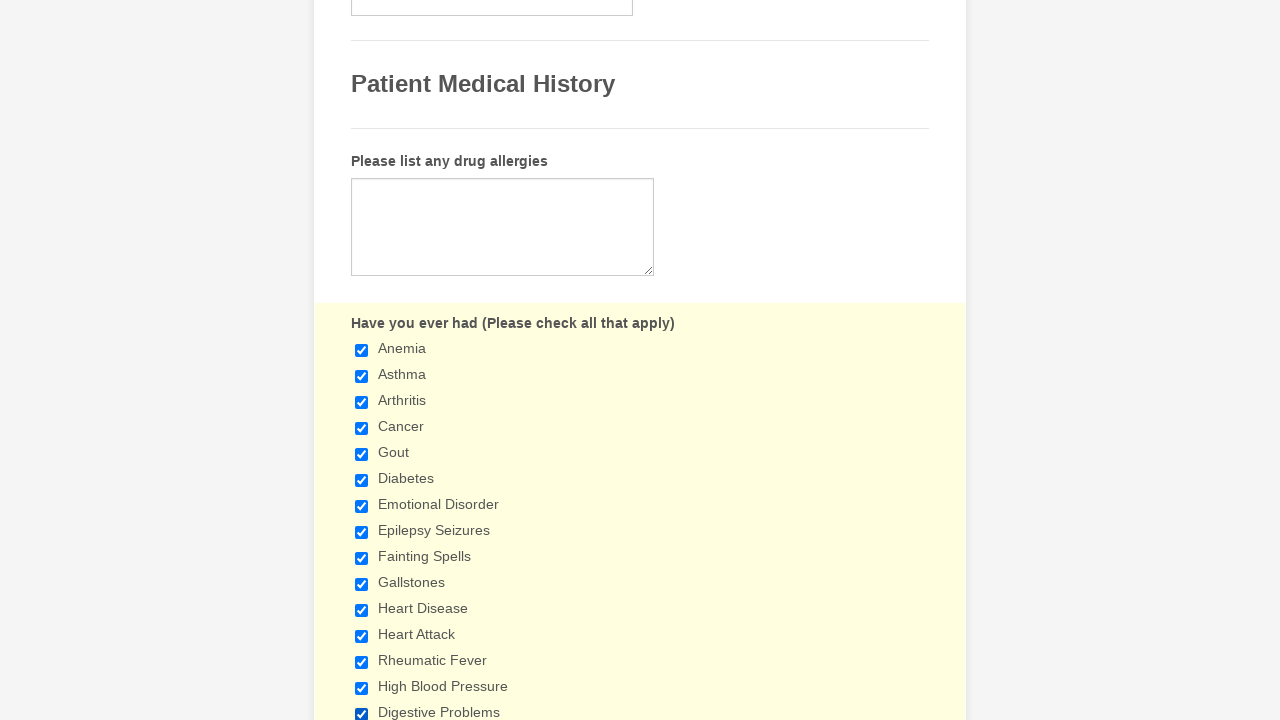

Checked checkbox 16 of 29 at (362, 360) on input[type='checkbox'] >> nth=15
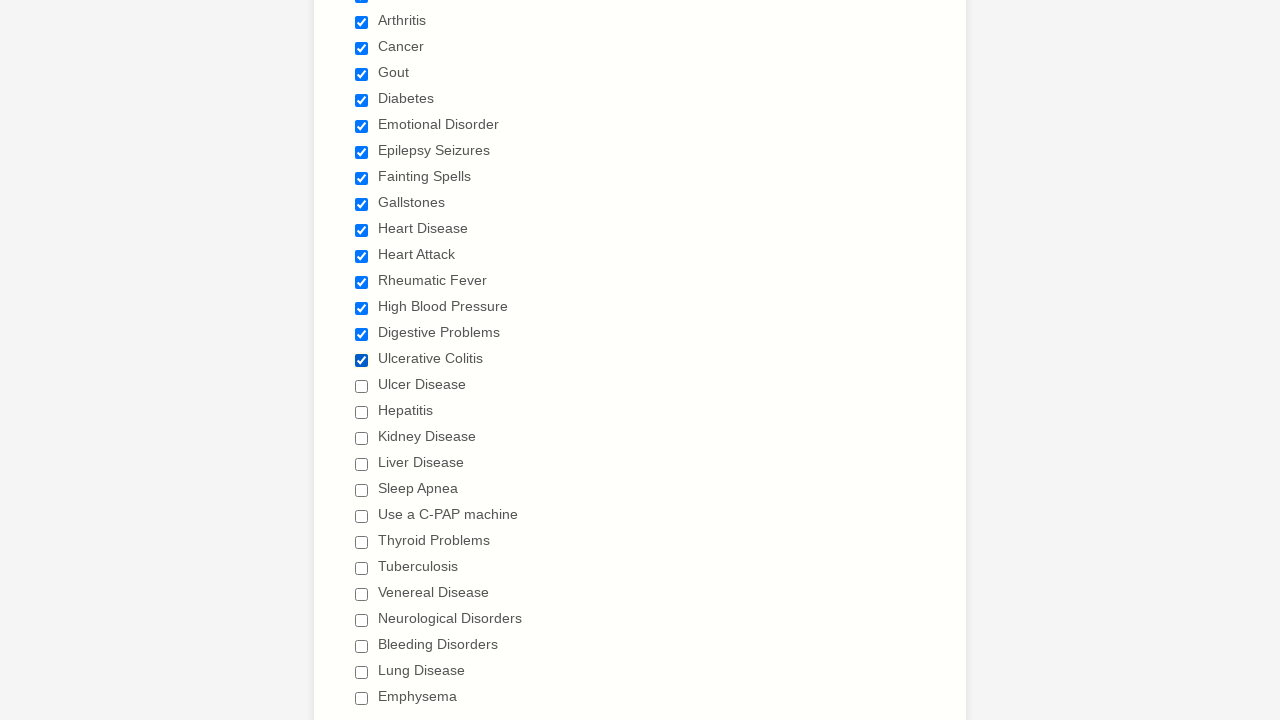

Waited 200ms after clicking checkbox
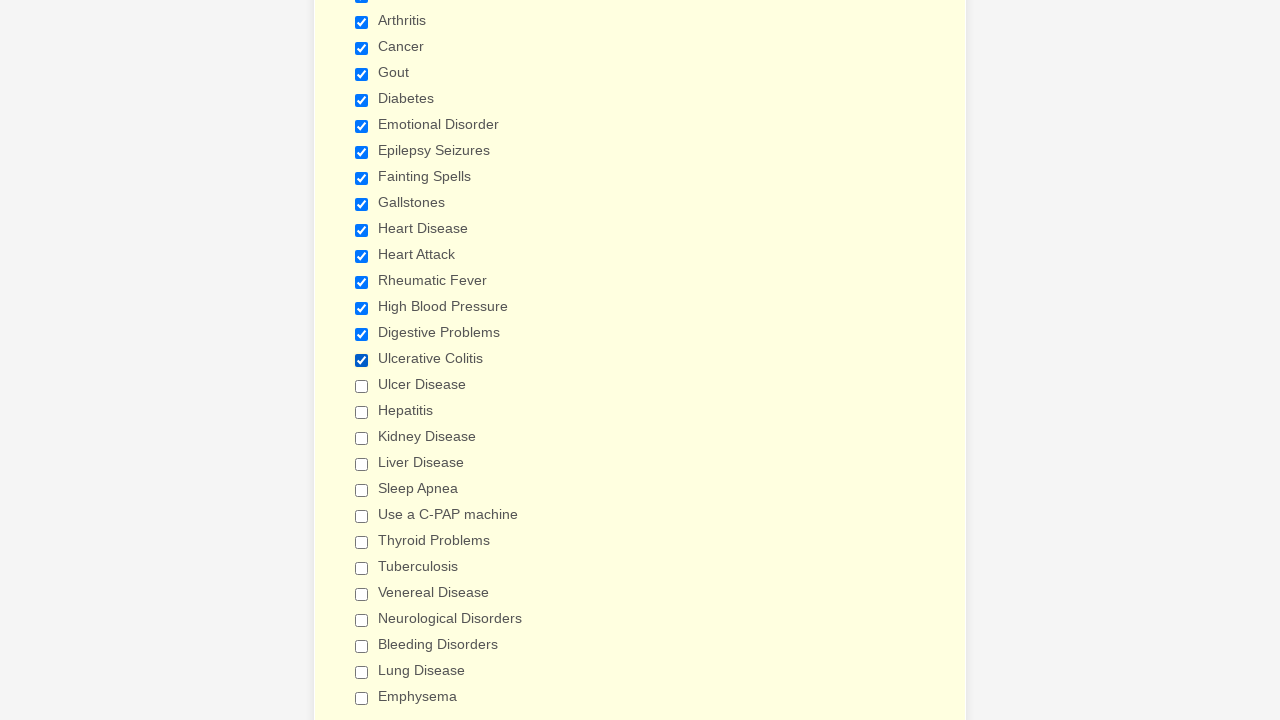

Checked checkbox 17 of 29 at (362, 386) on input[type='checkbox'] >> nth=16
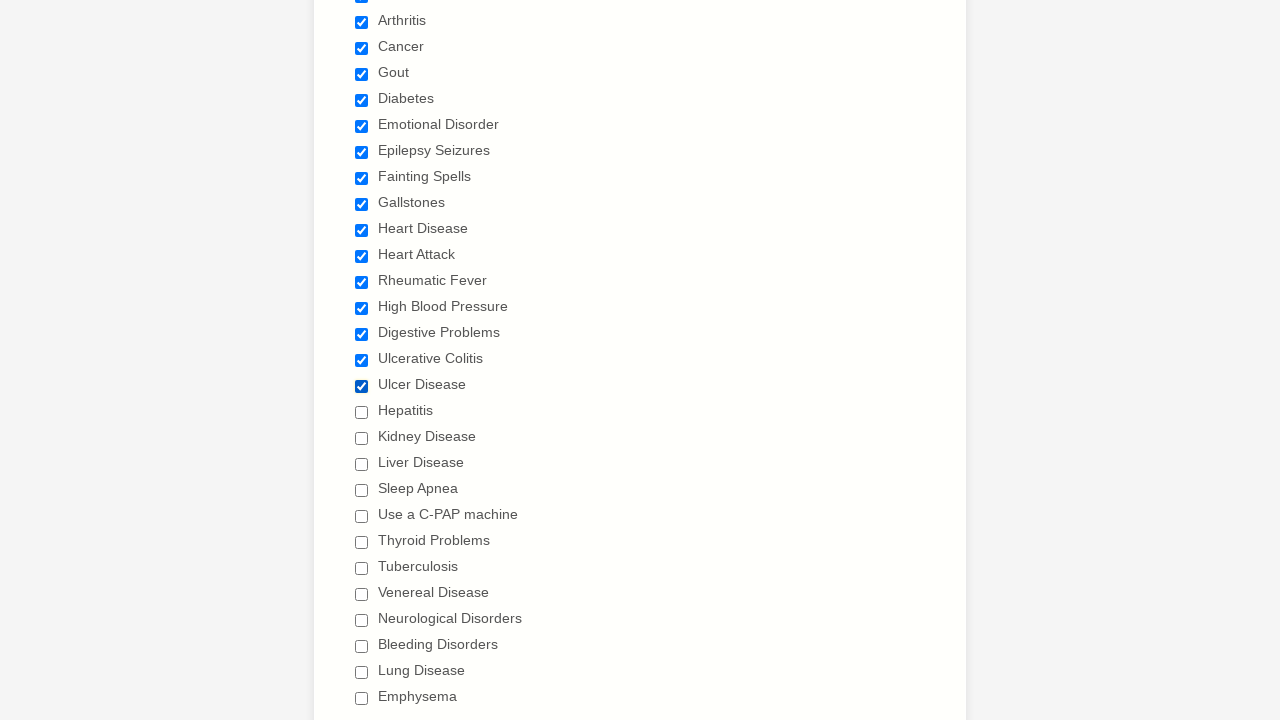

Waited 200ms after clicking checkbox
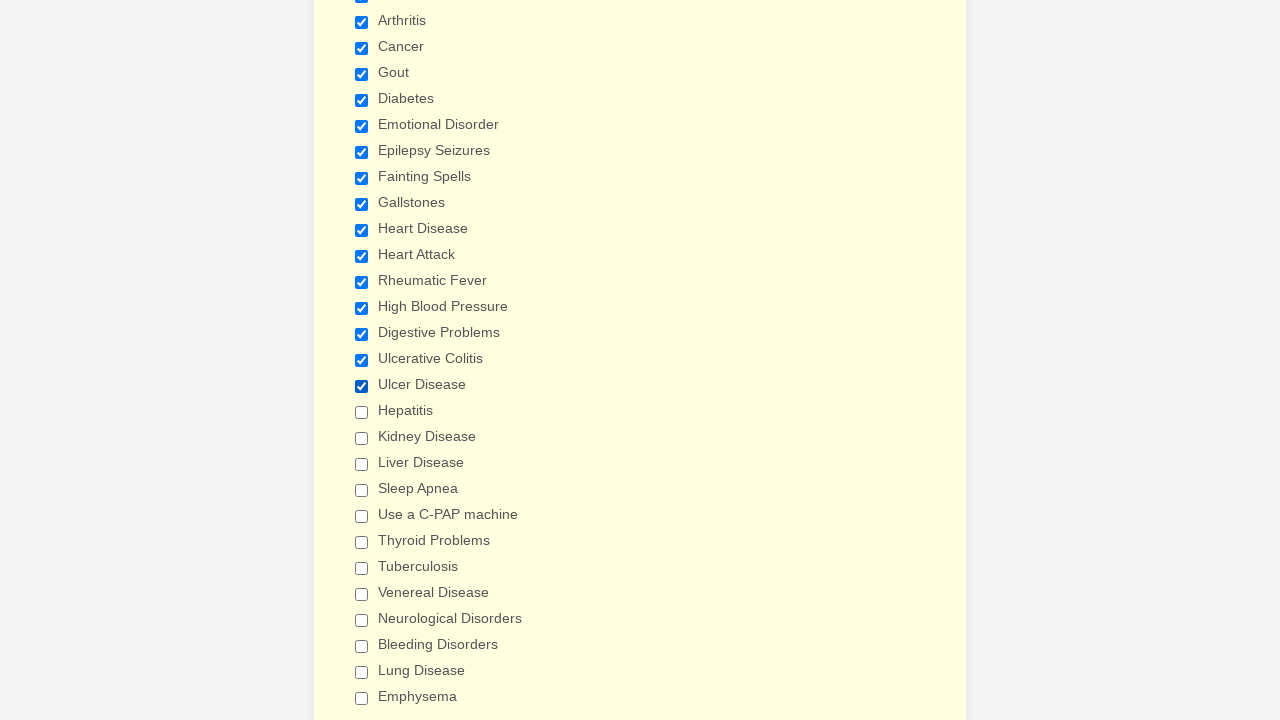

Checked checkbox 18 of 29 at (362, 412) on input[type='checkbox'] >> nth=17
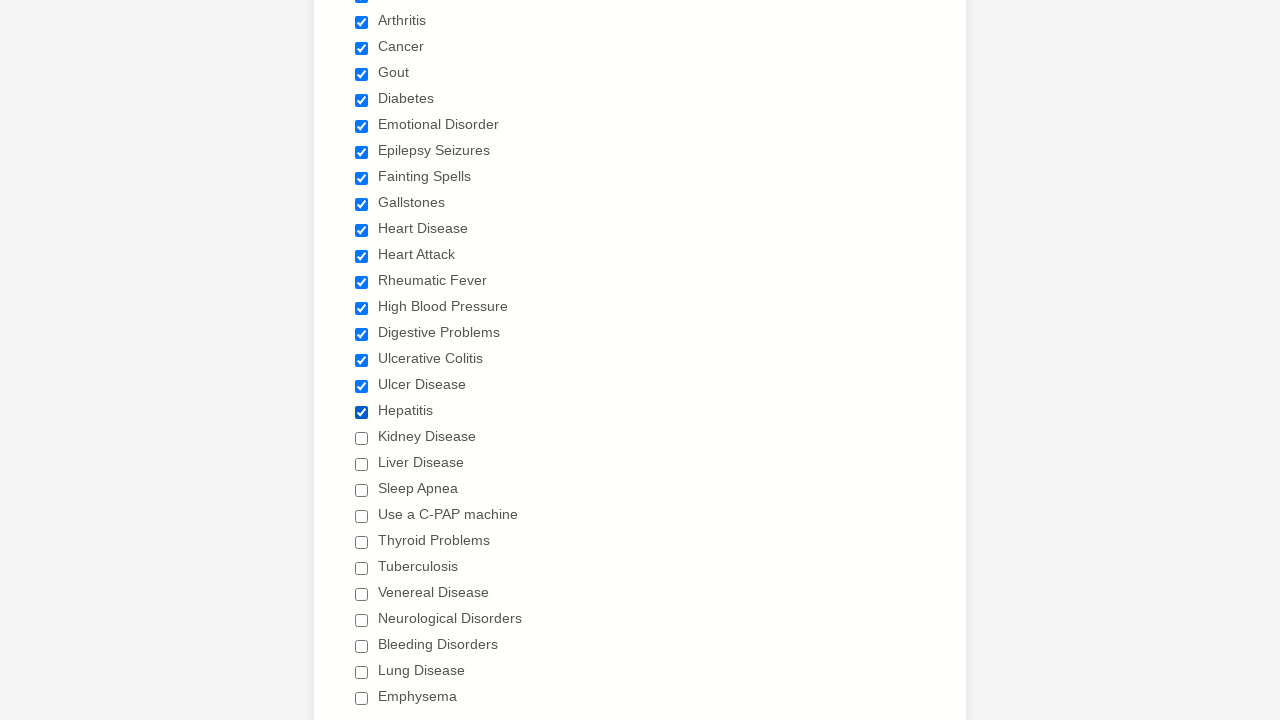

Waited 200ms after clicking checkbox
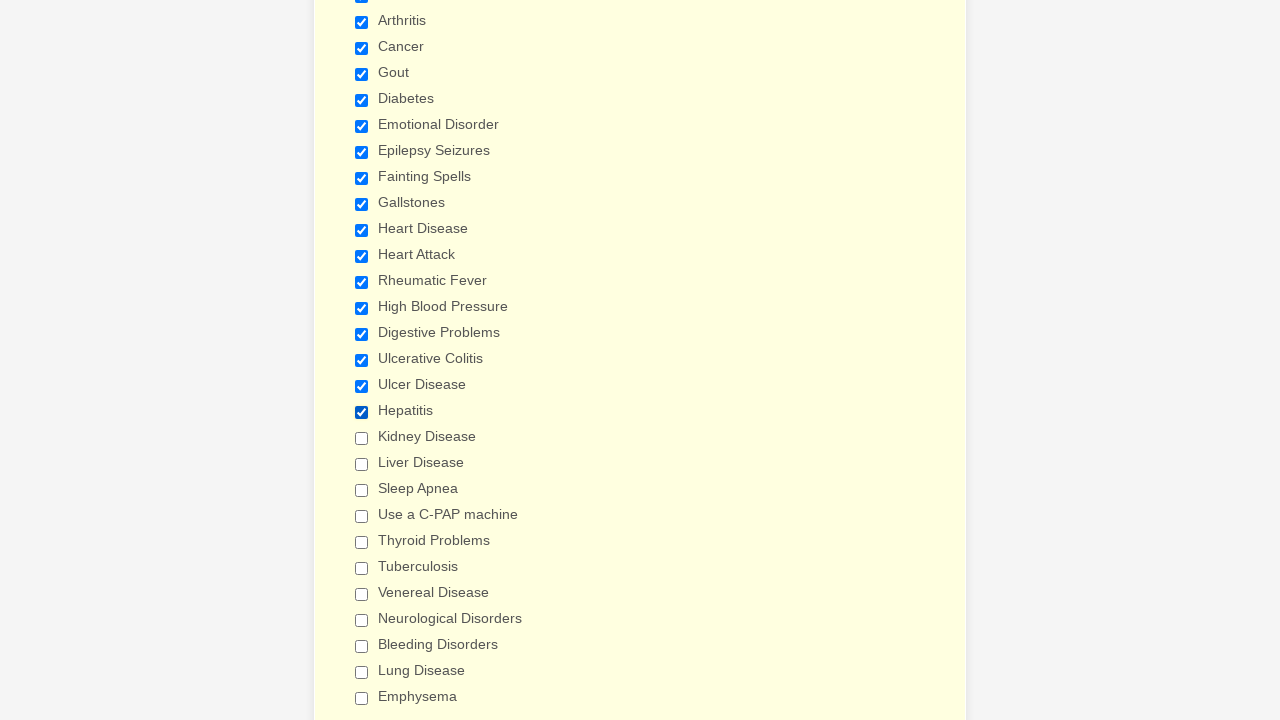

Checked checkbox 19 of 29 at (362, 438) on input[type='checkbox'] >> nth=18
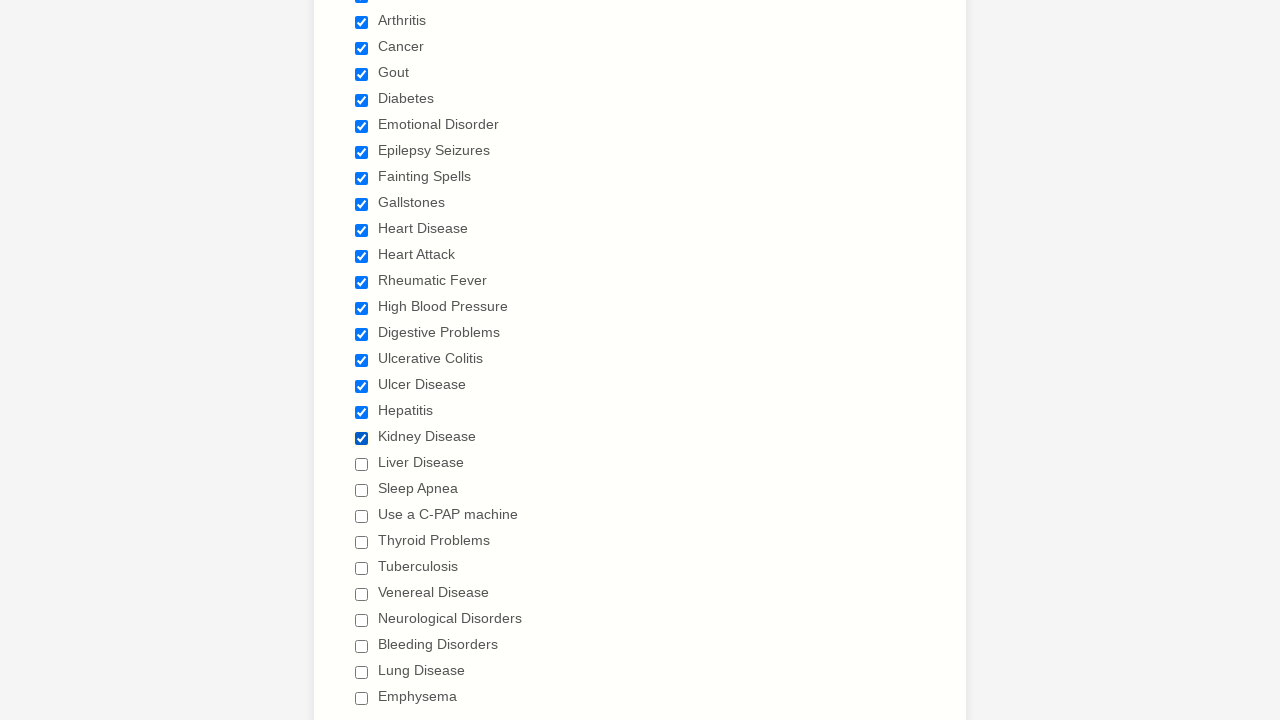

Waited 200ms after clicking checkbox
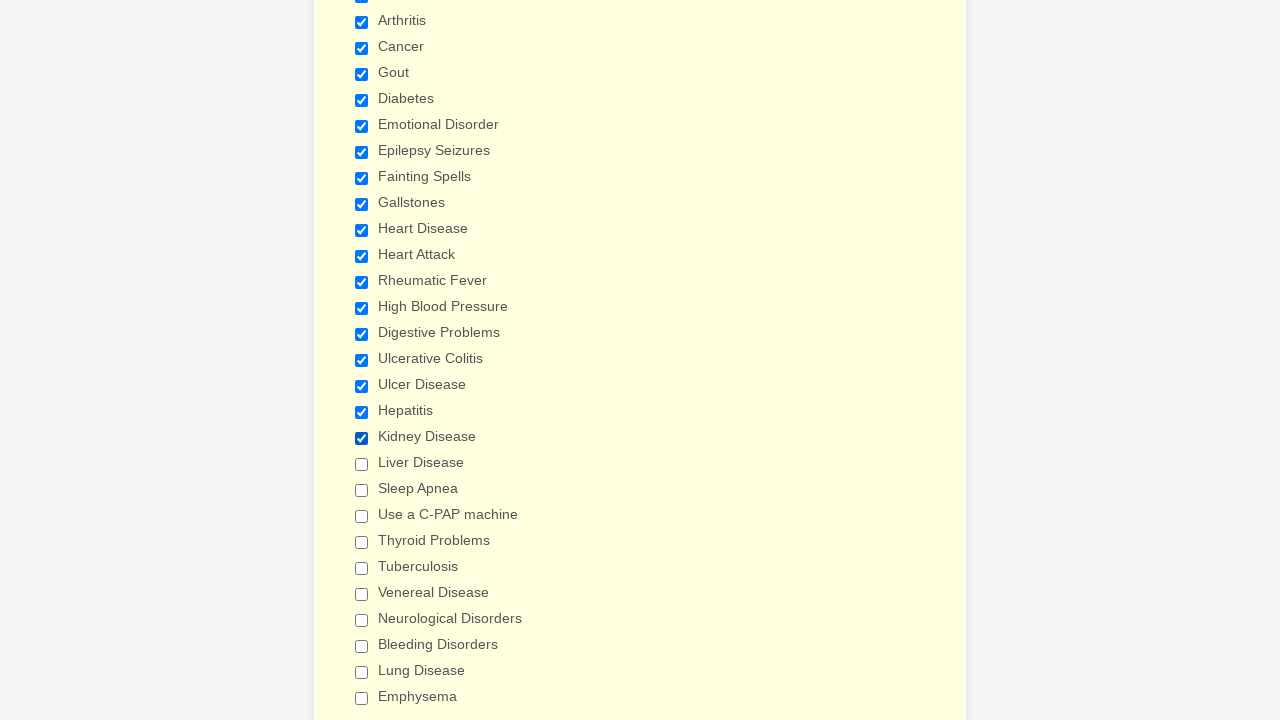

Checked checkbox 20 of 29 at (362, 464) on input[type='checkbox'] >> nth=19
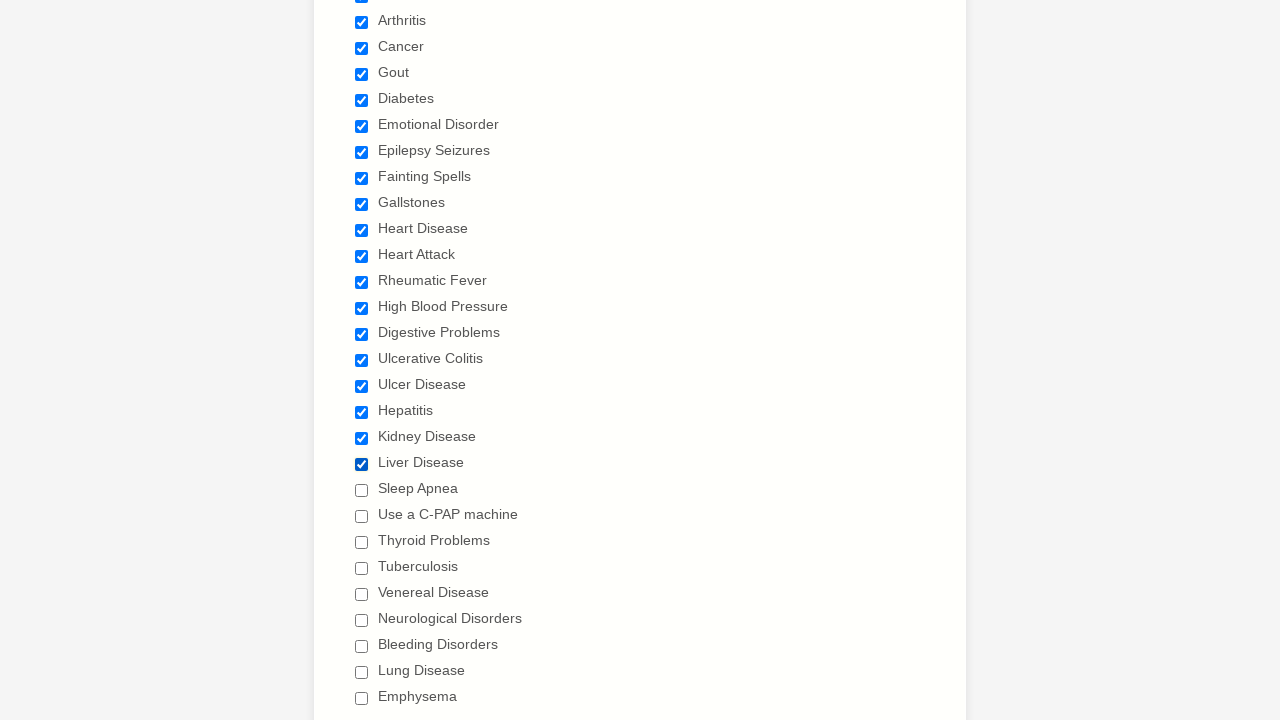

Waited 200ms after clicking checkbox
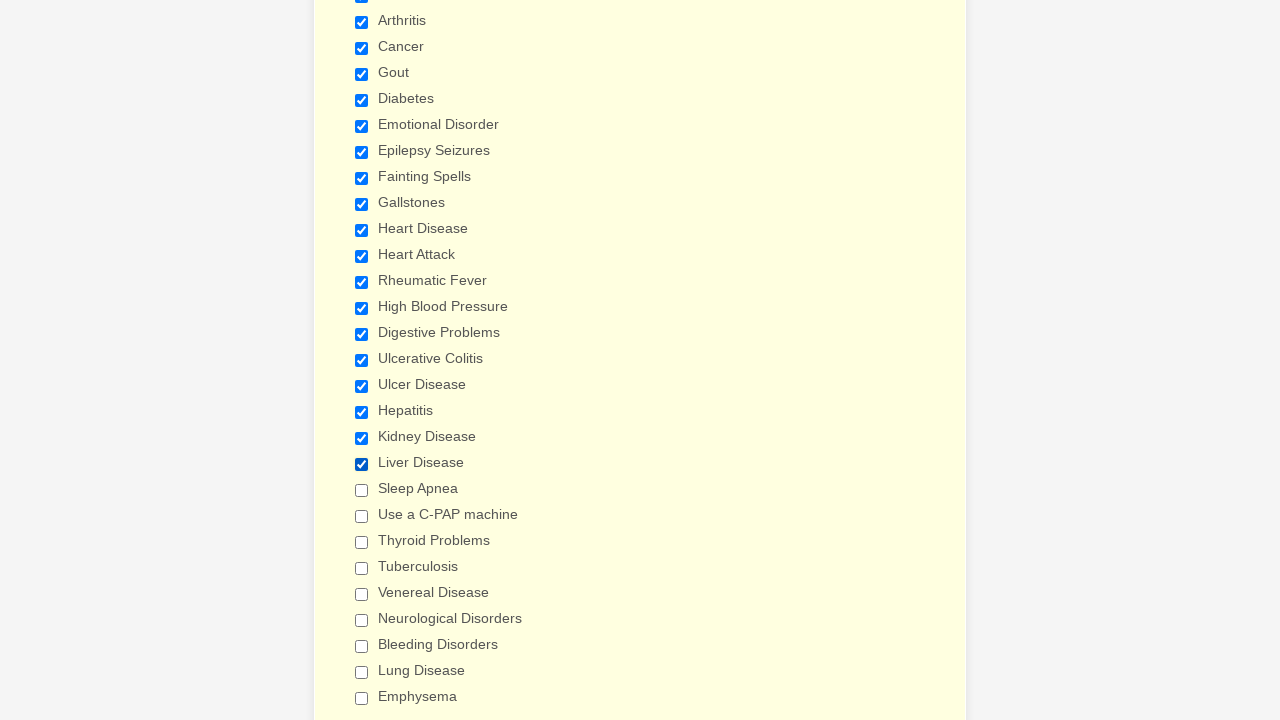

Checked checkbox 21 of 29 at (362, 490) on input[type='checkbox'] >> nth=20
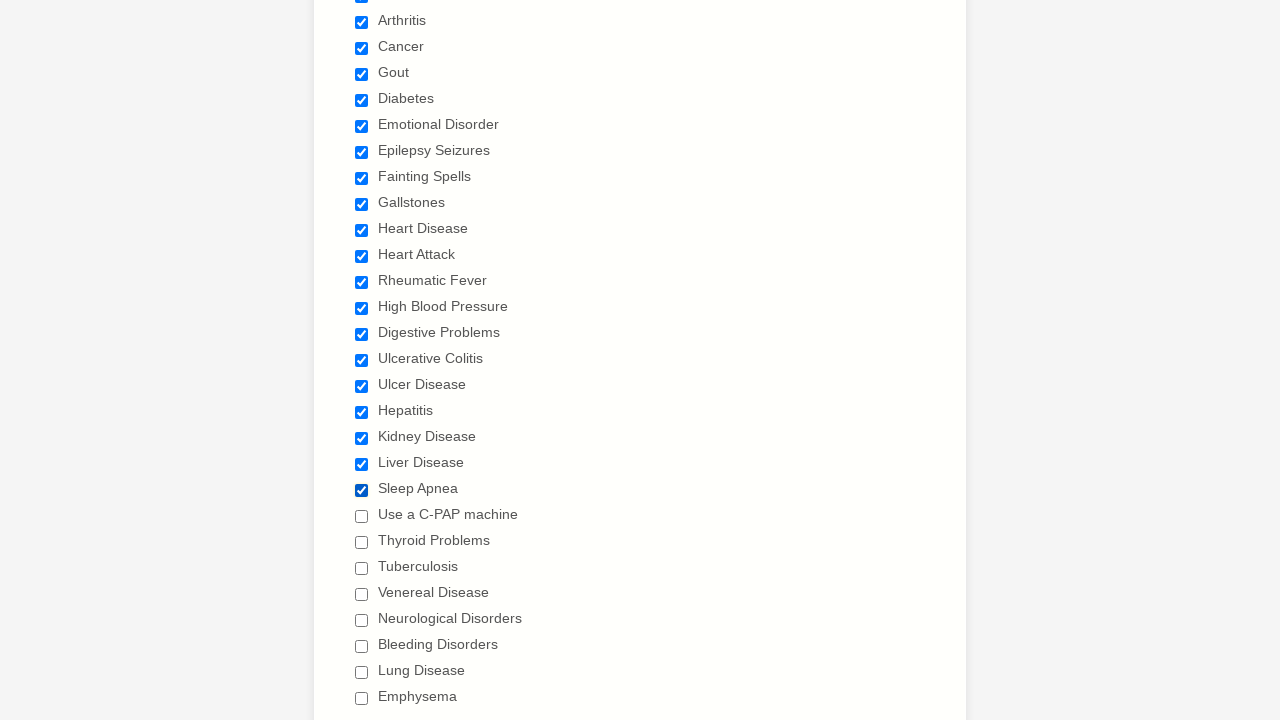

Waited 200ms after clicking checkbox
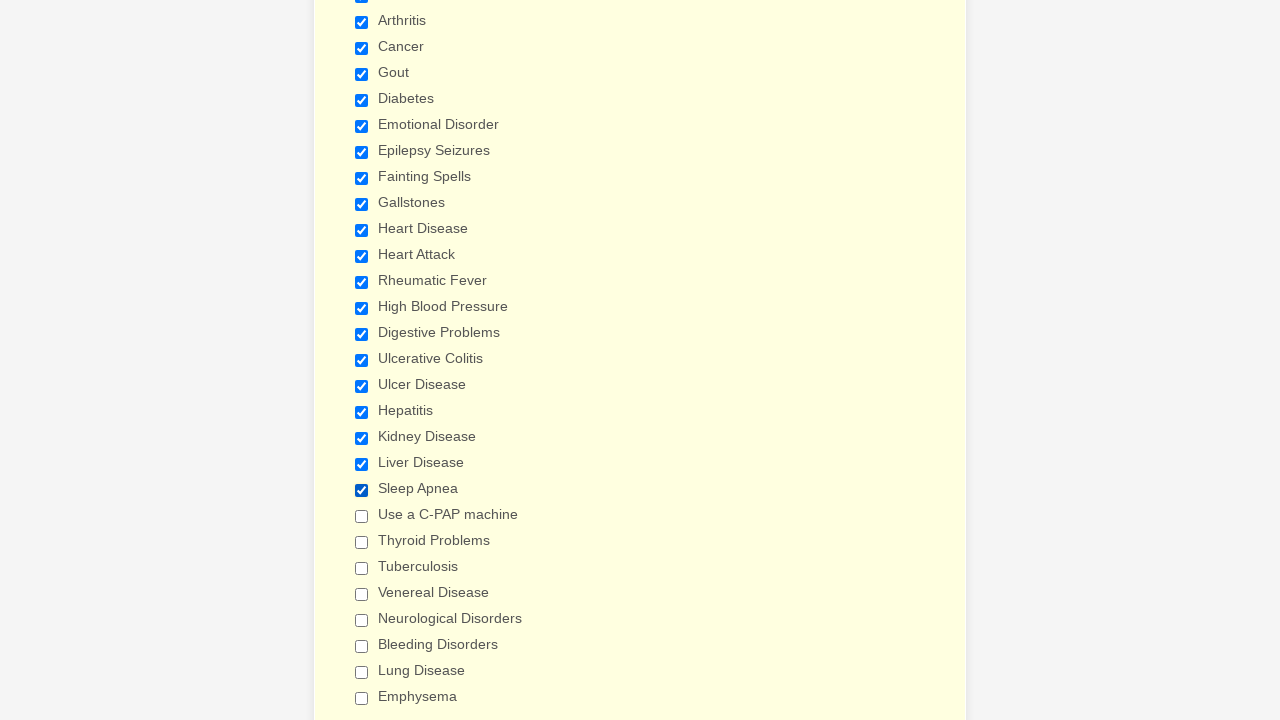

Checked checkbox 22 of 29 at (362, 516) on input[type='checkbox'] >> nth=21
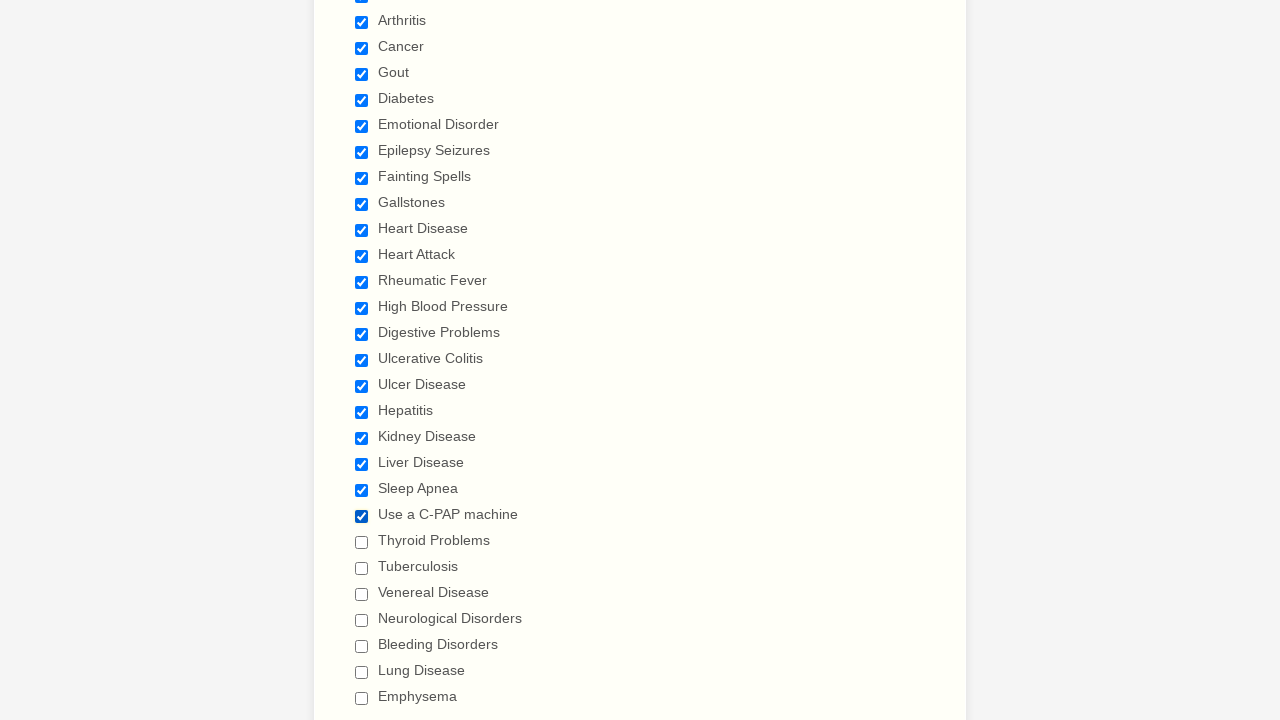

Waited 200ms after clicking checkbox
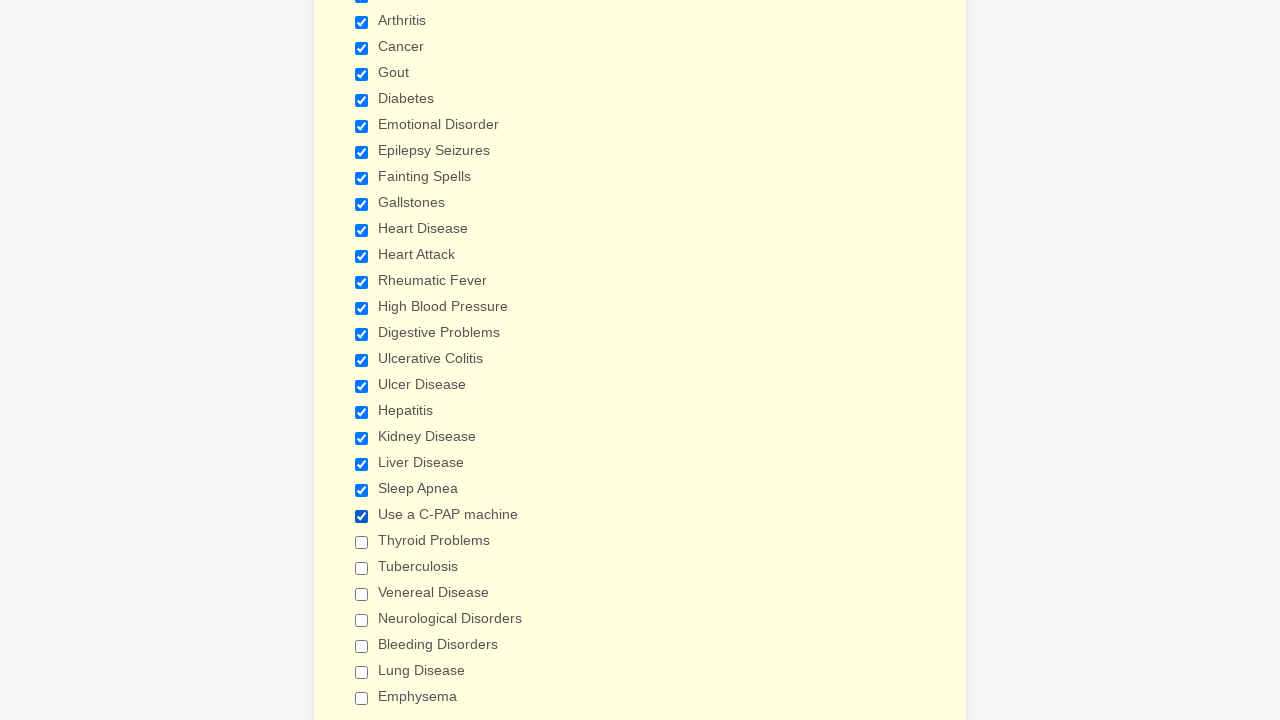

Checked checkbox 23 of 29 at (362, 542) on input[type='checkbox'] >> nth=22
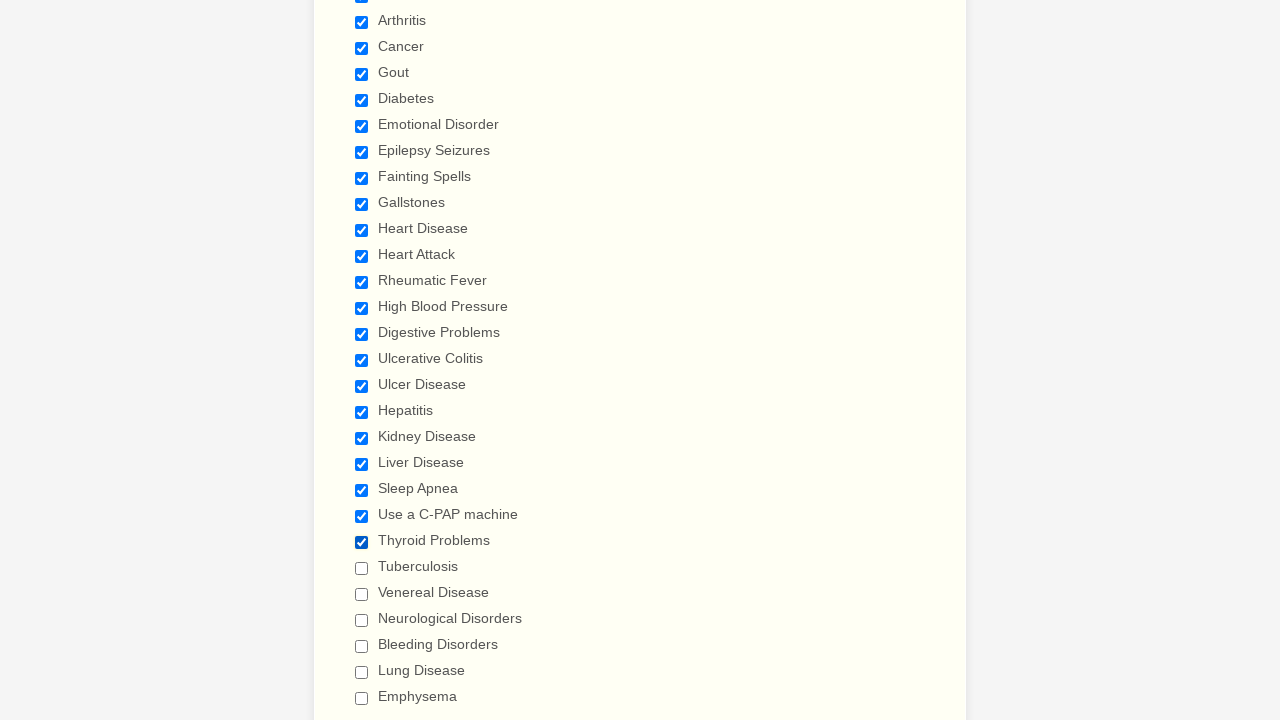

Waited 200ms after clicking checkbox
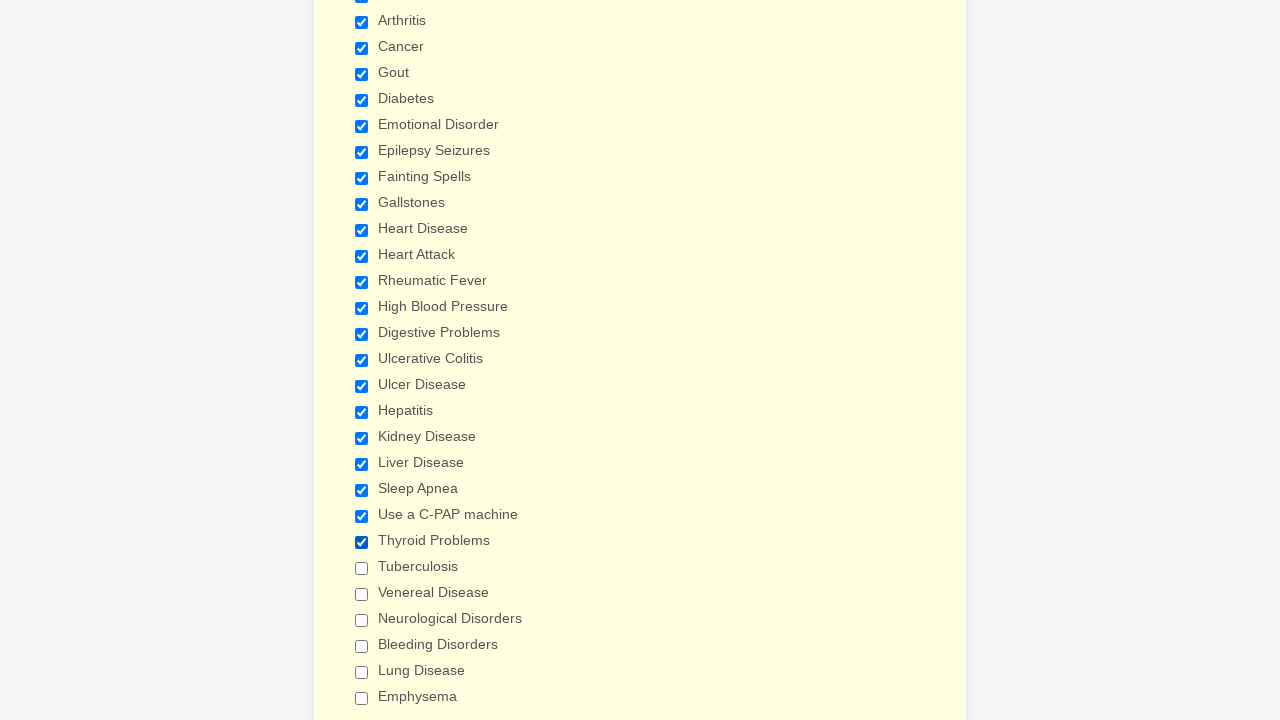

Checked checkbox 24 of 29 at (362, 568) on input[type='checkbox'] >> nth=23
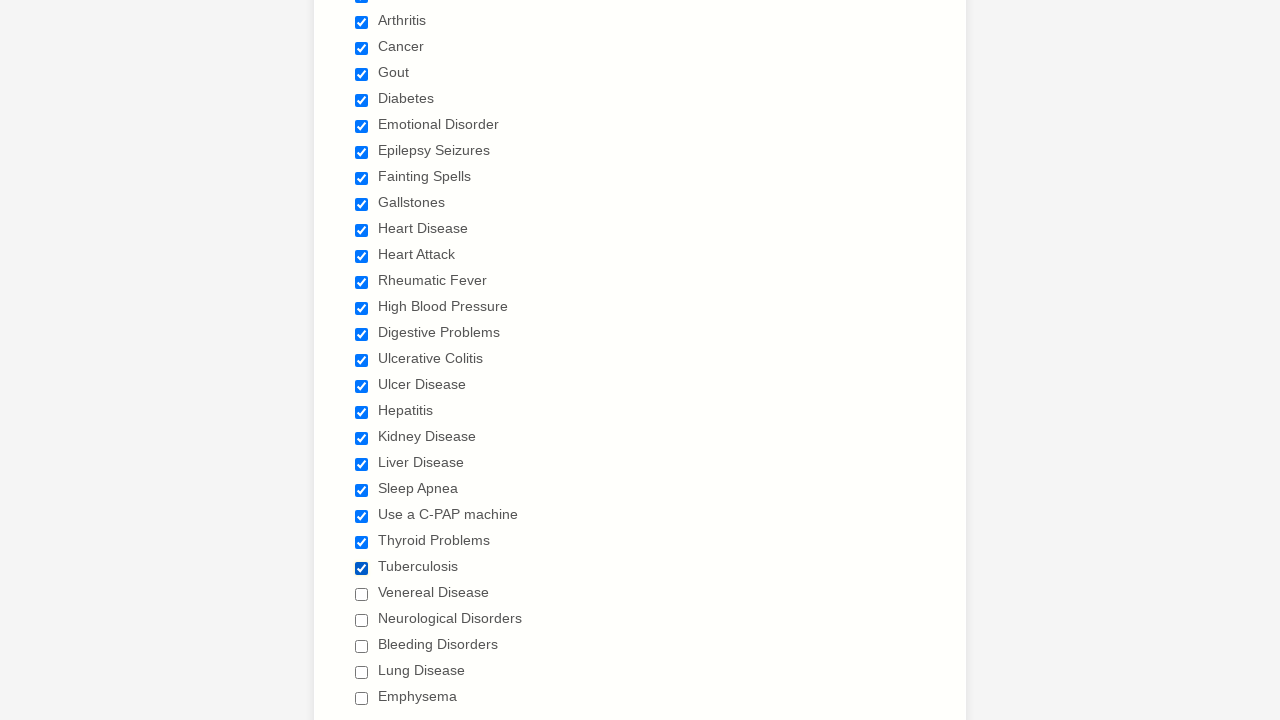

Waited 200ms after clicking checkbox
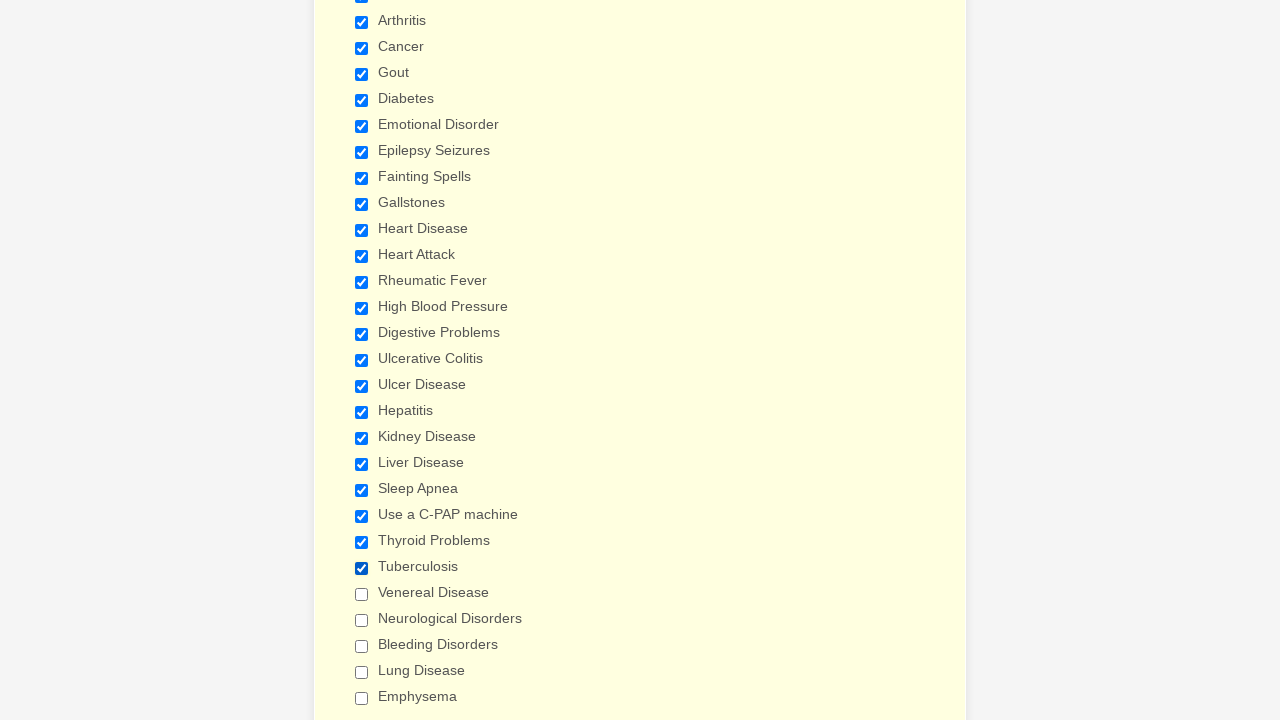

Checked checkbox 25 of 29 at (362, 594) on input[type='checkbox'] >> nth=24
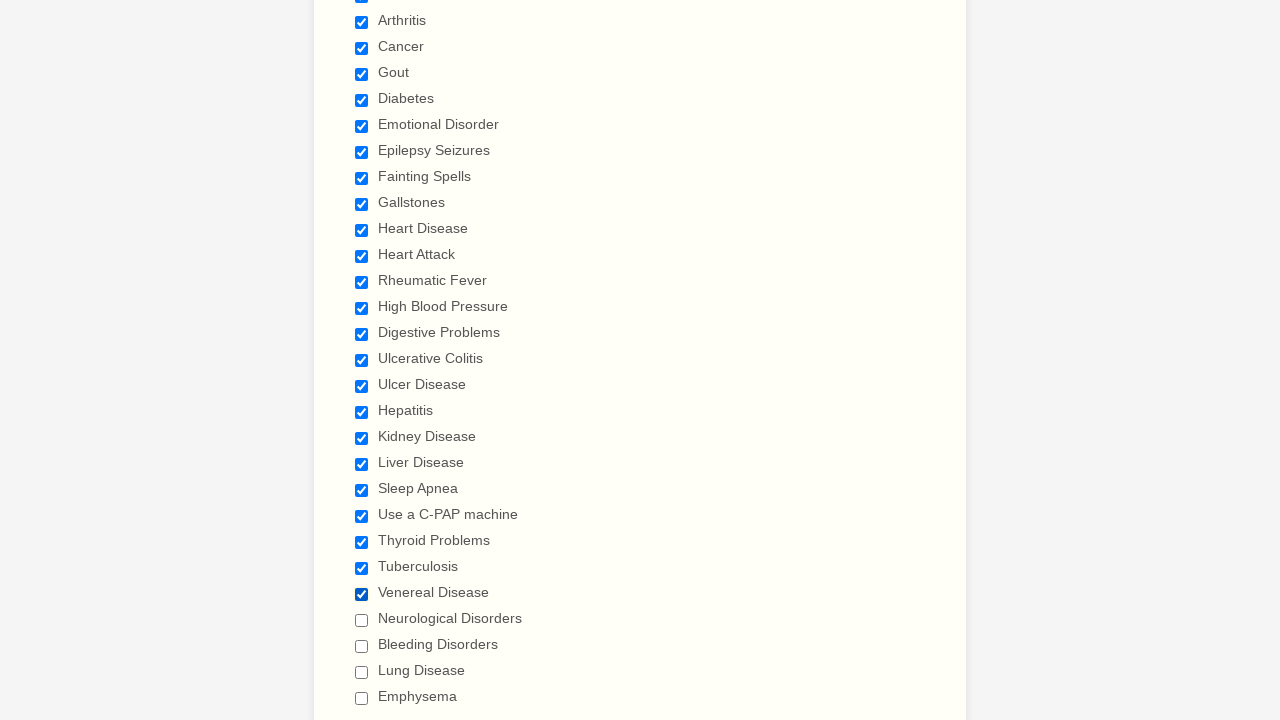

Waited 200ms after clicking checkbox
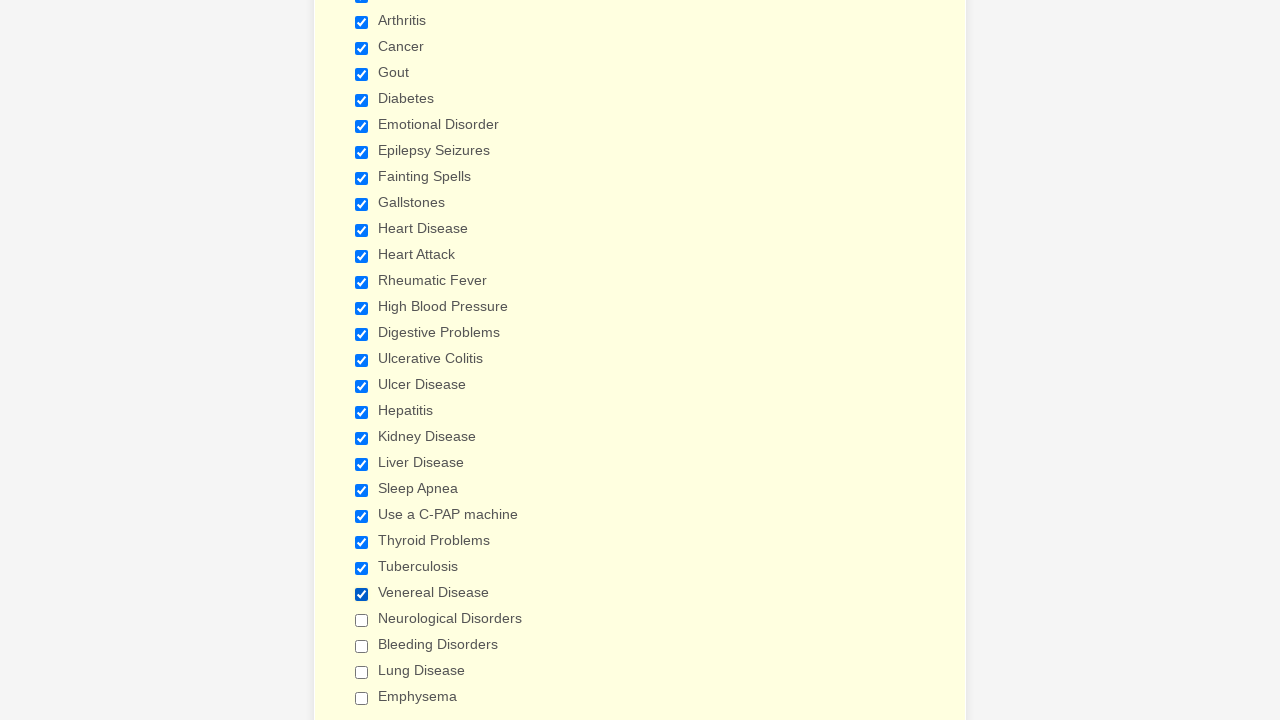

Checked checkbox 26 of 29 at (362, 620) on input[type='checkbox'] >> nth=25
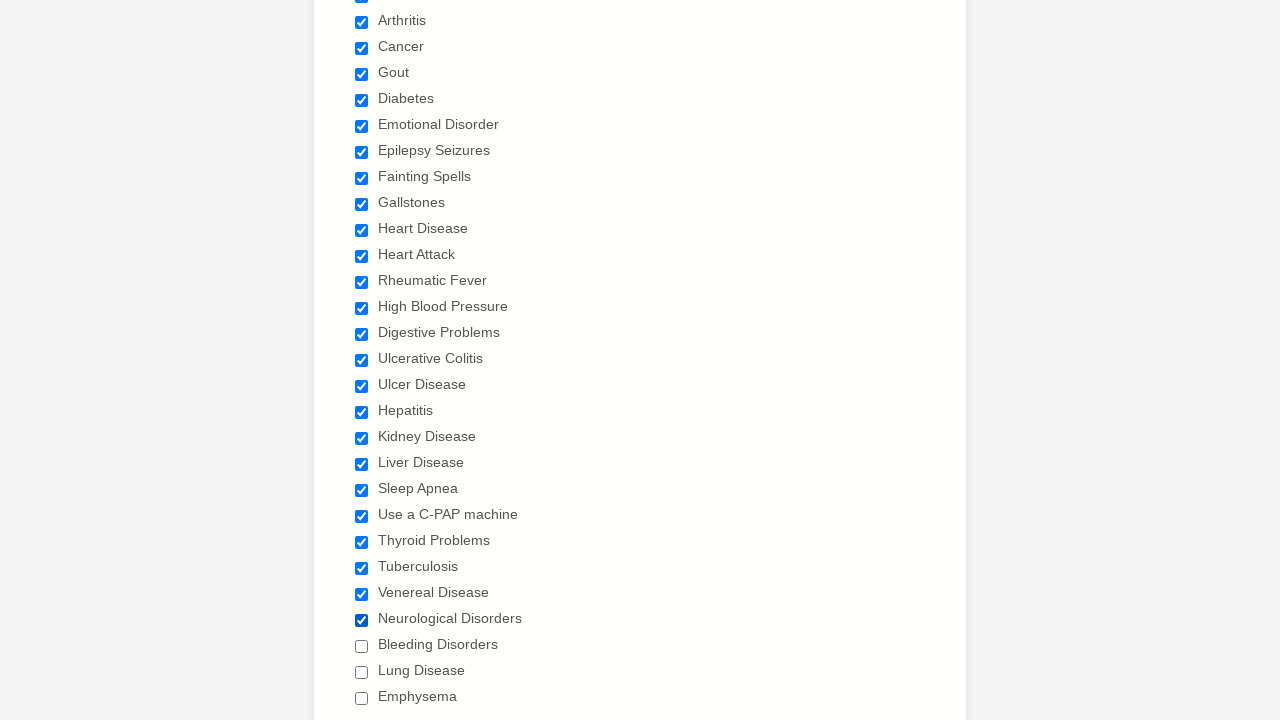

Waited 200ms after clicking checkbox
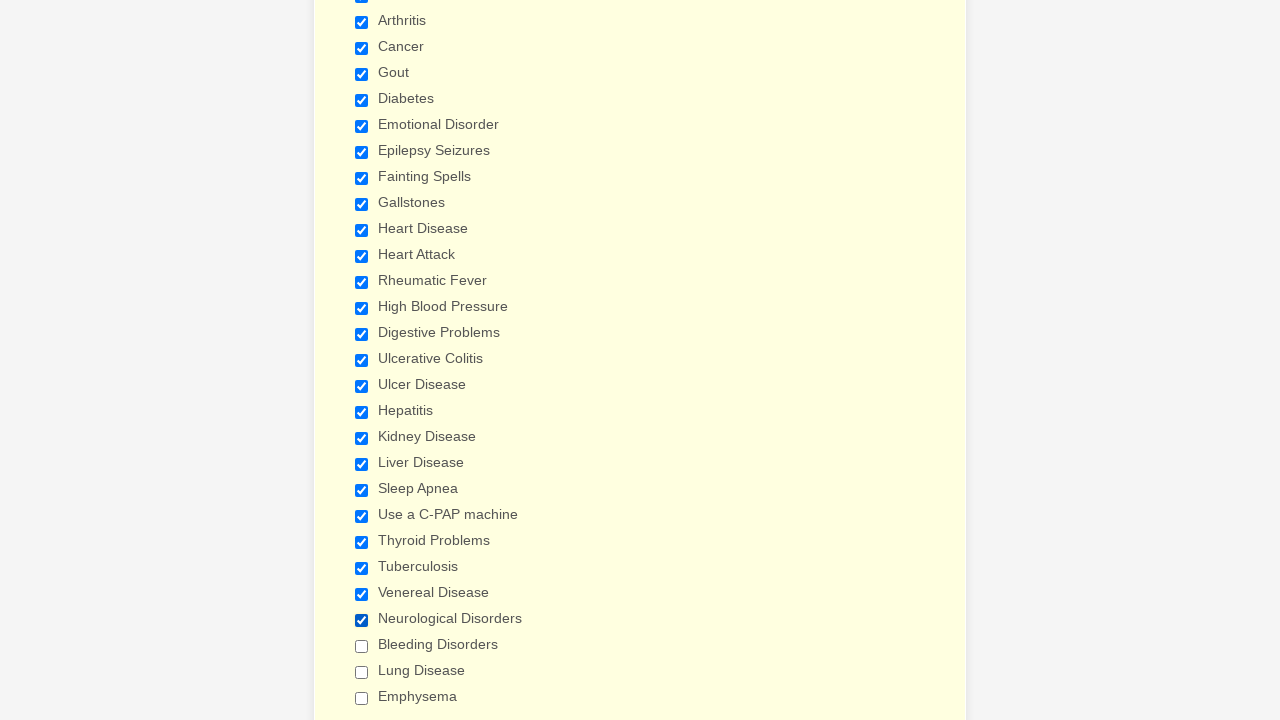

Checked checkbox 27 of 29 at (362, 646) on input[type='checkbox'] >> nth=26
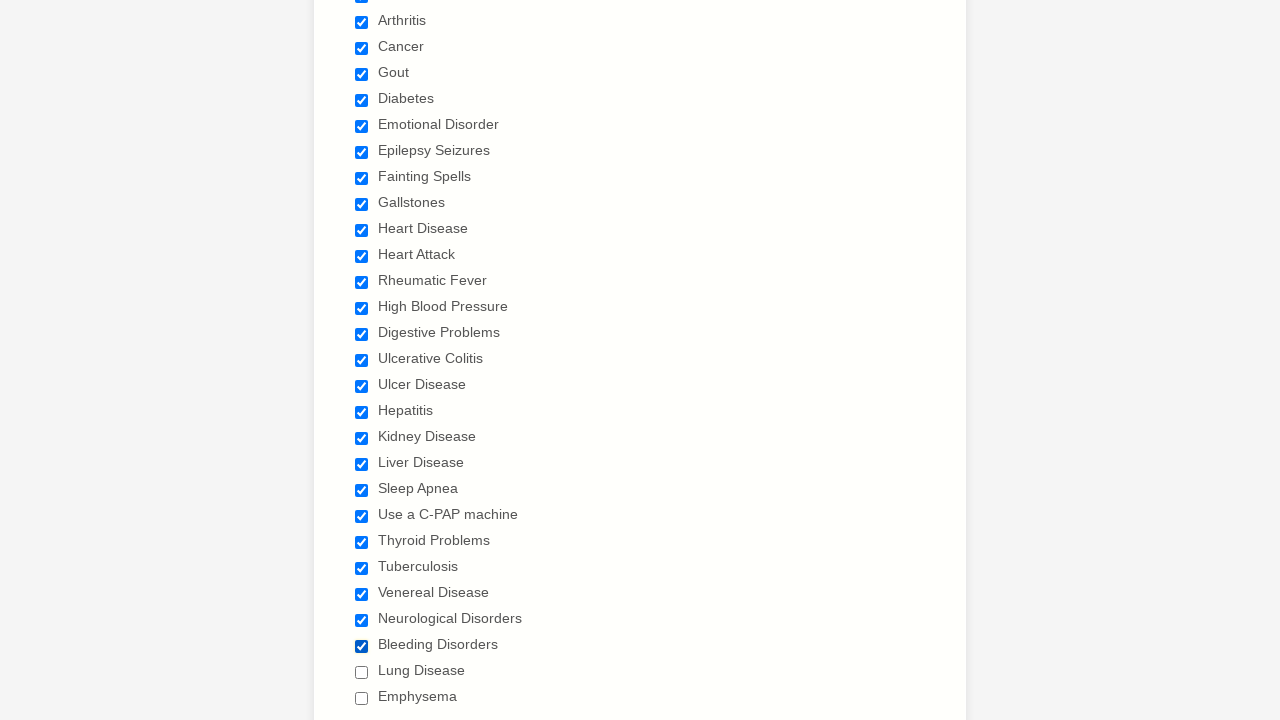

Waited 200ms after clicking checkbox
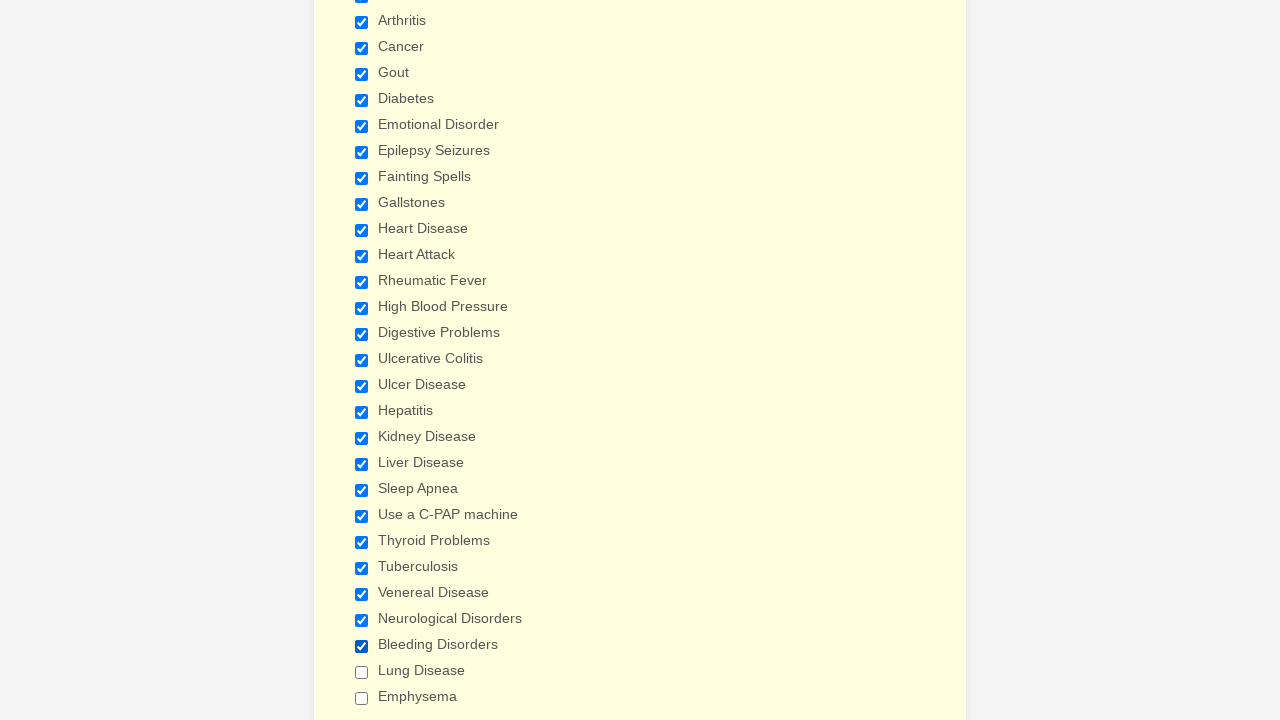

Checked checkbox 28 of 29 at (362, 672) on input[type='checkbox'] >> nth=27
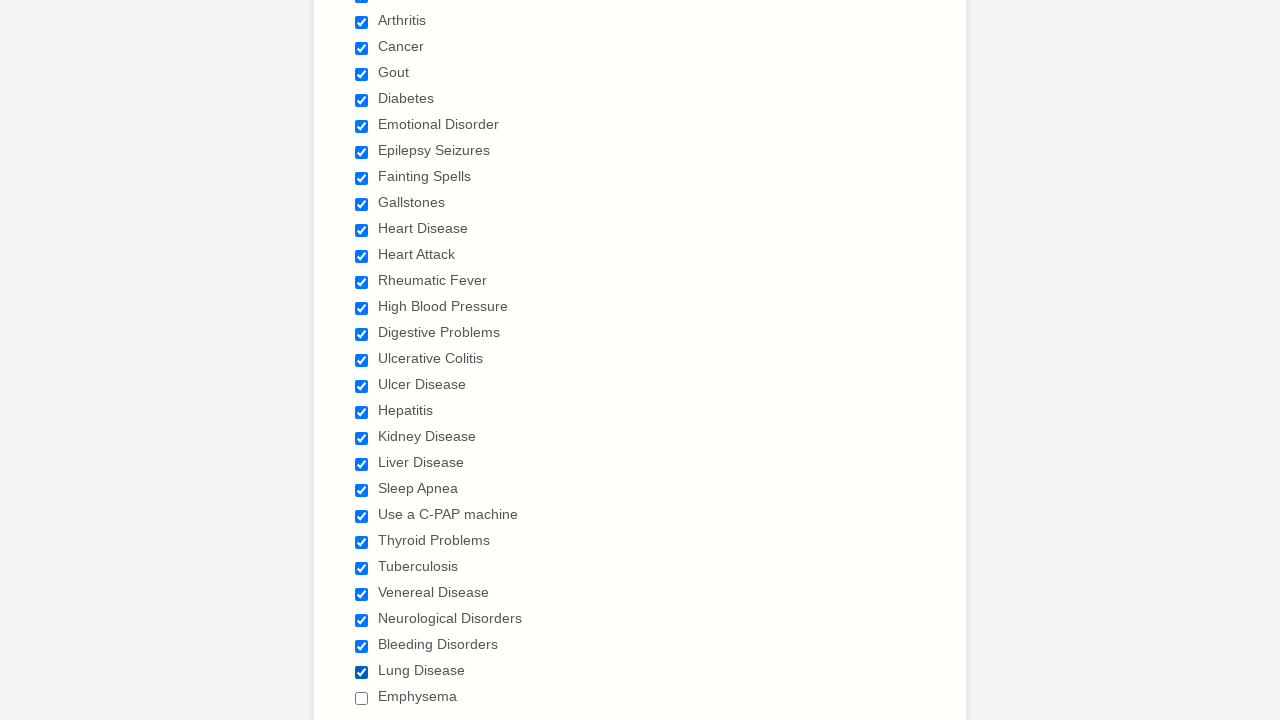

Waited 200ms after clicking checkbox
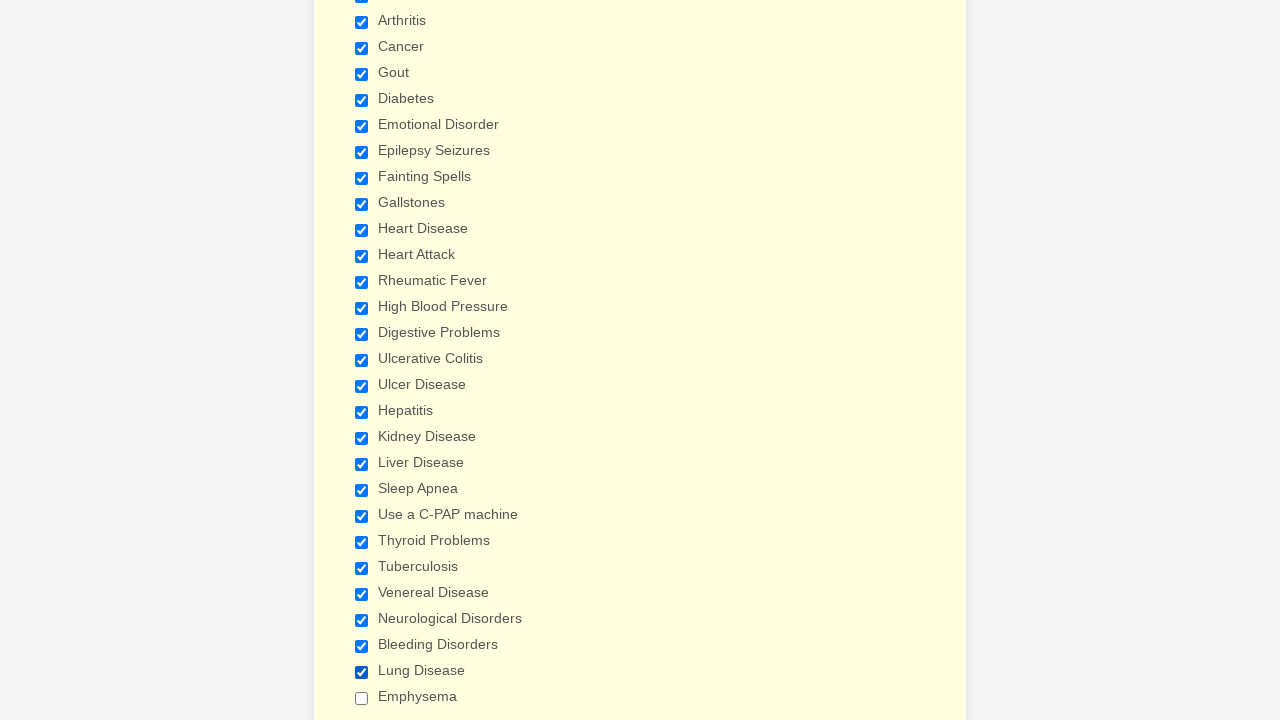

Checked checkbox 29 of 29 at (362, 698) on input[type='checkbox'] >> nth=28
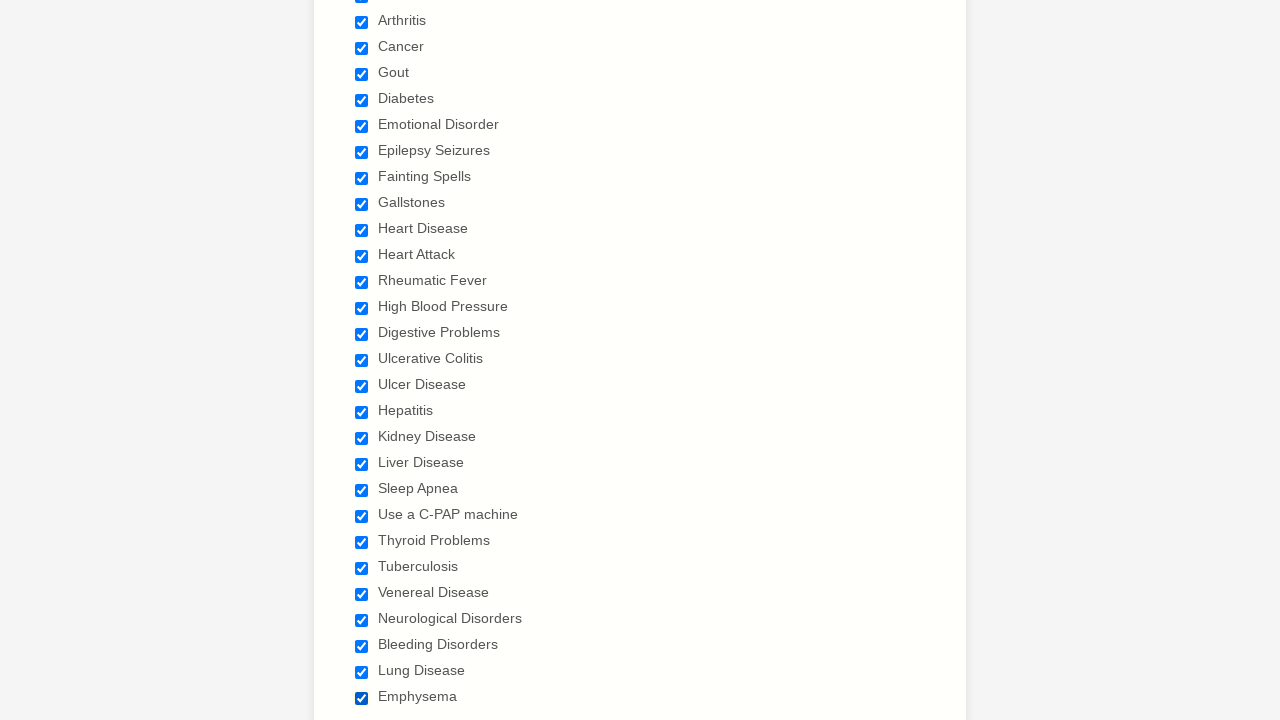

Waited 200ms after clicking checkbox
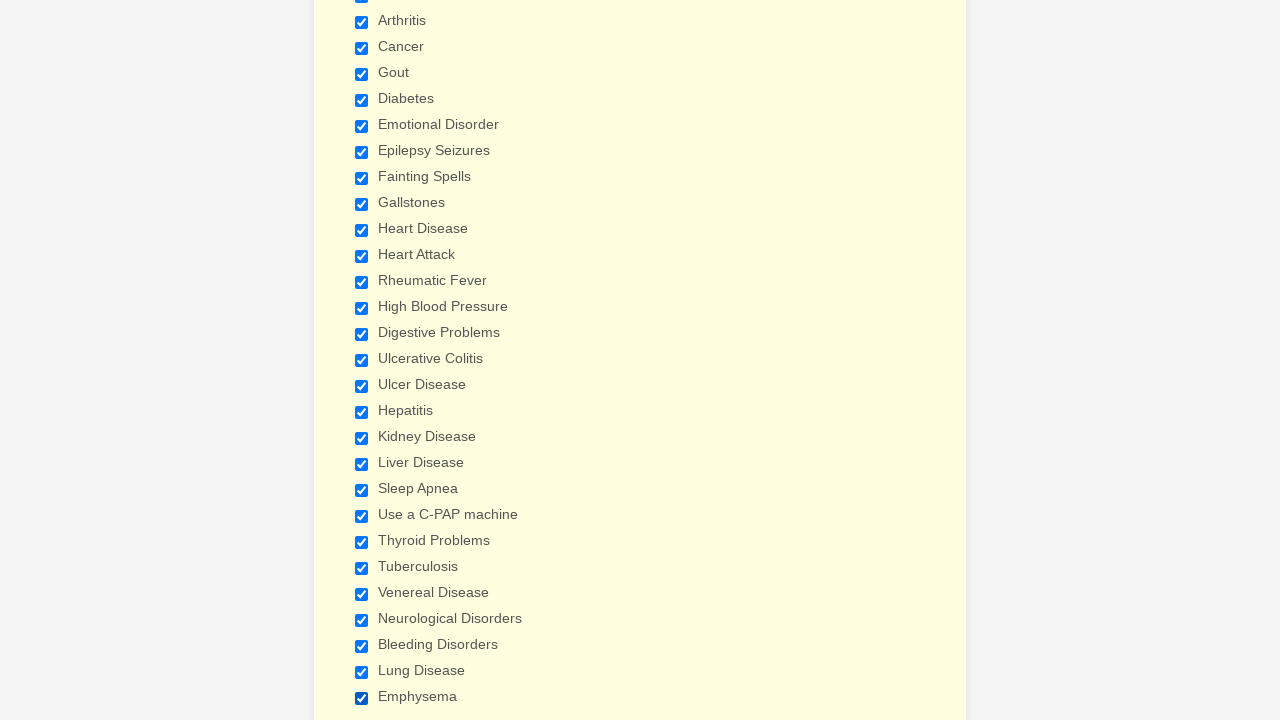

Unchecked checkbox 1 of 29 at (362, 360) on input[type='checkbox'] >> nth=0
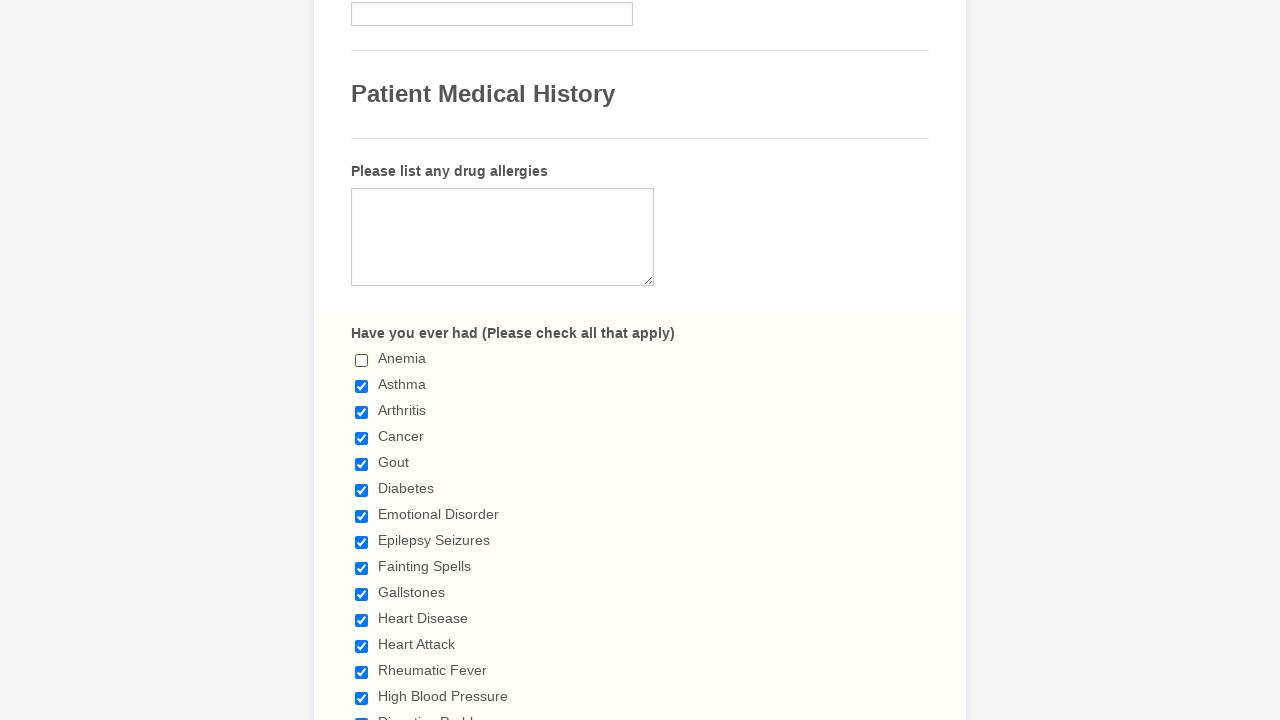

Waited 200ms after clicking checkbox
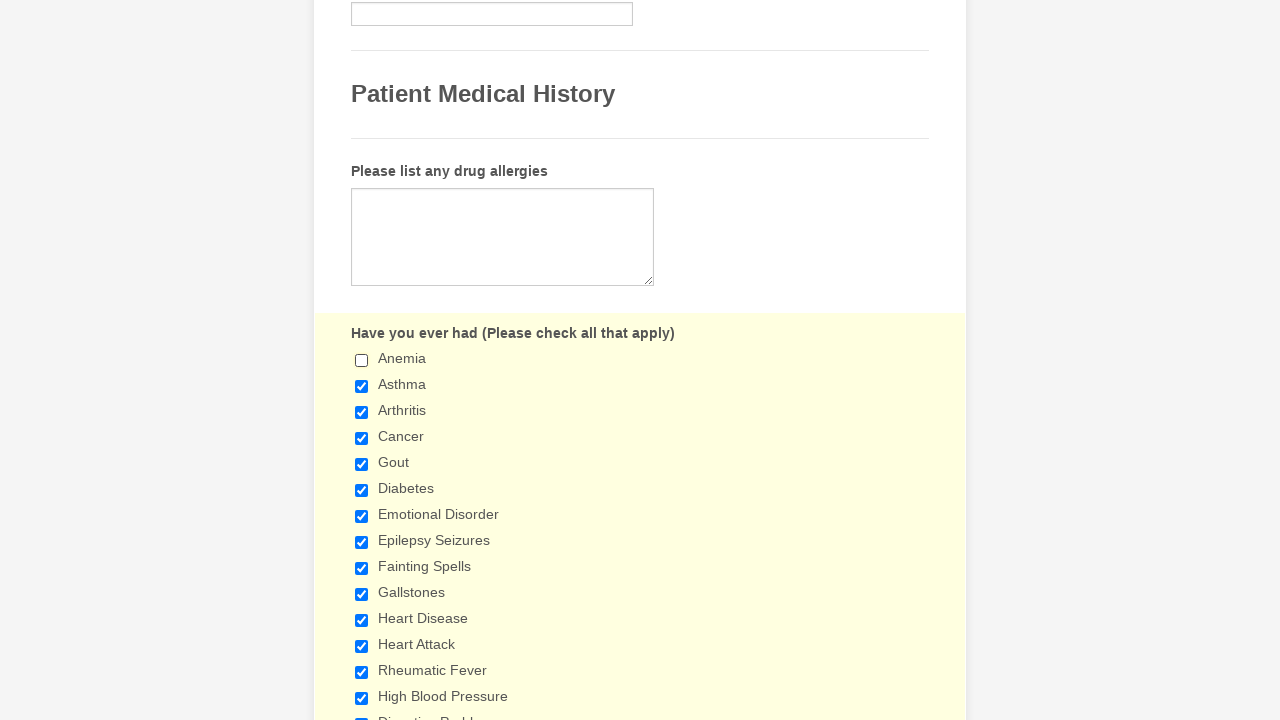

Unchecked checkbox 2 of 29 at (362, 386) on input[type='checkbox'] >> nth=1
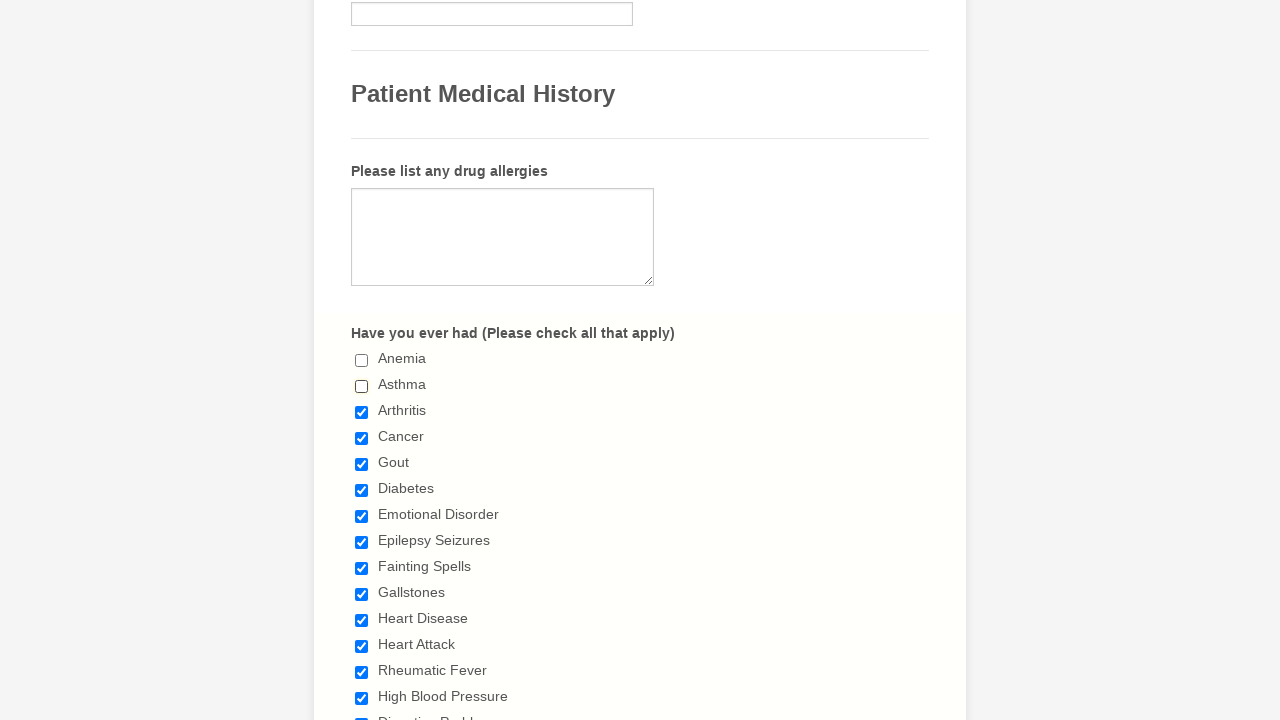

Waited 200ms after clicking checkbox
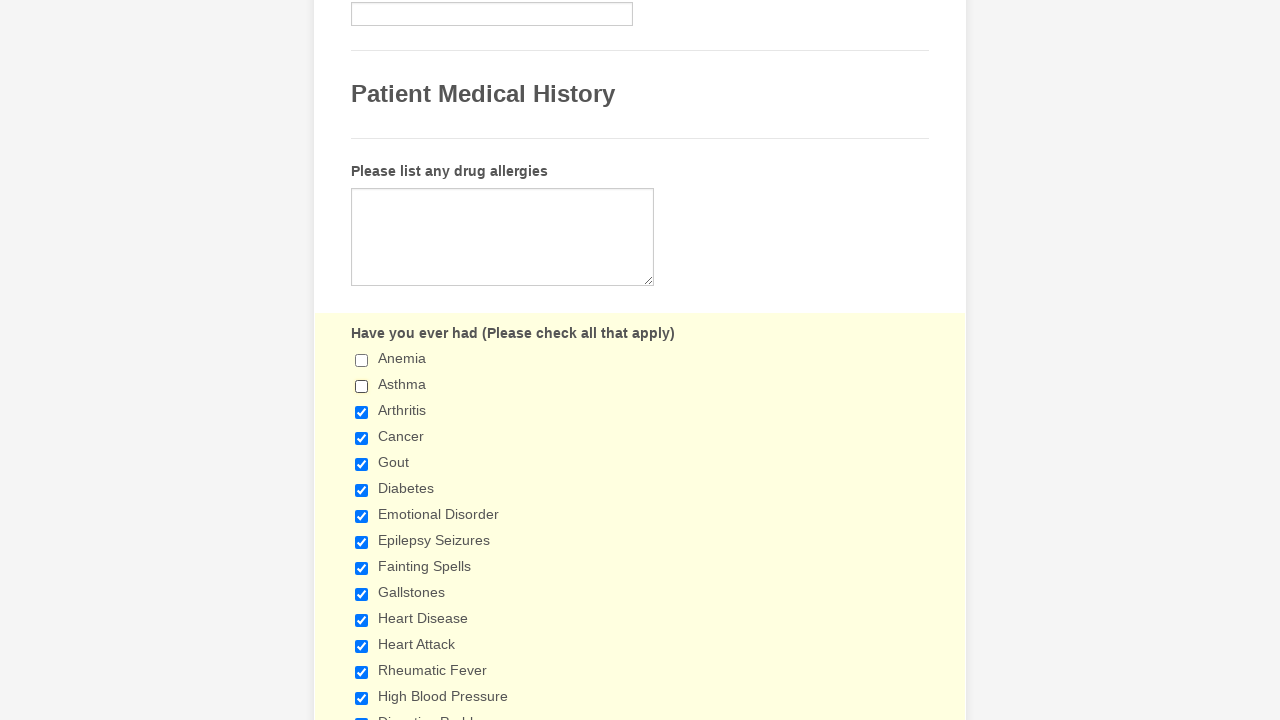

Unchecked checkbox 3 of 29 at (362, 412) on input[type='checkbox'] >> nth=2
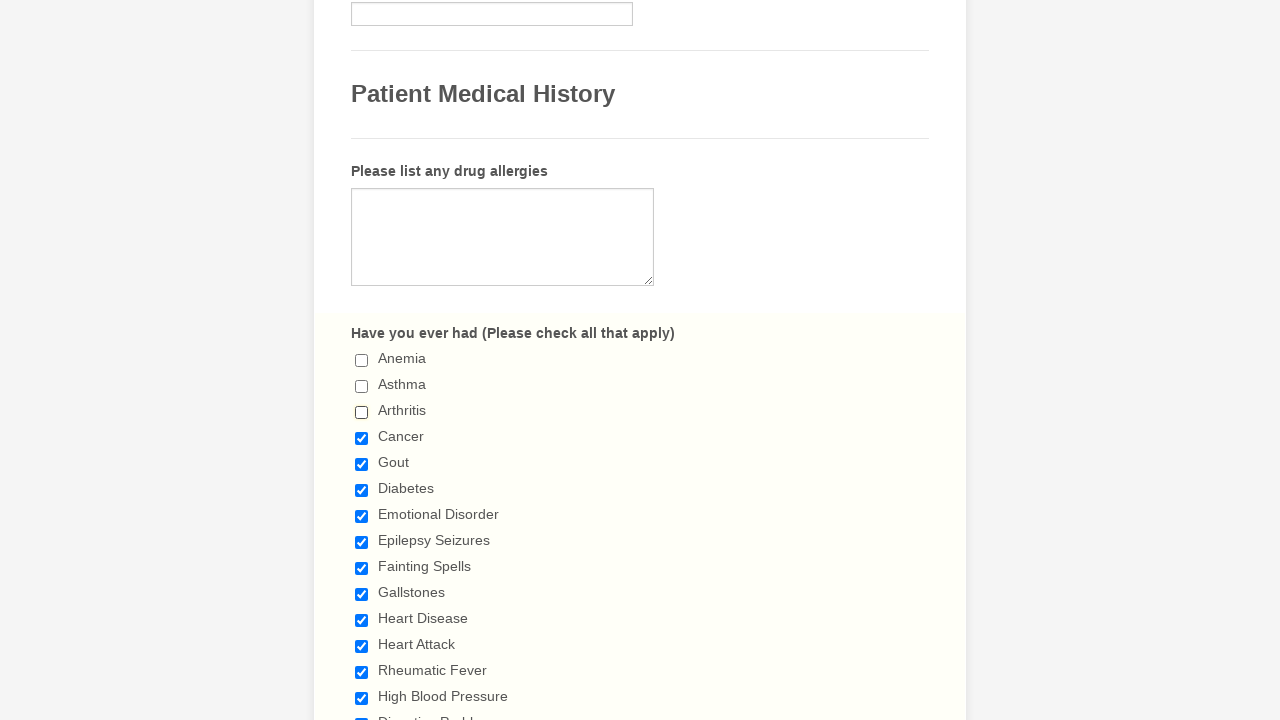

Waited 200ms after clicking checkbox
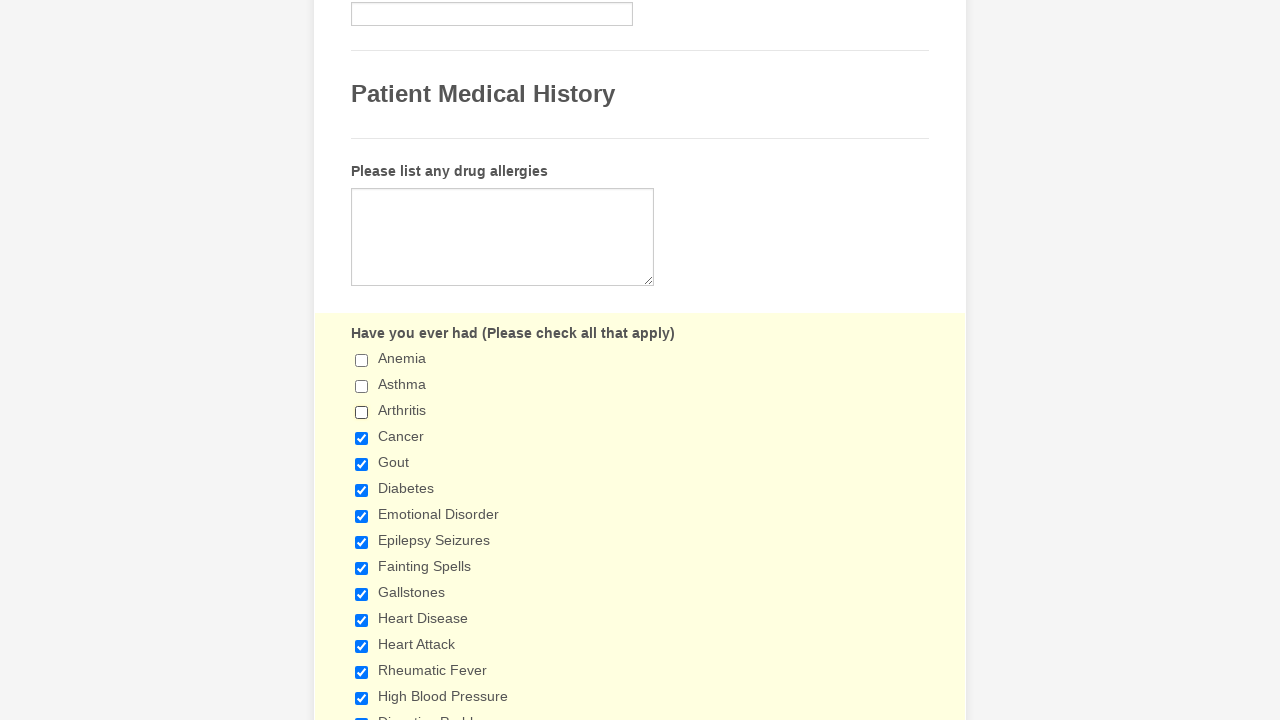

Unchecked checkbox 4 of 29 at (362, 438) on input[type='checkbox'] >> nth=3
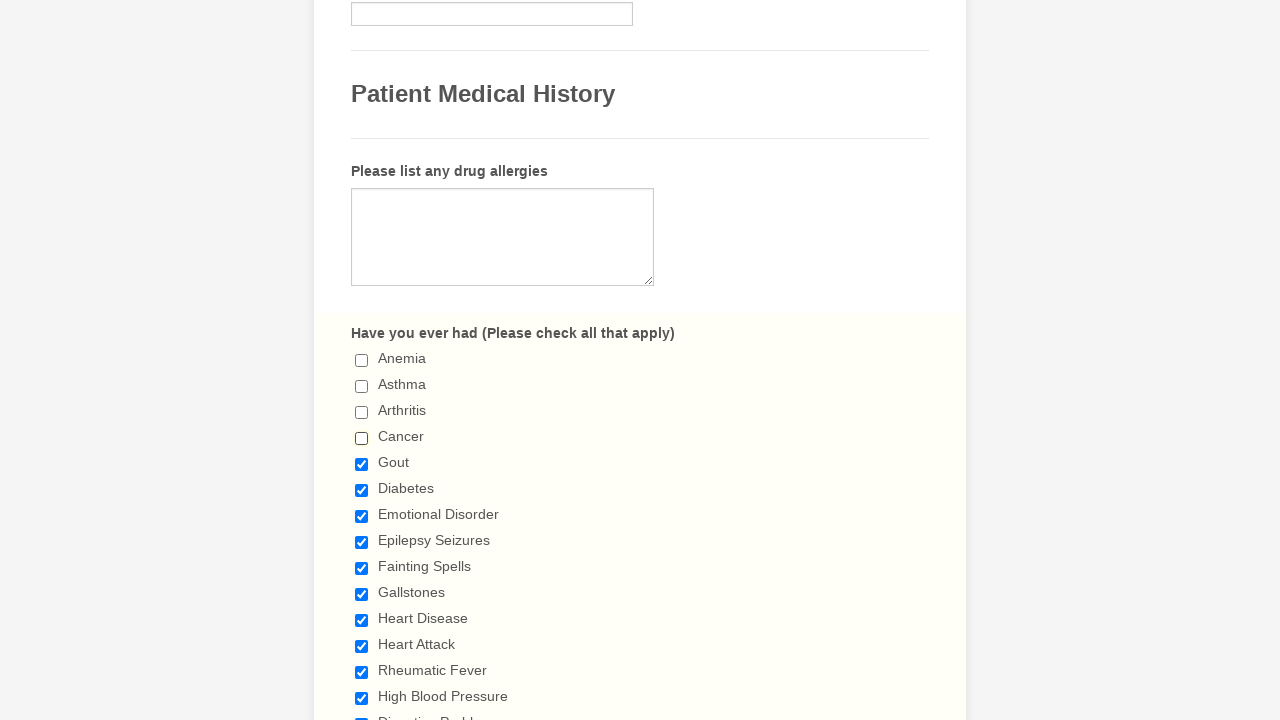

Waited 200ms after clicking checkbox
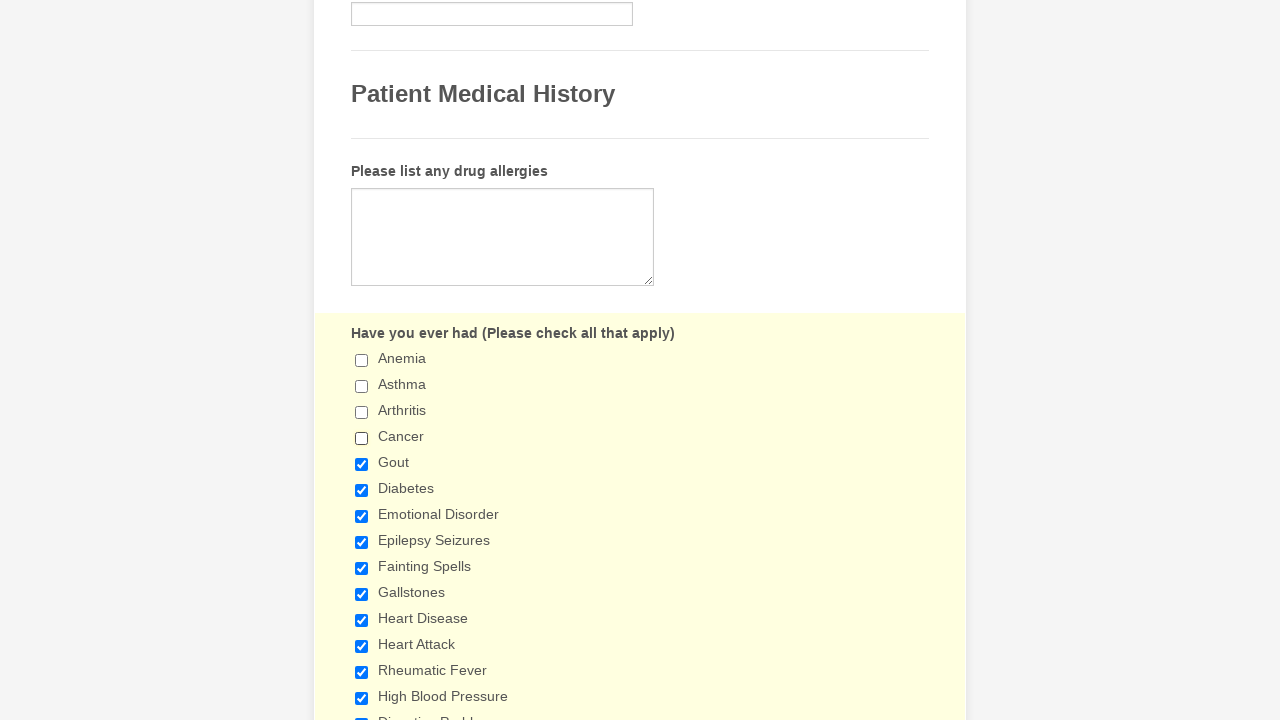

Unchecked checkbox 5 of 29 at (362, 464) on input[type='checkbox'] >> nth=4
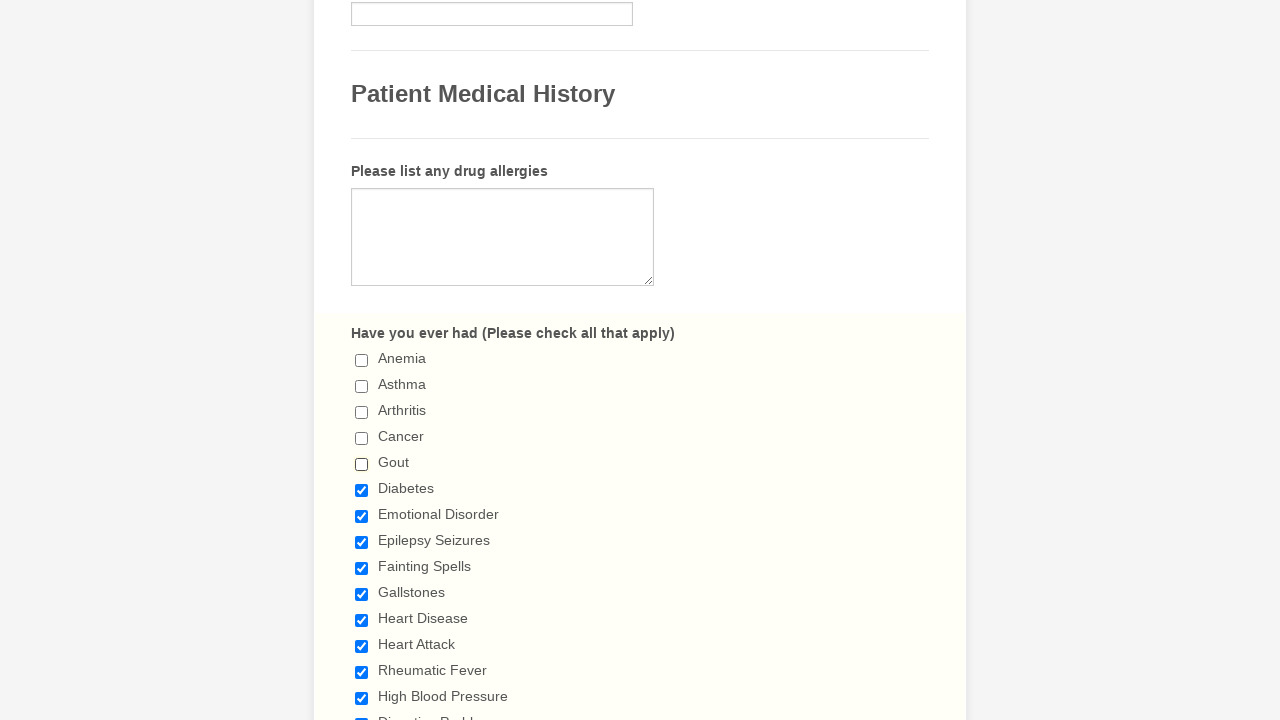

Waited 200ms after clicking checkbox
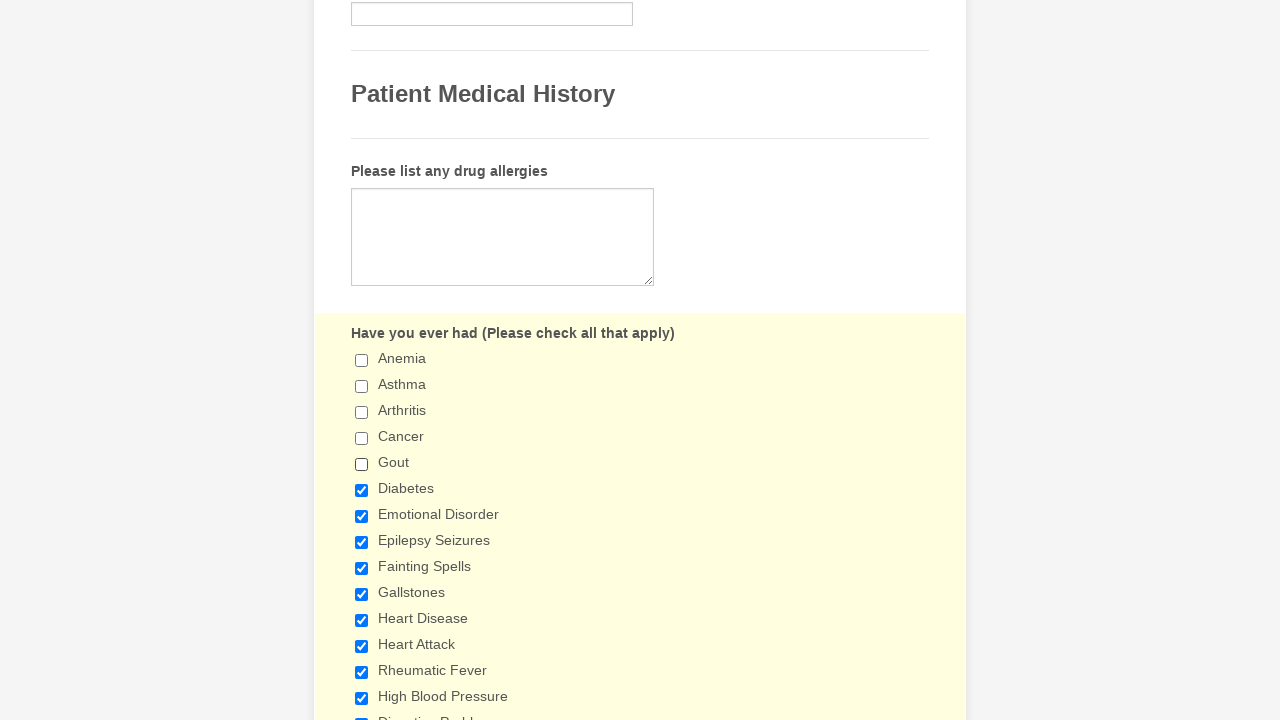

Unchecked checkbox 6 of 29 at (362, 490) on input[type='checkbox'] >> nth=5
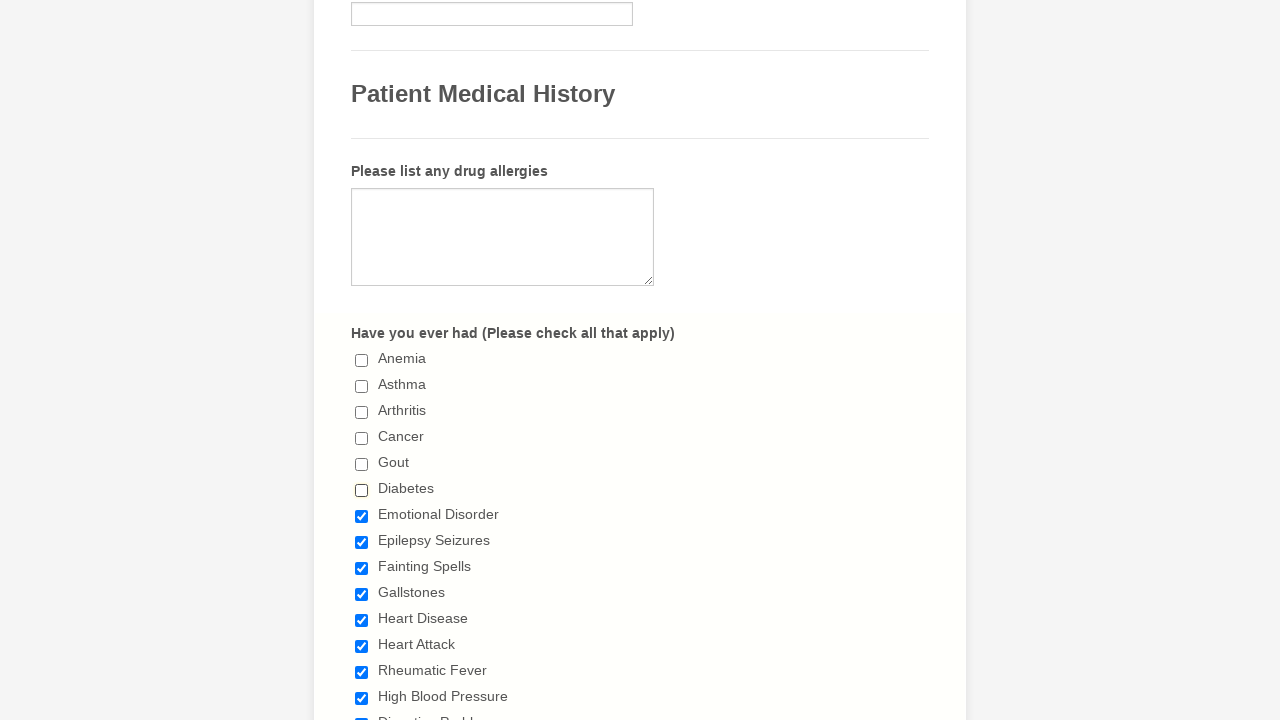

Waited 200ms after clicking checkbox
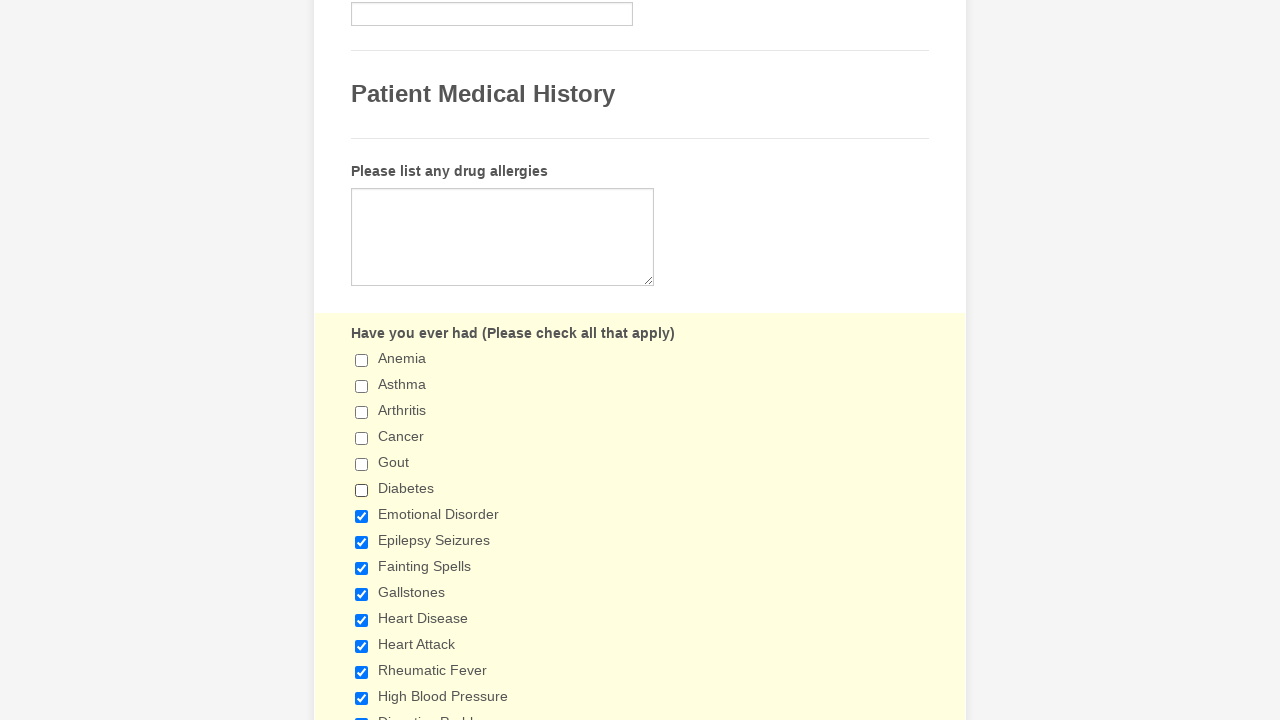

Unchecked checkbox 7 of 29 at (362, 516) on input[type='checkbox'] >> nth=6
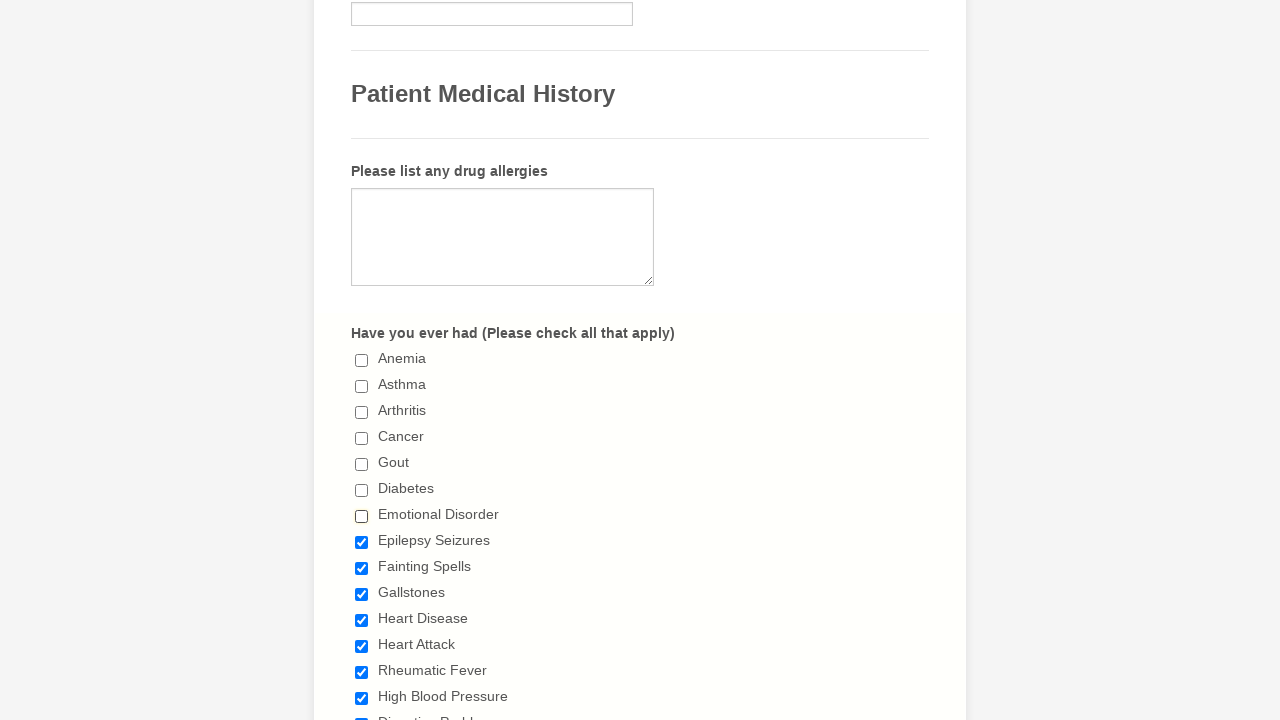

Waited 200ms after clicking checkbox
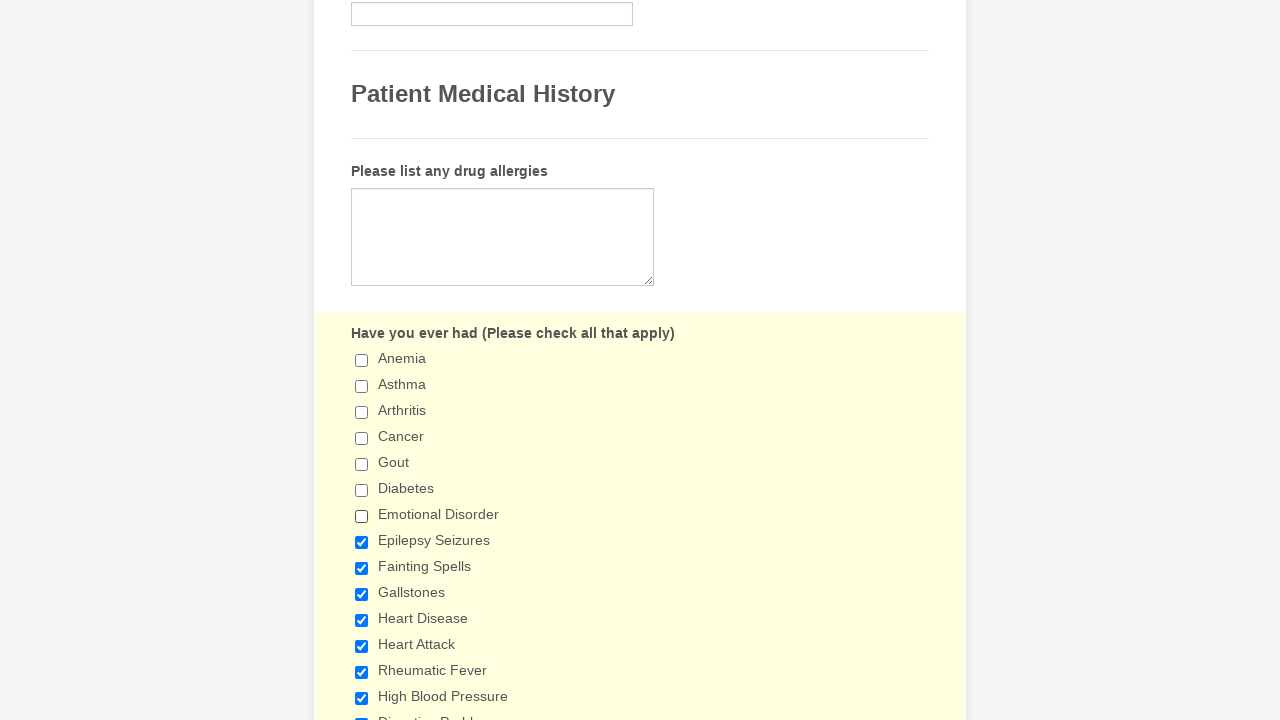

Unchecked checkbox 8 of 29 at (362, 542) on input[type='checkbox'] >> nth=7
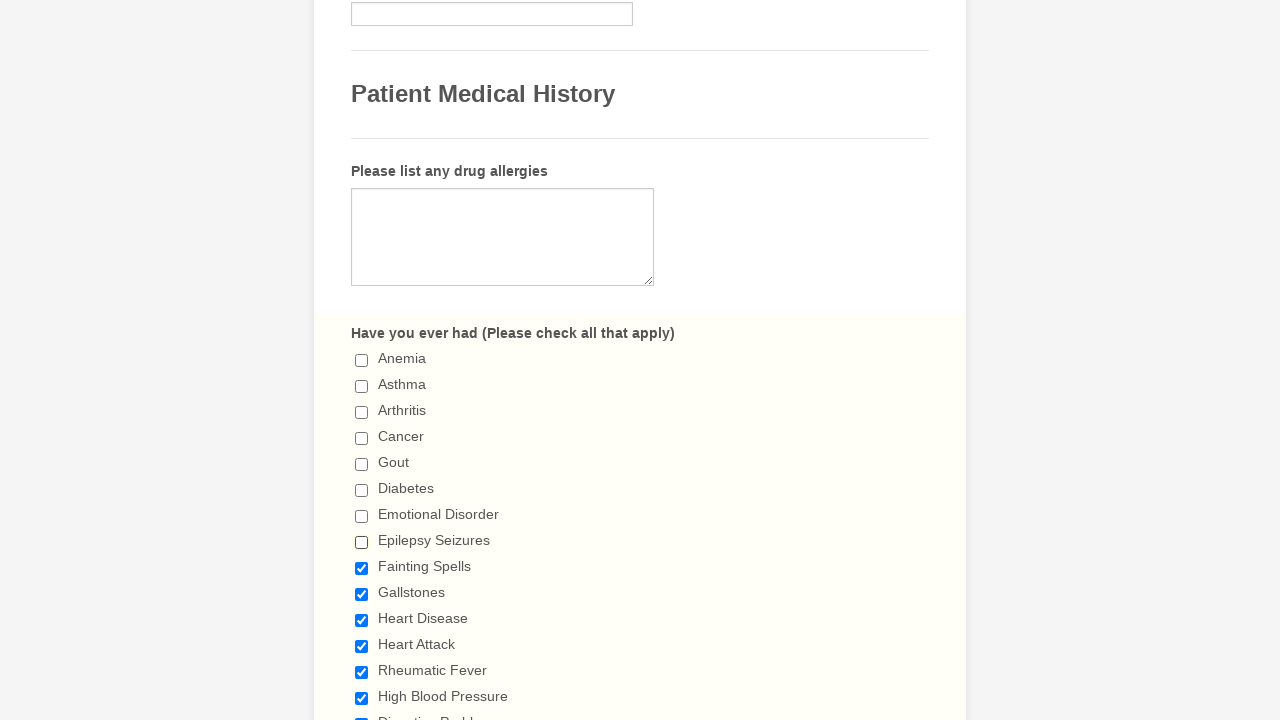

Waited 200ms after clicking checkbox
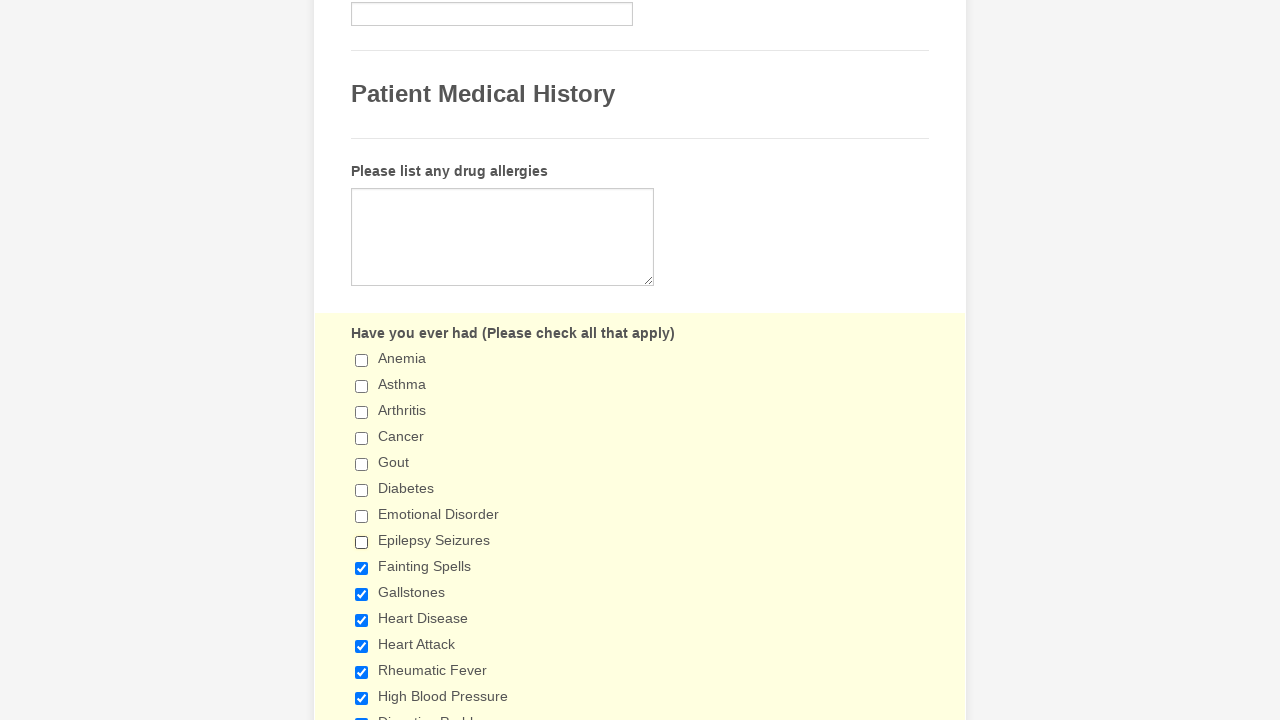

Unchecked checkbox 9 of 29 at (362, 568) on input[type='checkbox'] >> nth=8
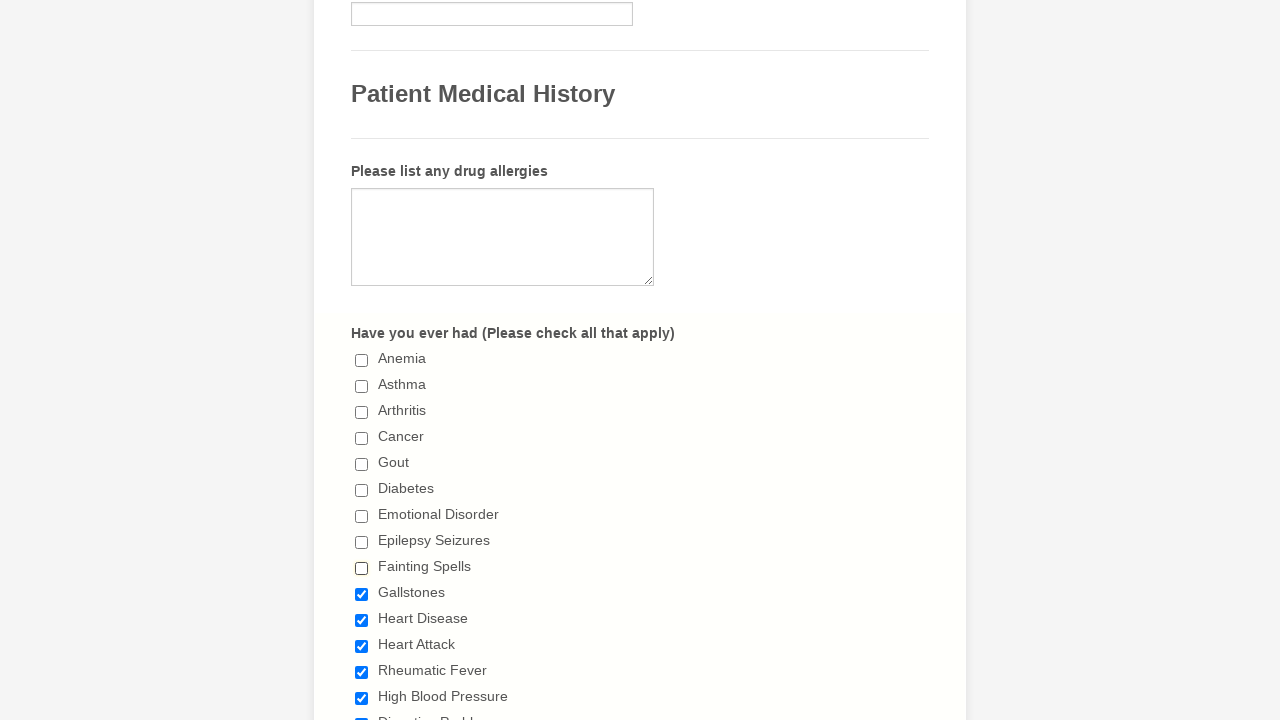

Waited 200ms after clicking checkbox
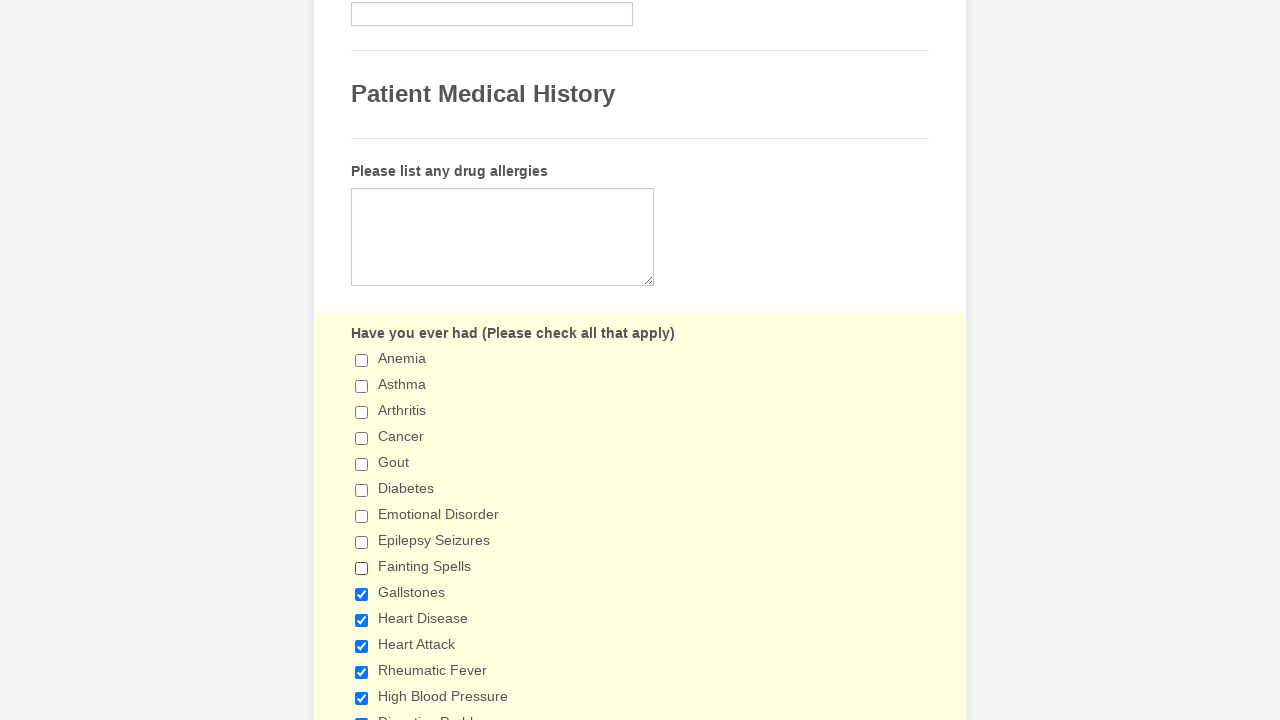

Unchecked checkbox 10 of 29 at (362, 594) on input[type='checkbox'] >> nth=9
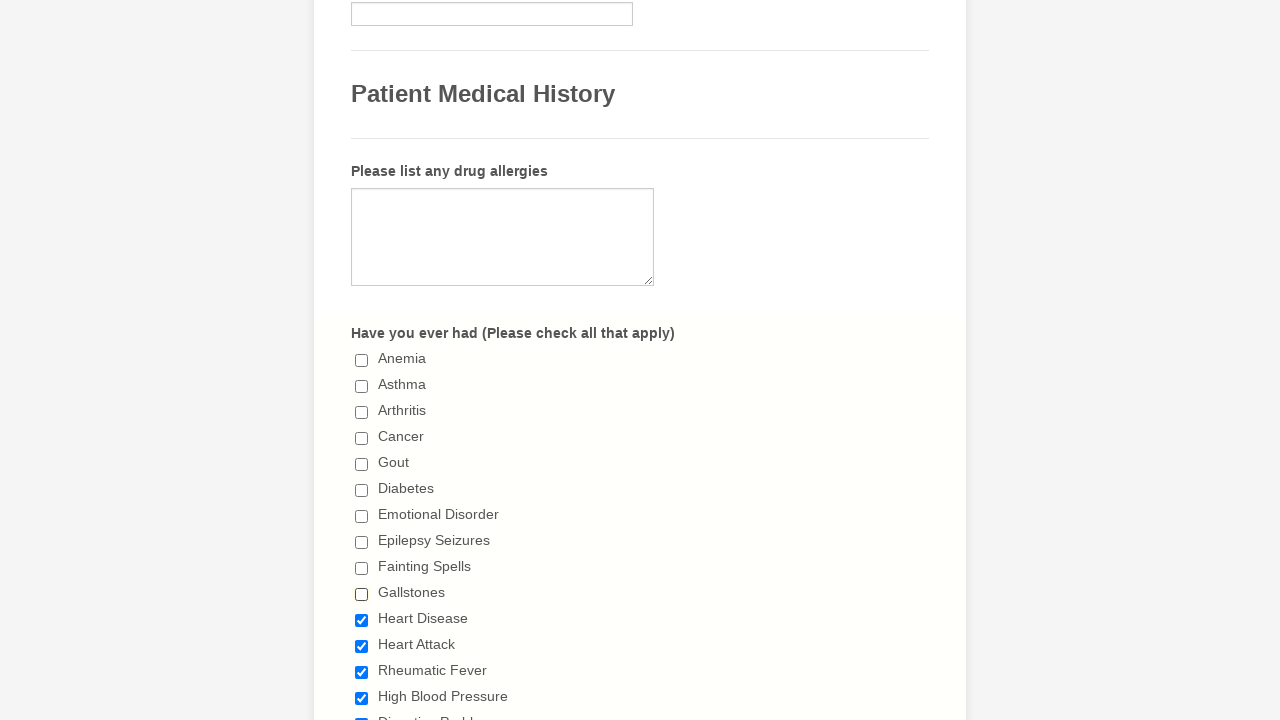

Waited 200ms after clicking checkbox
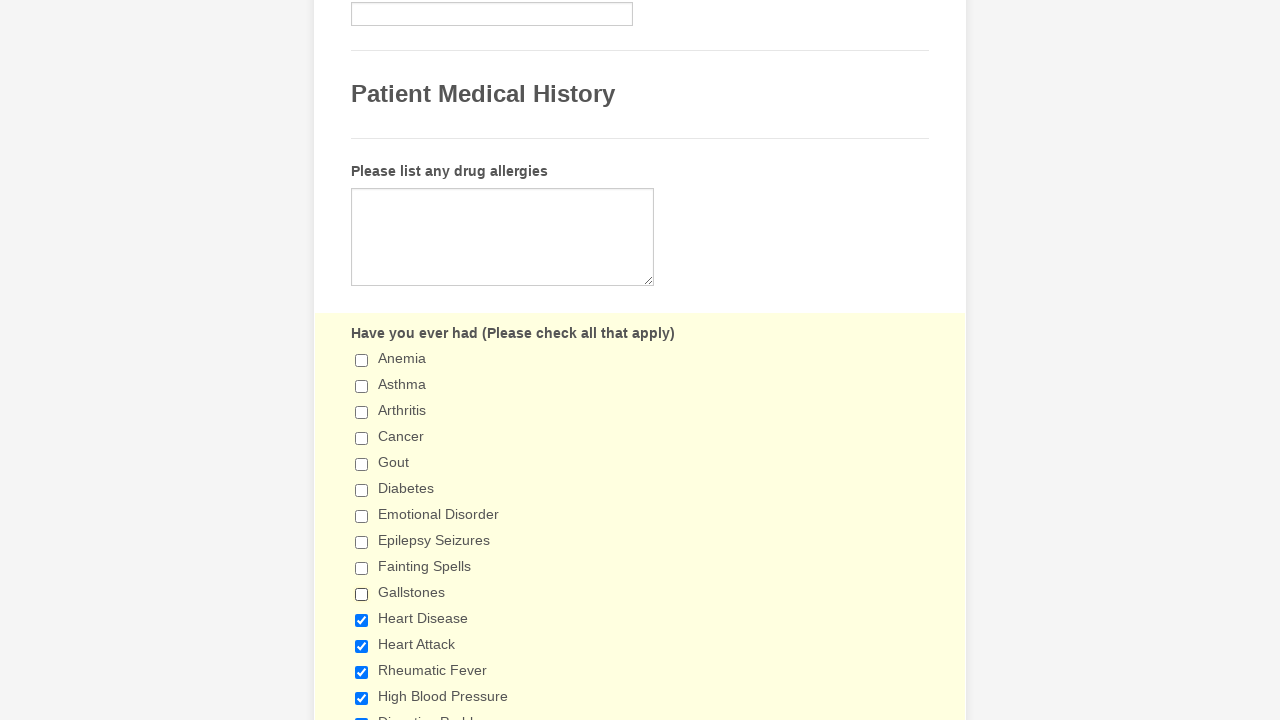

Unchecked checkbox 11 of 29 at (362, 620) on input[type='checkbox'] >> nth=10
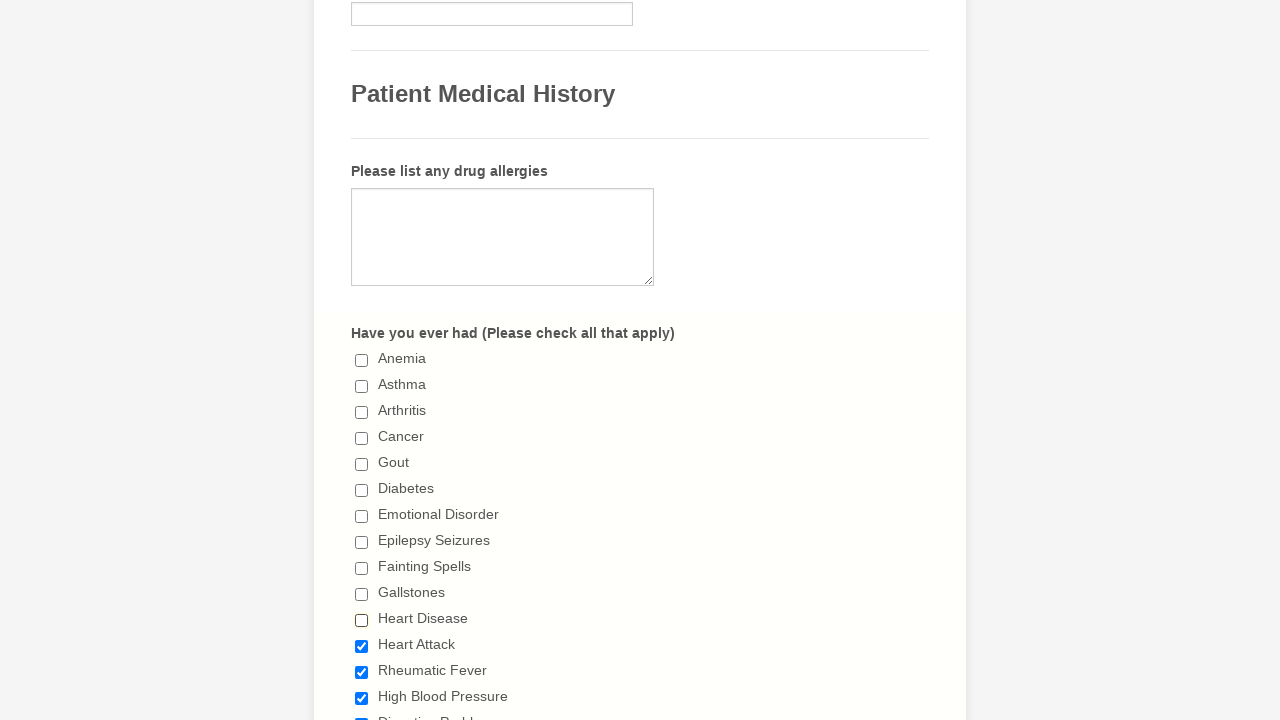

Waited 200ms after clicking checkbox
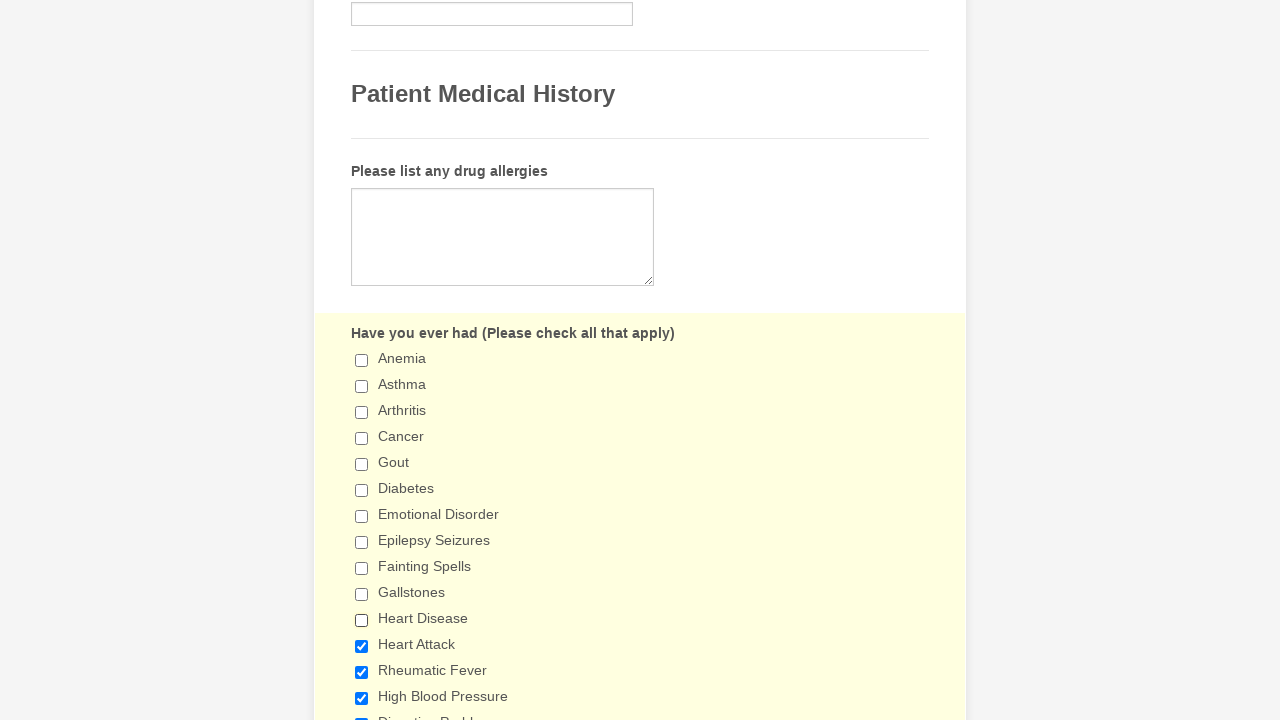

Unchecked checkbox 12 of 29 at (362, 646) on input[type='checkbox'] >> nth=11
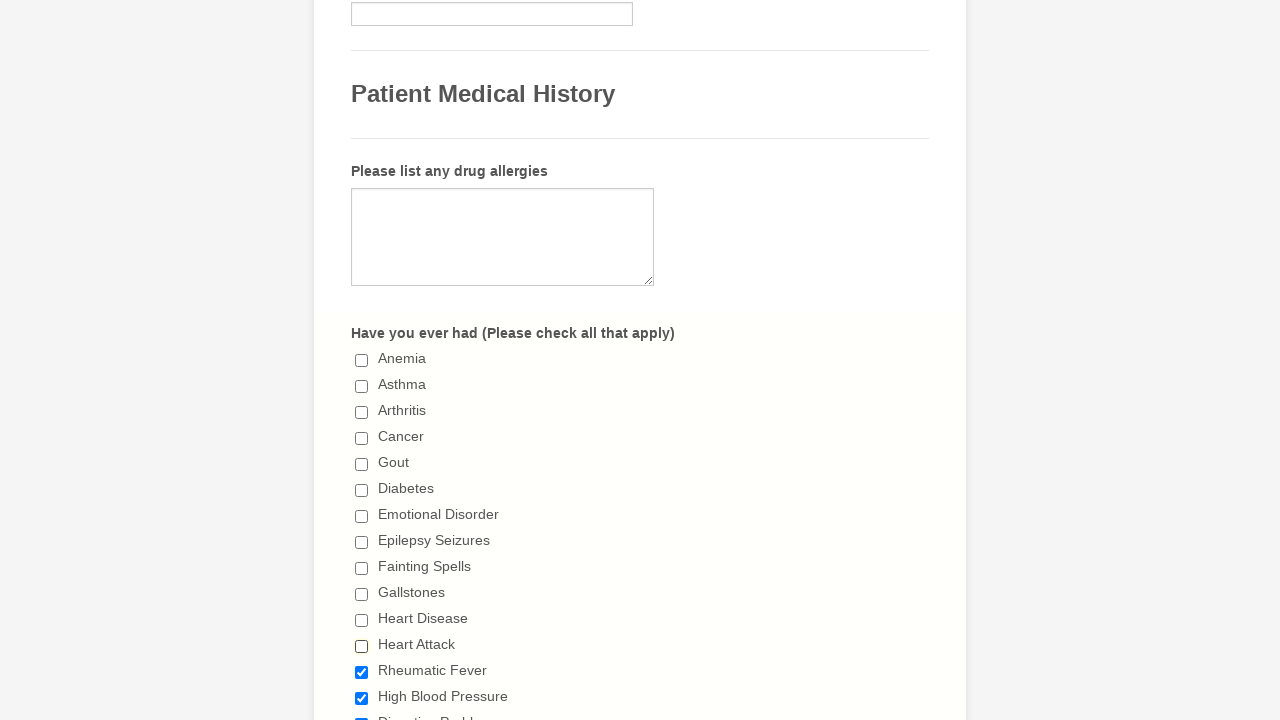

Waited 200ms after clicking checkbox
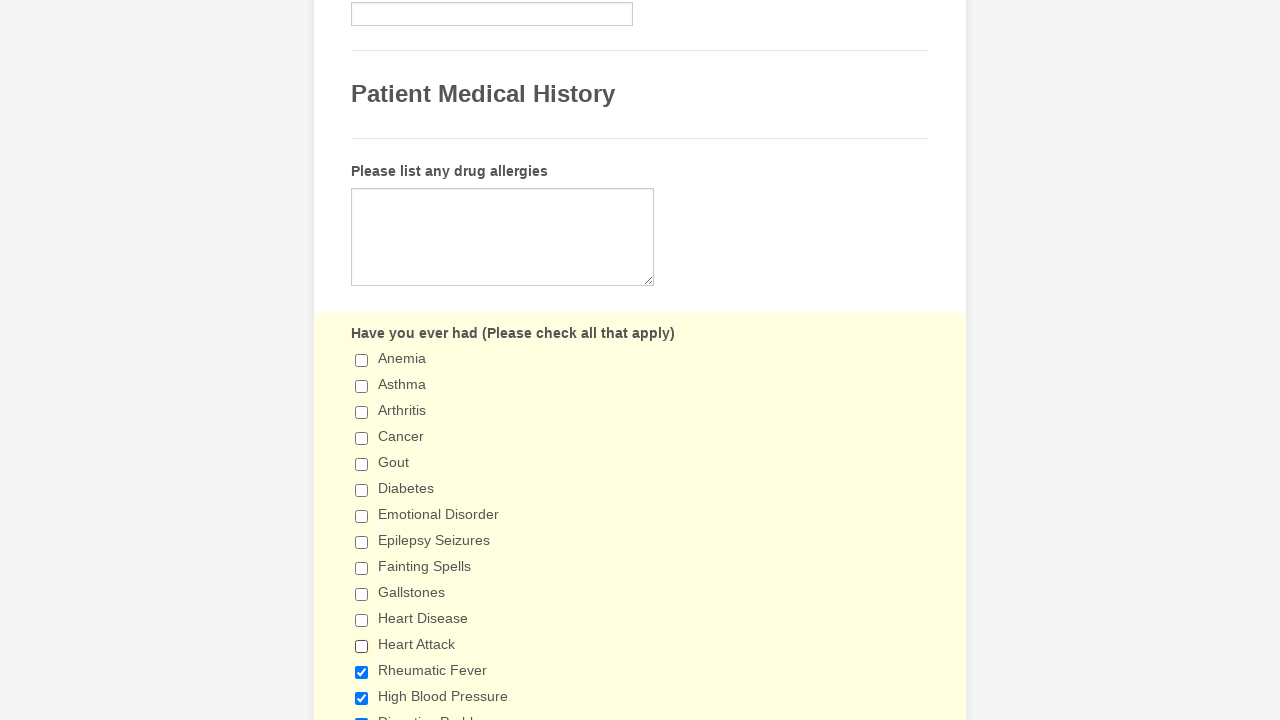

Unchecked checkbox 13 of 29 at (362, 672) on input[type='checkbox'] >> nth=12
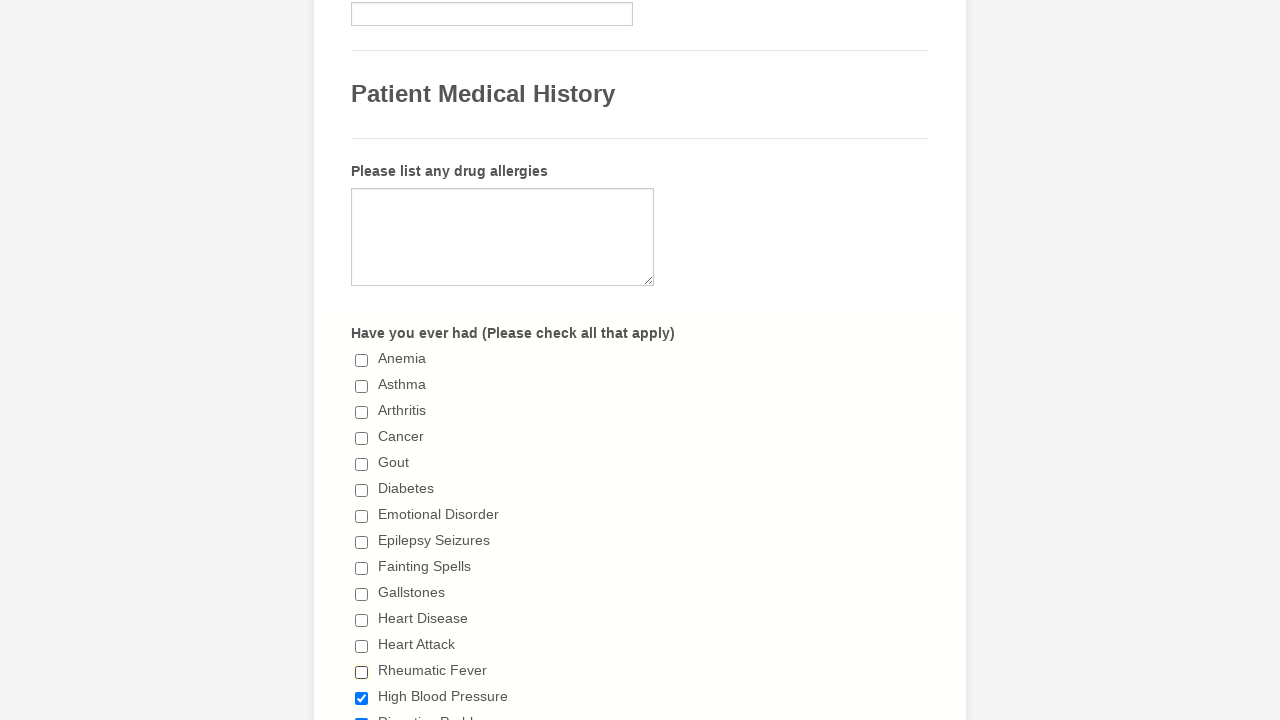

Waited 200ms after clicking checkbox
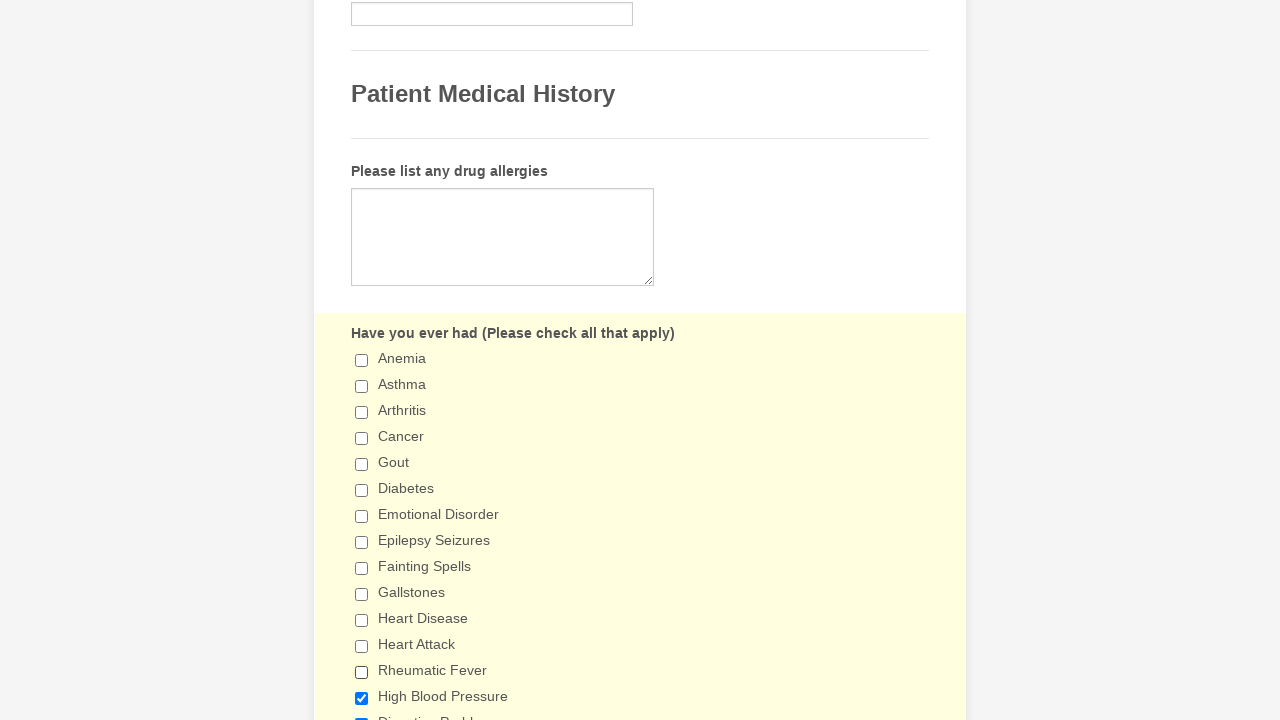

Unchecked checkbox 14 of 29 at (362, 698) on input[type='checkbox'] >> nth=13
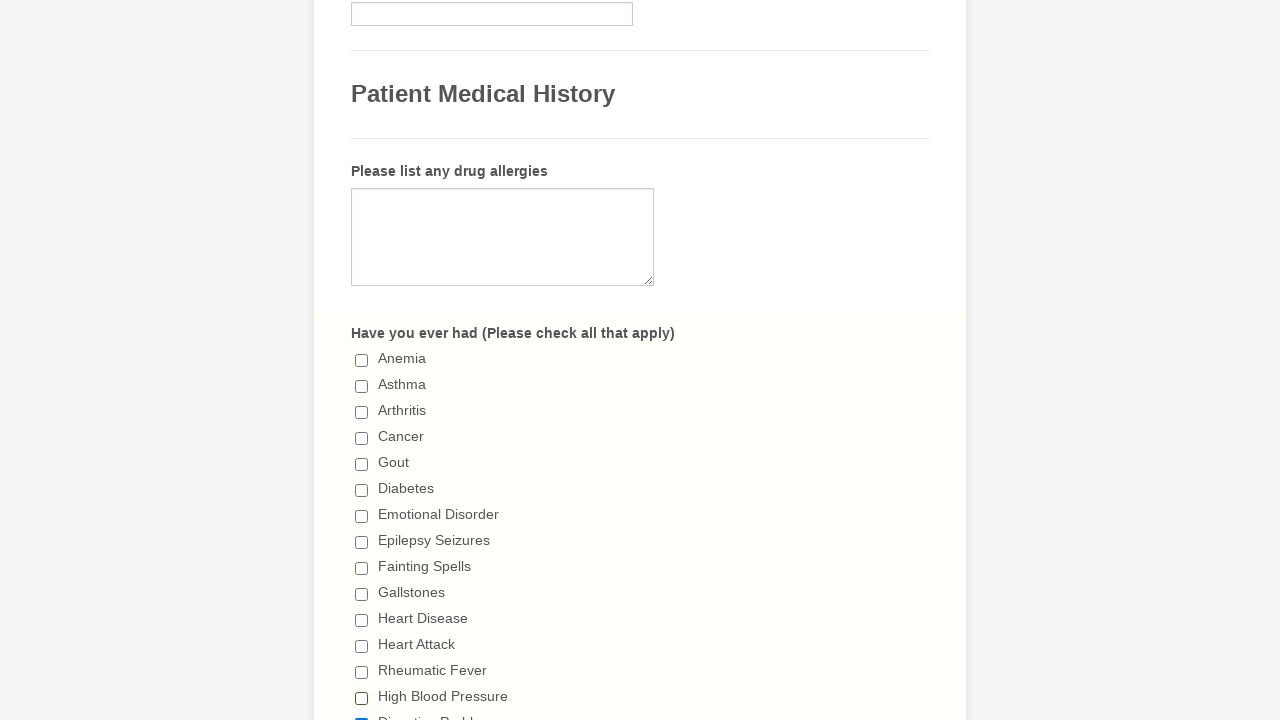

Waited 200ms after clicking checkbox
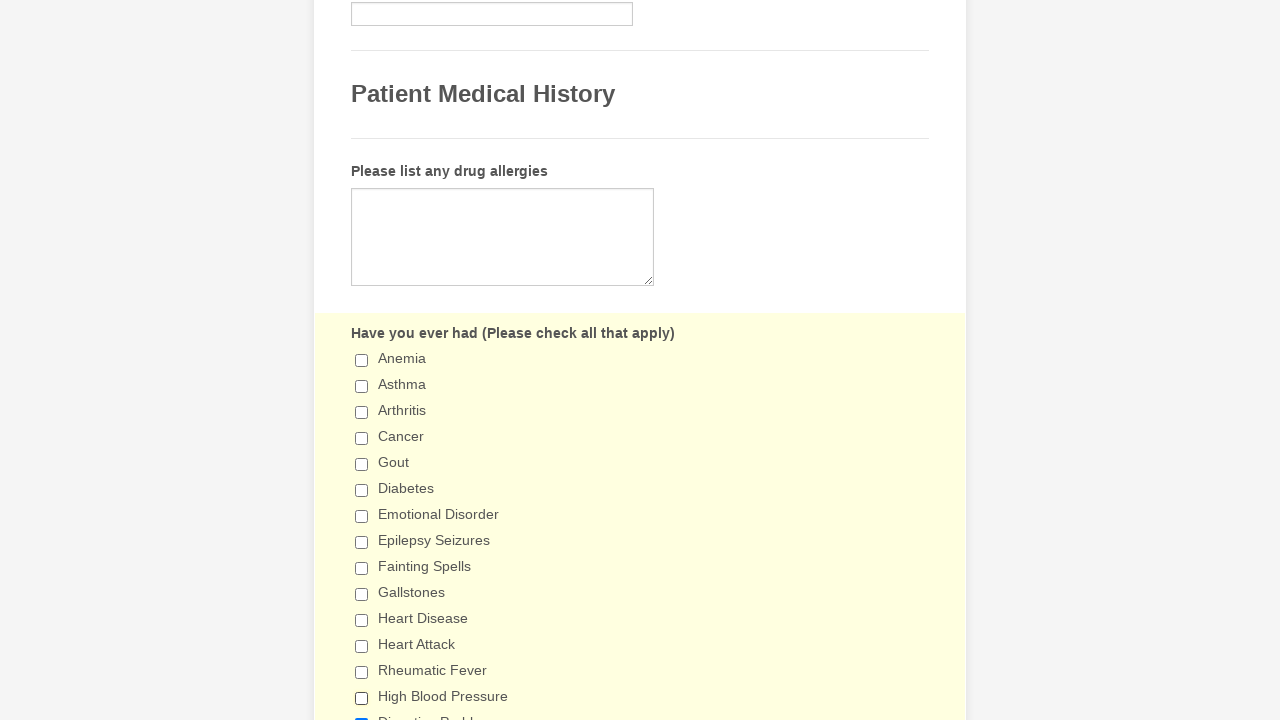

Unchecked checkbox 15 of 29 at (362, 714) on input[type='checkbox'] >> nth=14
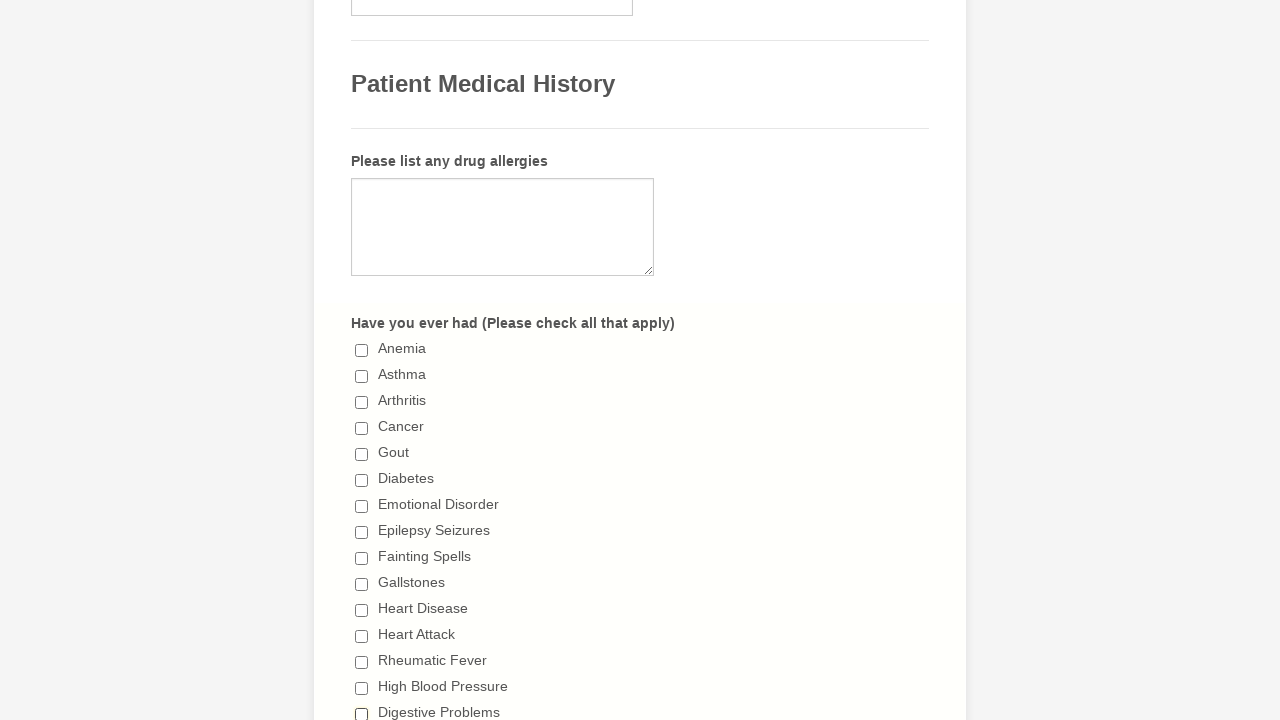

Waited 200ms after clicking checkbox
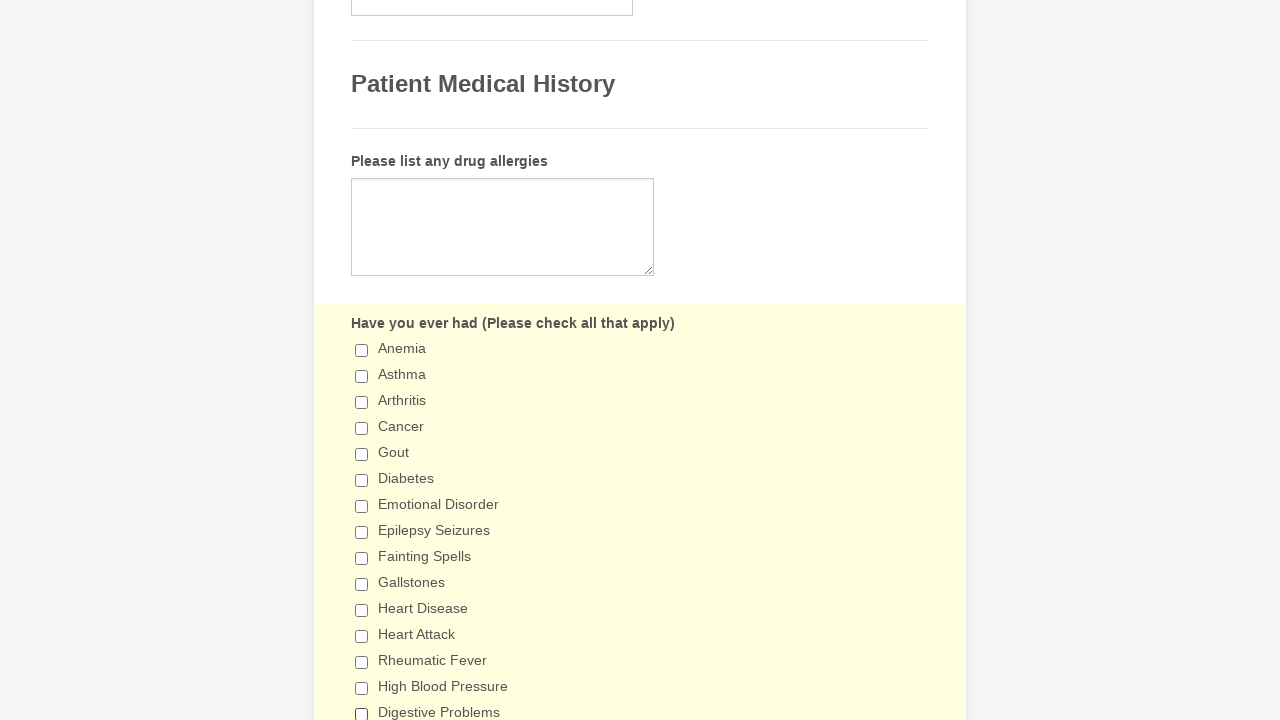

Unchecked checkbox 16 of 29 at (362, 360) on input[type='checkbox'] >> nth=15
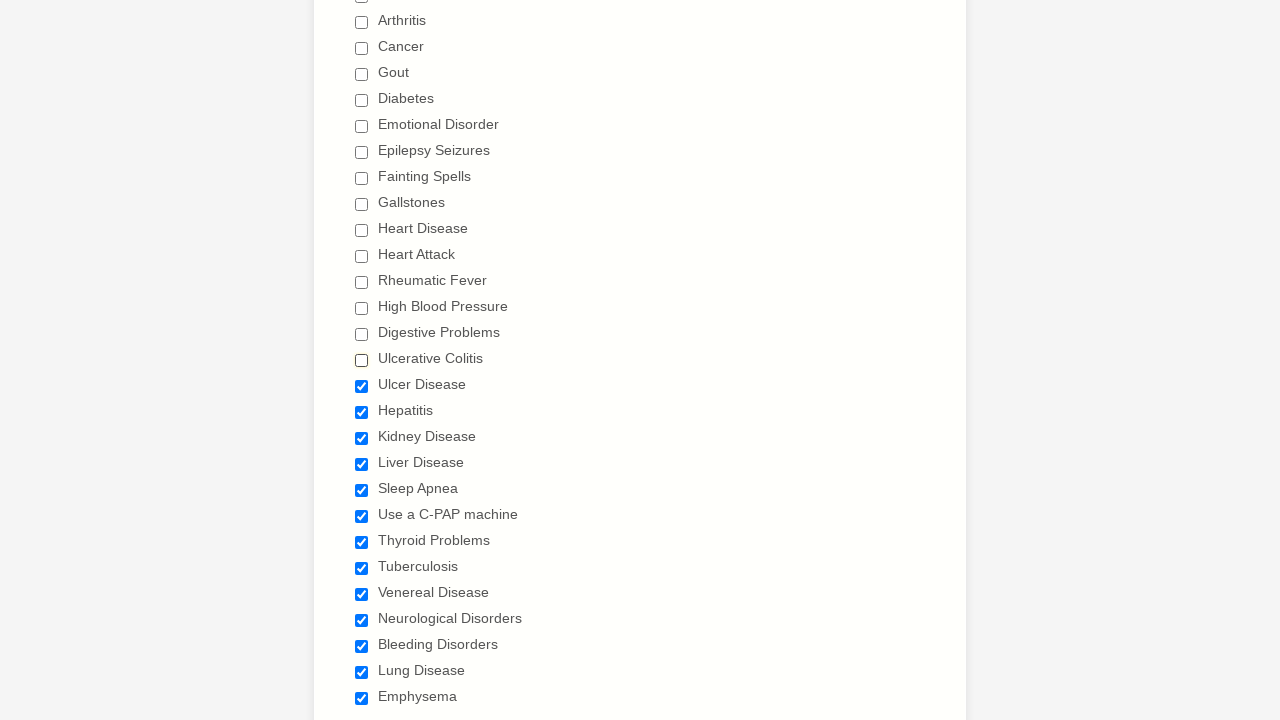

Waited 200ms after clicking checkbox
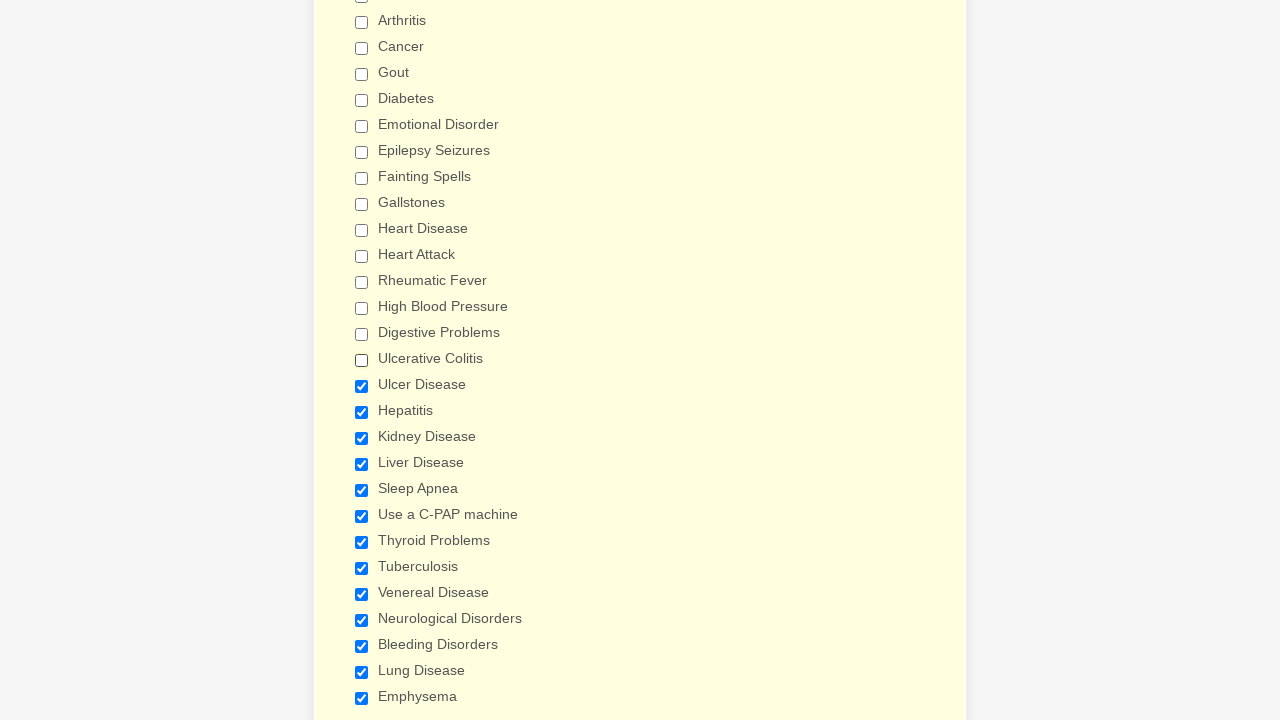

Unchecked checkbox 17 of 29 at (362, 386) on input[type='checkbox'] >> nth=16
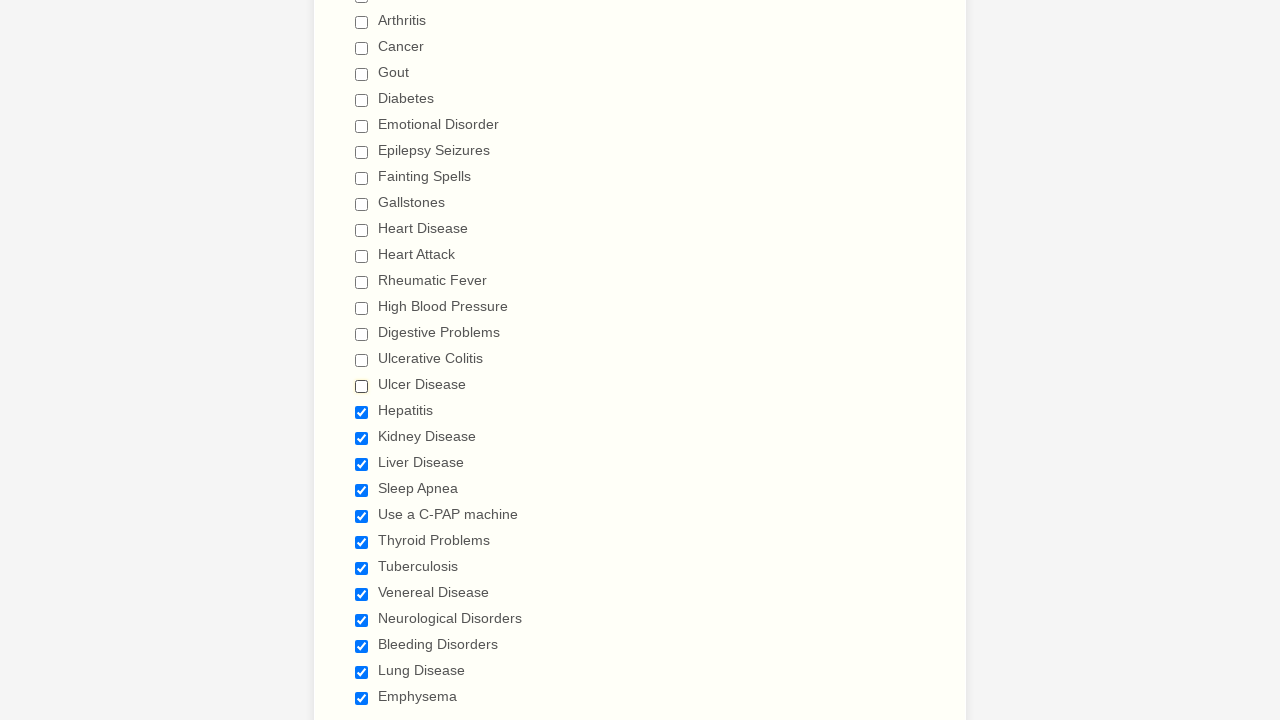

Waited 200ms after clicking checkbox
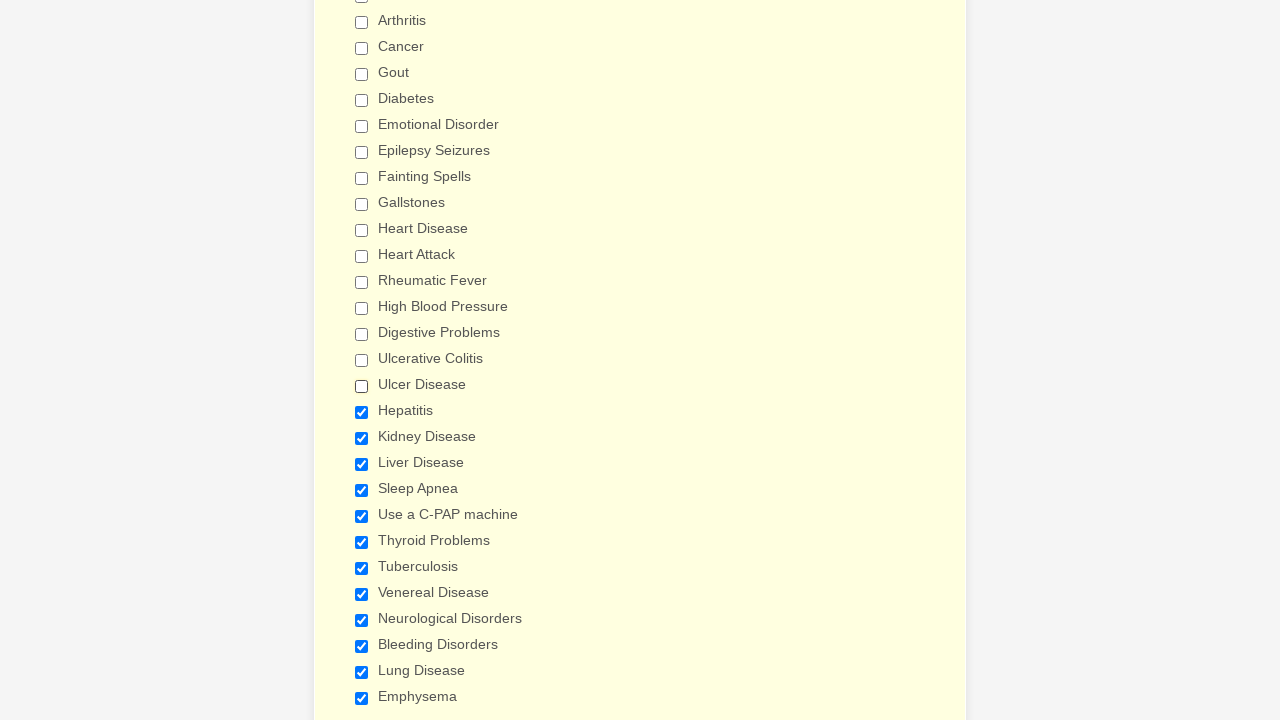

Unchecked checkbox 18 of 29 at (362, 412) on input[type='checkbox'] >> nth=17
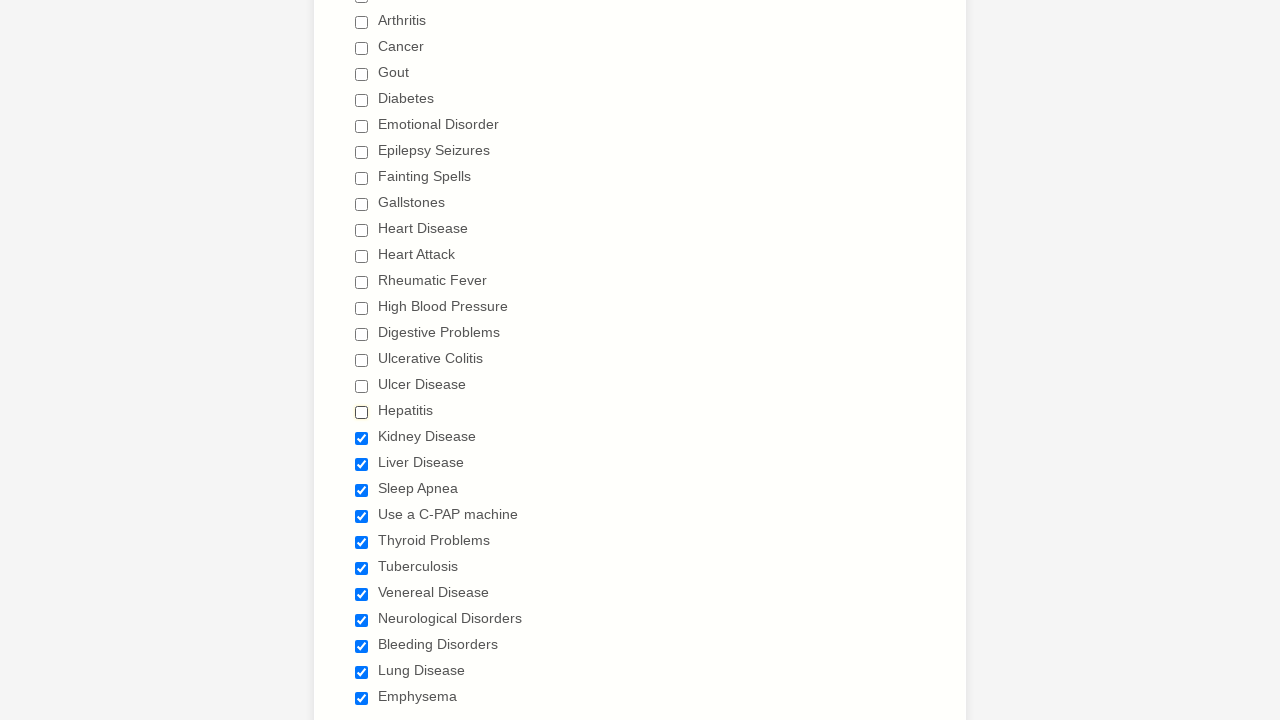

Waited 200ms after clicking checkbox
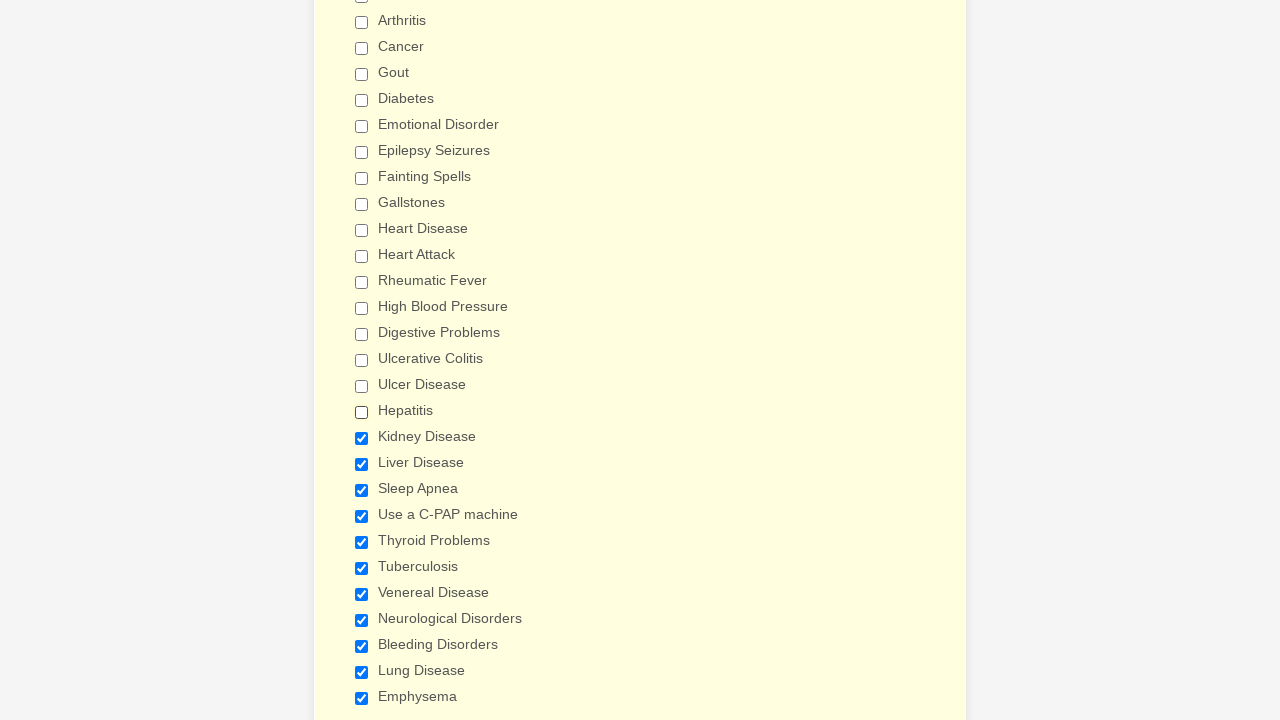

Unchecked checkbox 19 of 29 at (362, 438) on input[type='checkbox'] >> nth=18
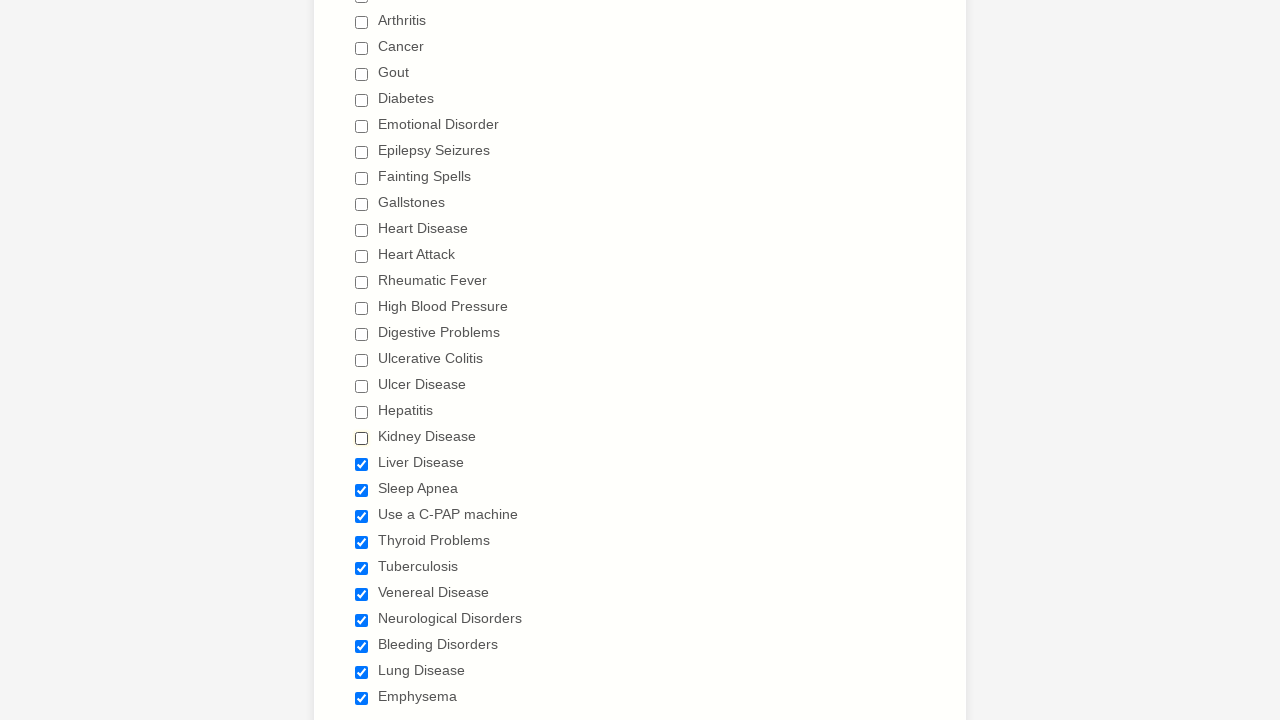

Waited 200ms after clicking checkbox
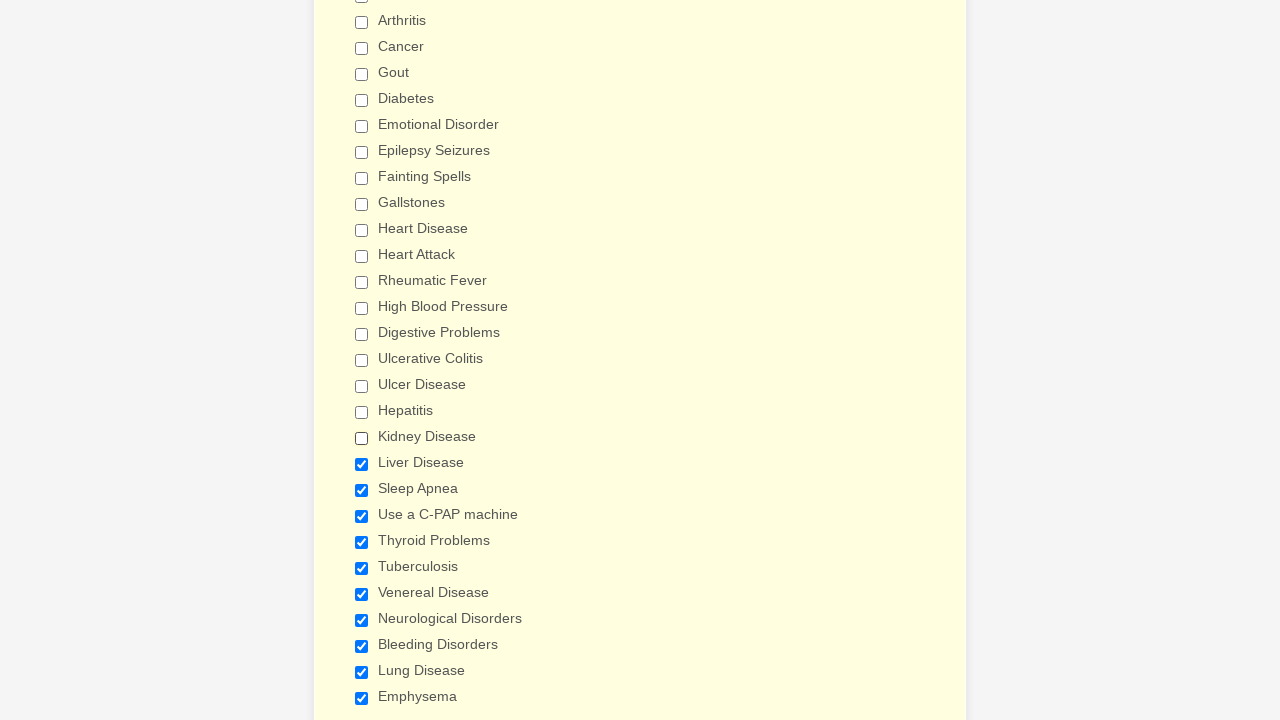

Unchecked checkbox 20 of 29 at (362, 464) on input[type='checkbox'] >> nth=19
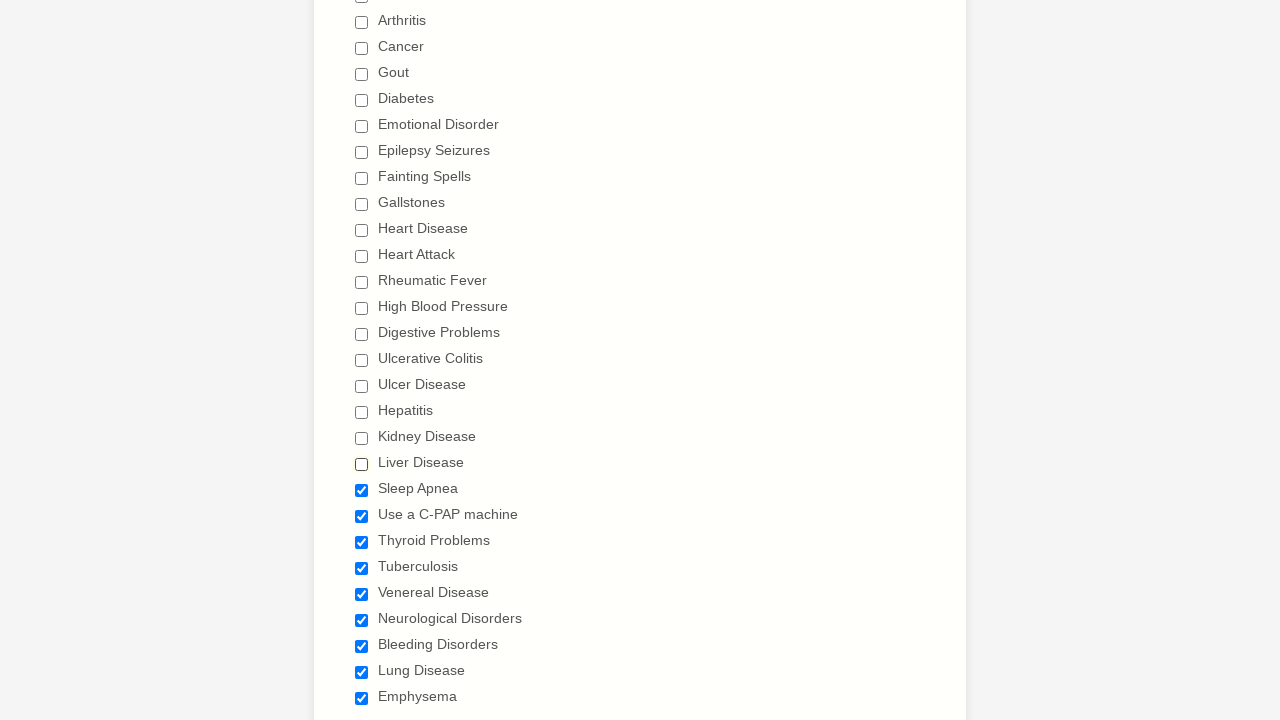

Waited 200ms after clicking checkbox
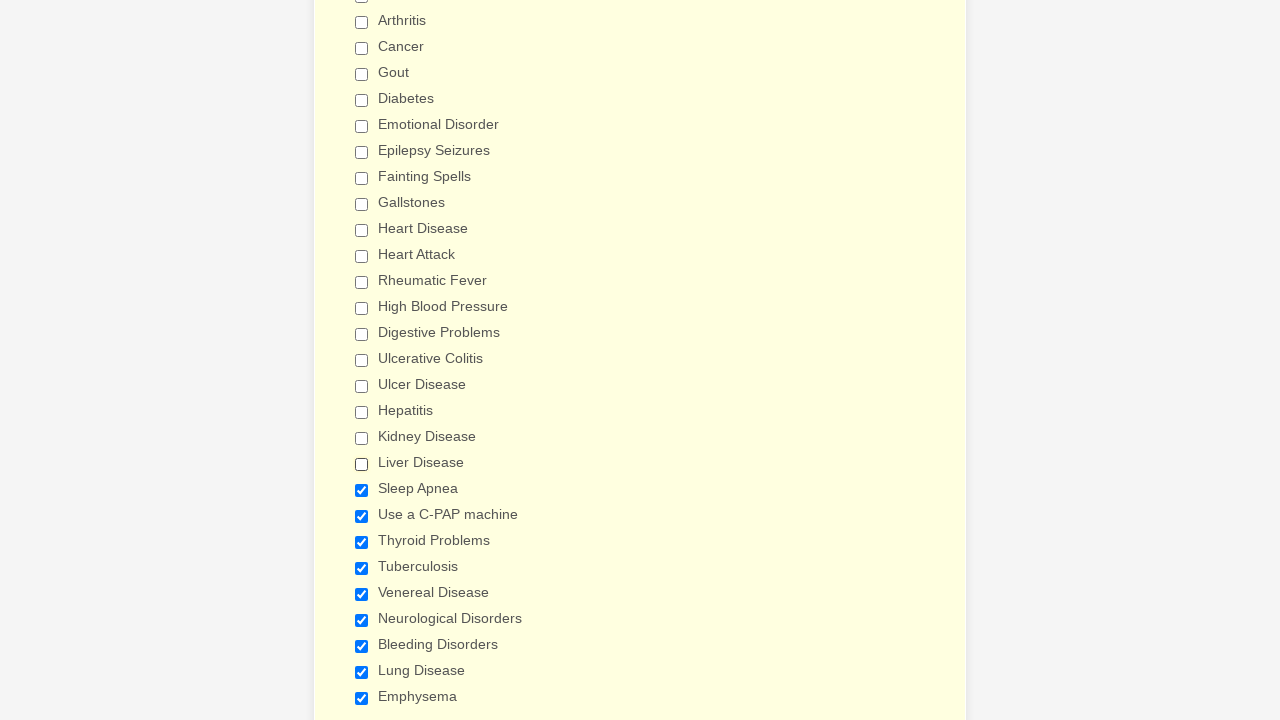

Unchecked checkbox 21 of 29 at (362, 490) on input[type='checkbox'] >> nth=20
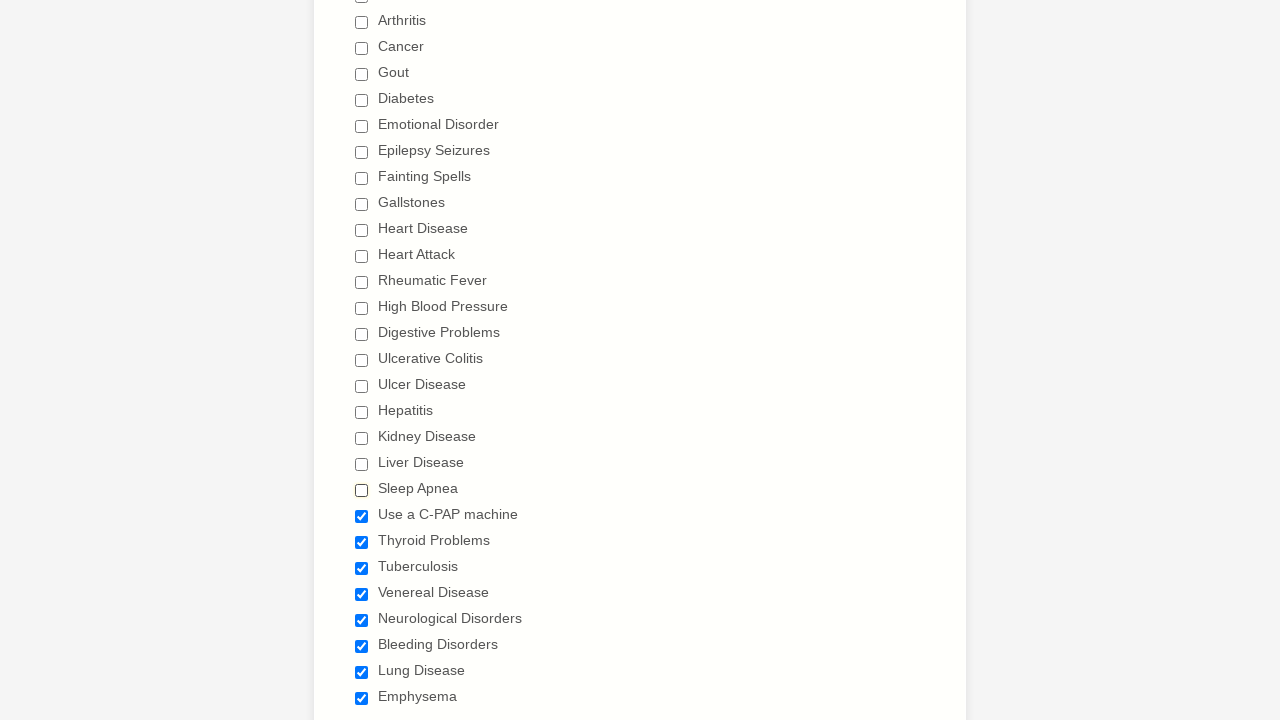

Waited 200ms after clicking checkbox
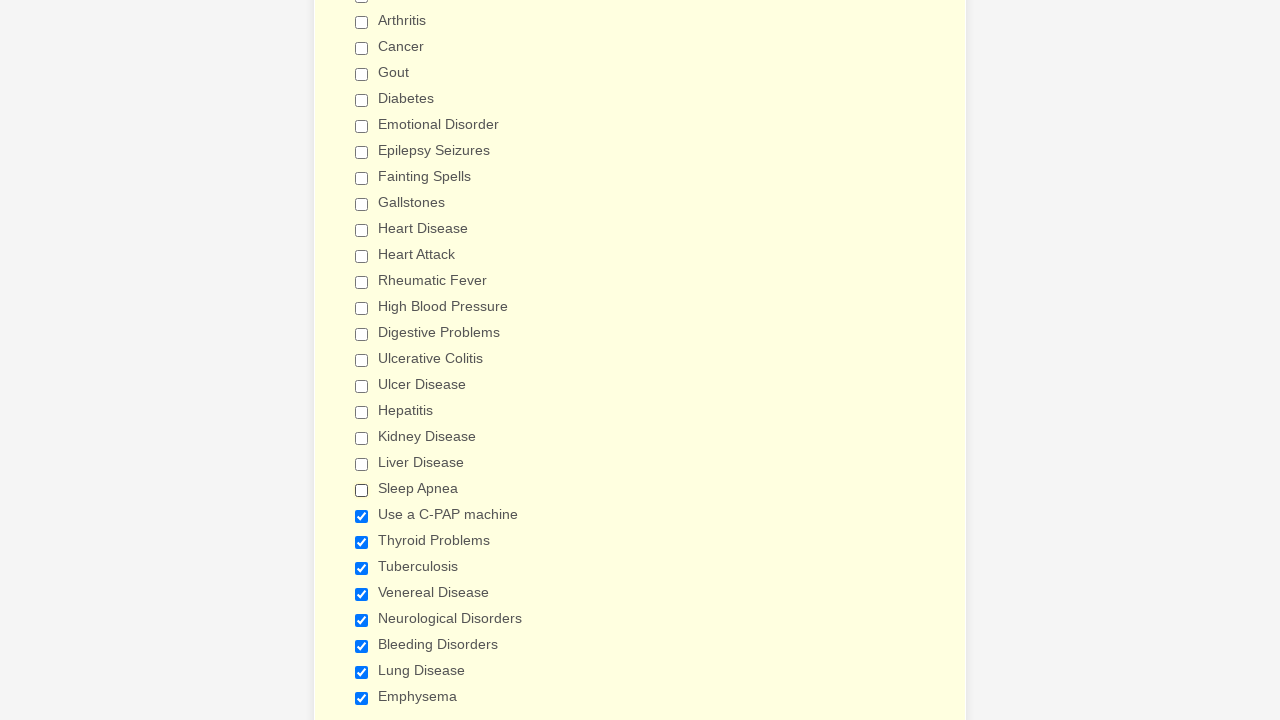

Unchecked checkbox 22 of 29 at (362, 516) on input[type='checkbox'] >> nth=21
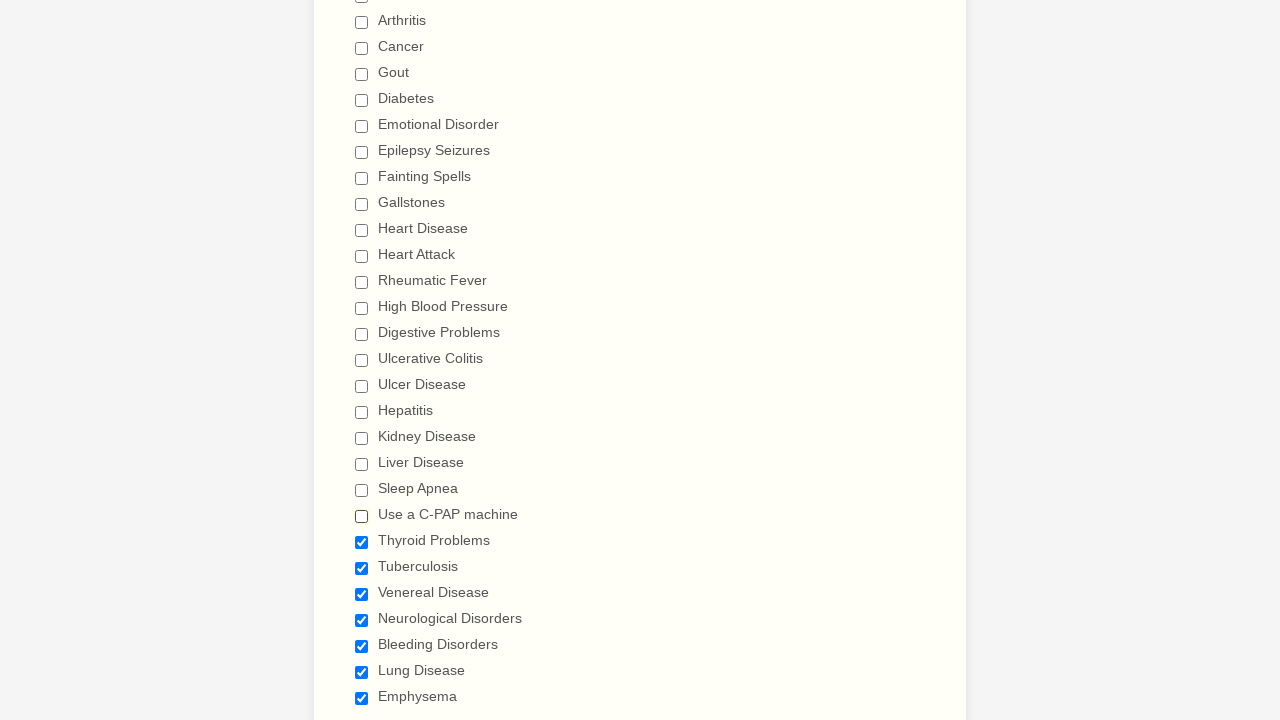

Waited 200ms after clicking checkbox
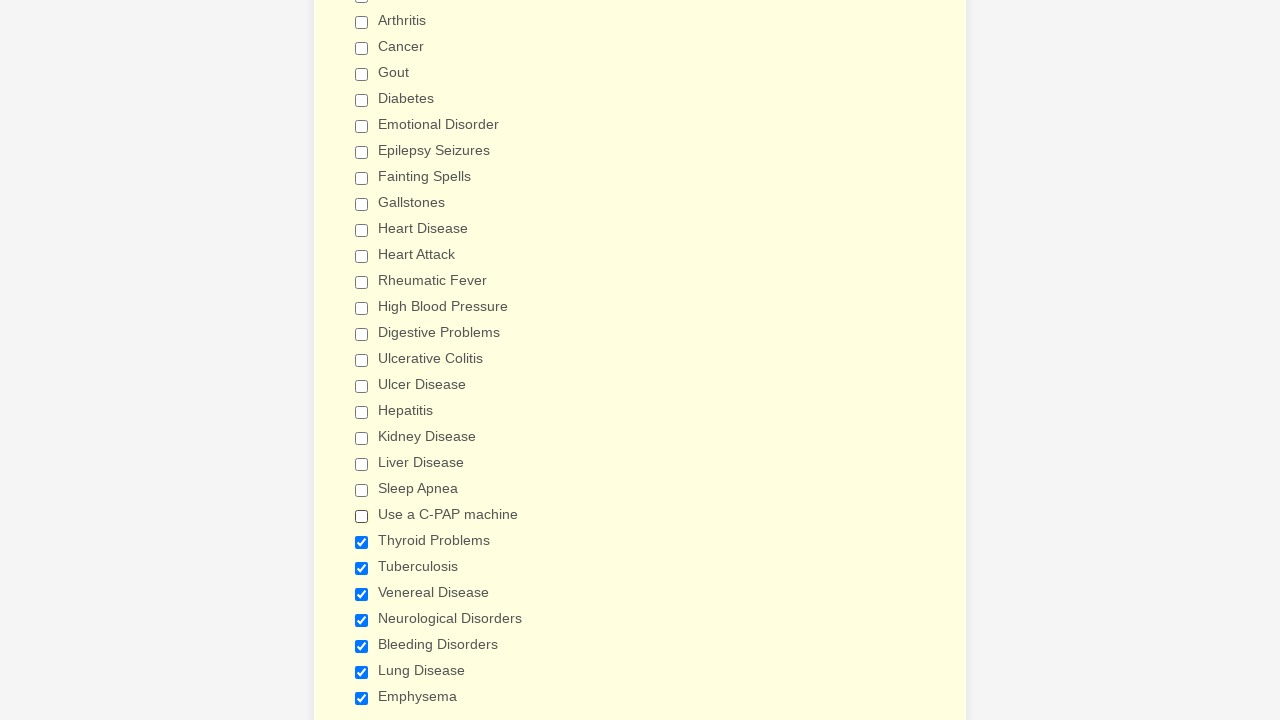

Unchecked checkbox 23 of 29 at (362, 542) on input[type='checkbox'] >> nth=22
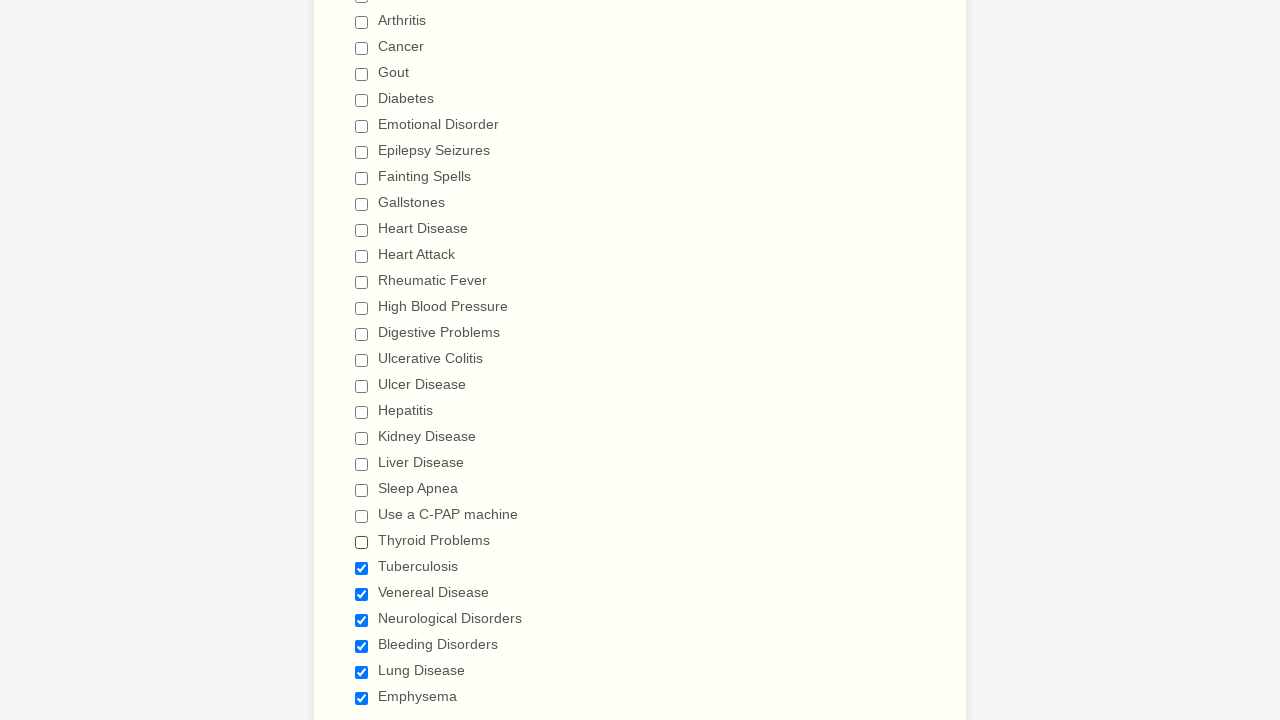

Waited 200ms after clicking checkbox
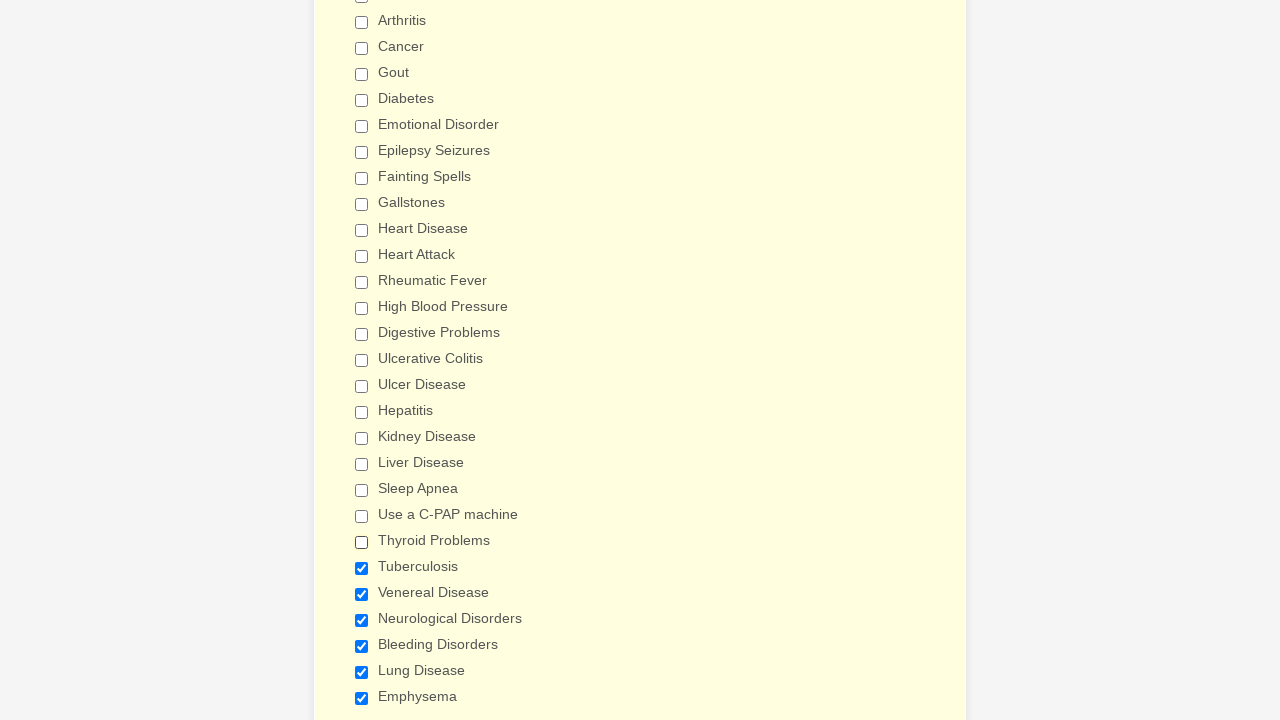

Unchecked checkbox 24 of 29 at (362, 568) on input[type='checkbox'] >> nth=23
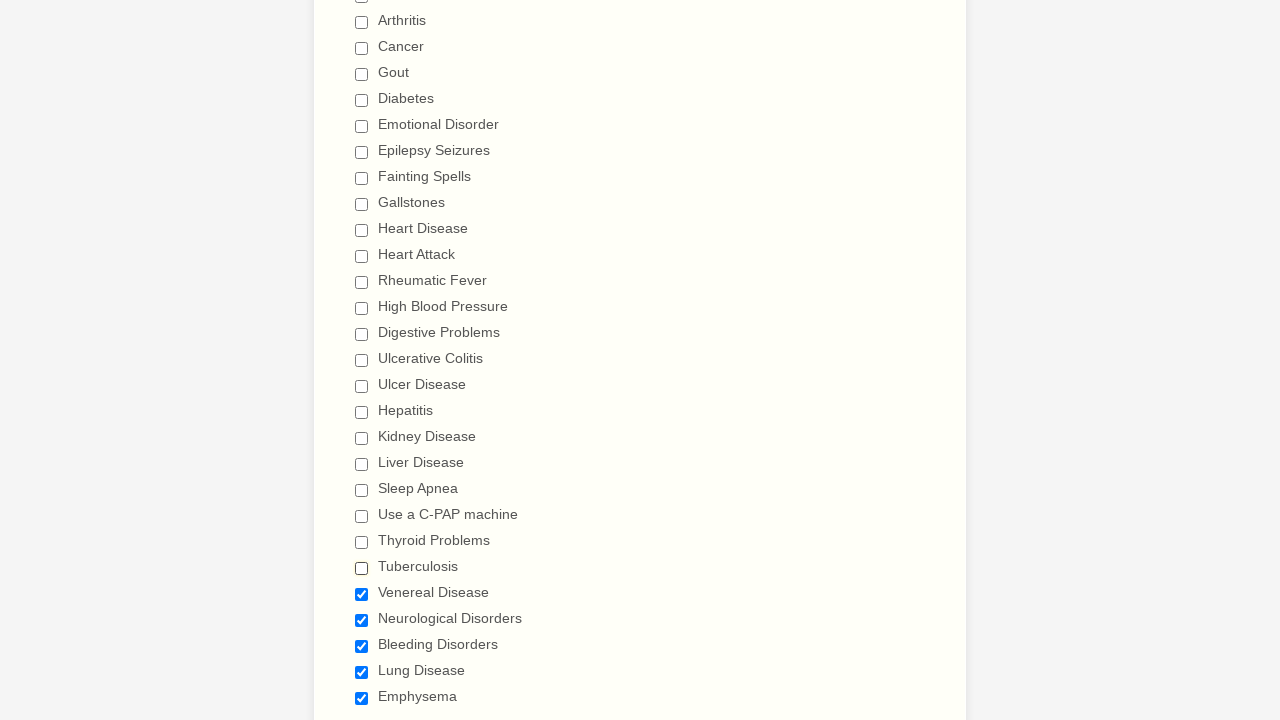

Waited 200ms after clicking checkbox
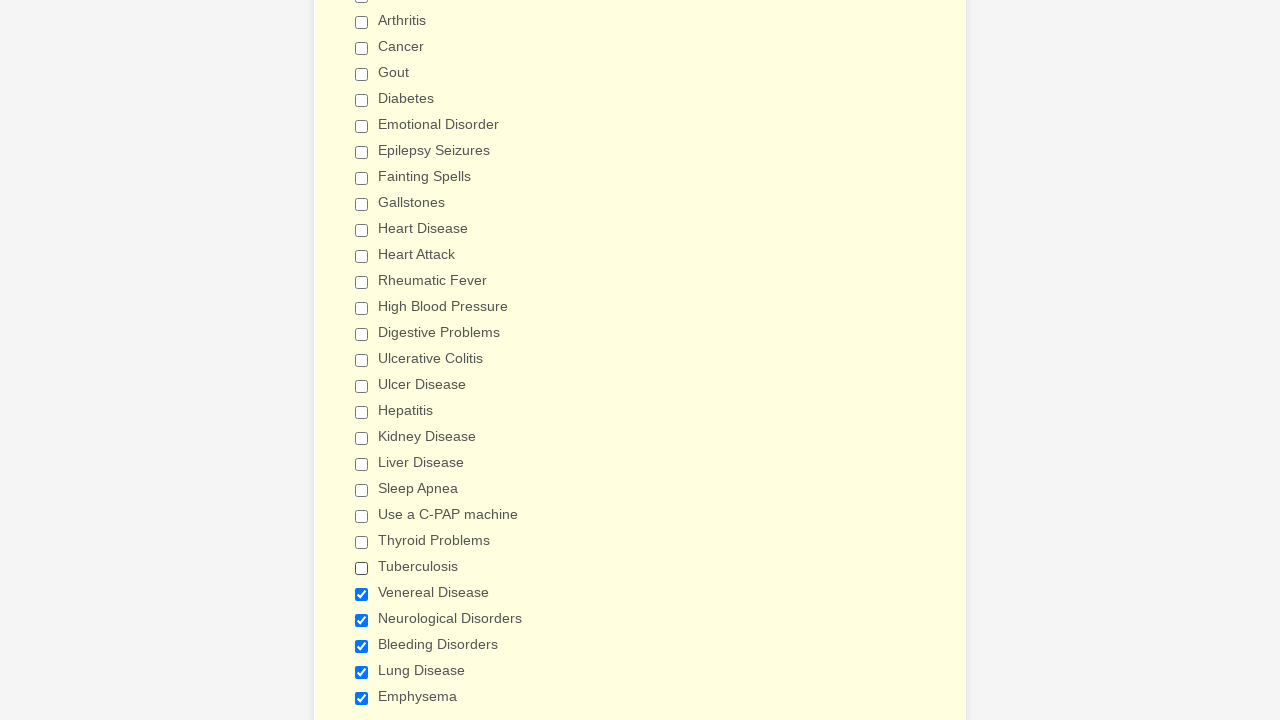

Unchecked checkbox 25 of 29 at (362, 594) on input[type='checkbox'] >> nth=24
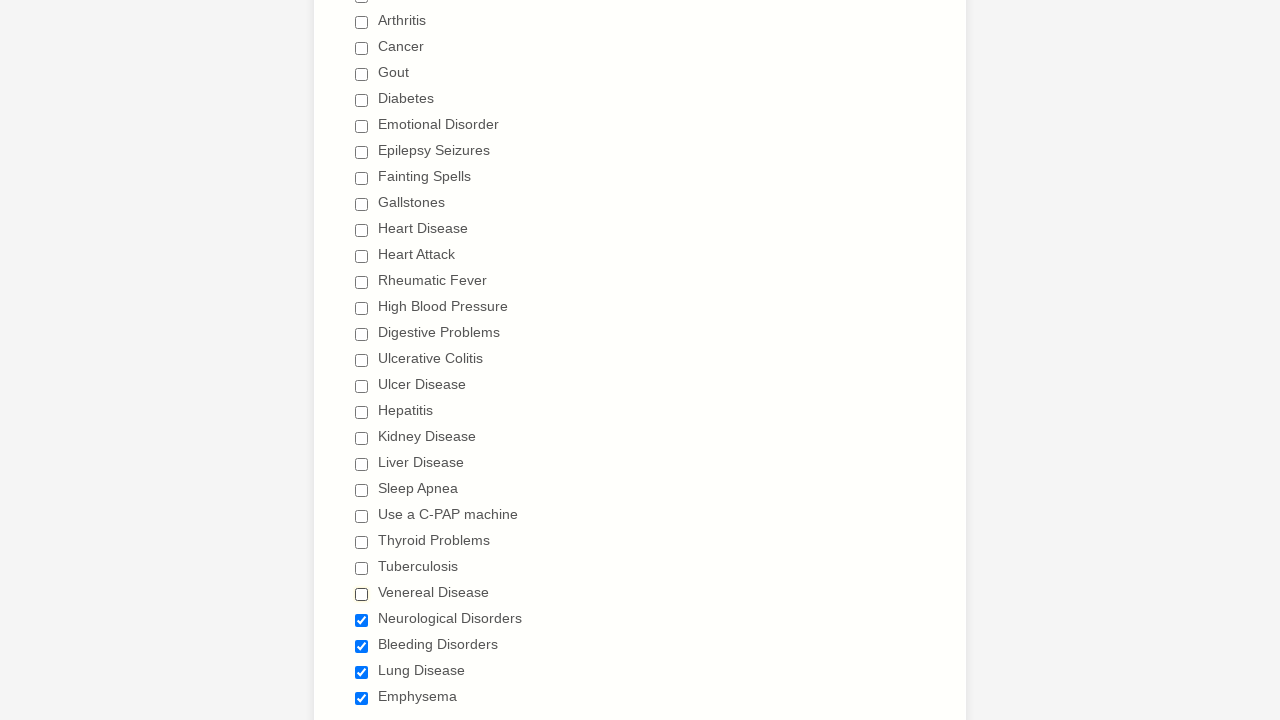

Waited 200ms after clicking checkbox
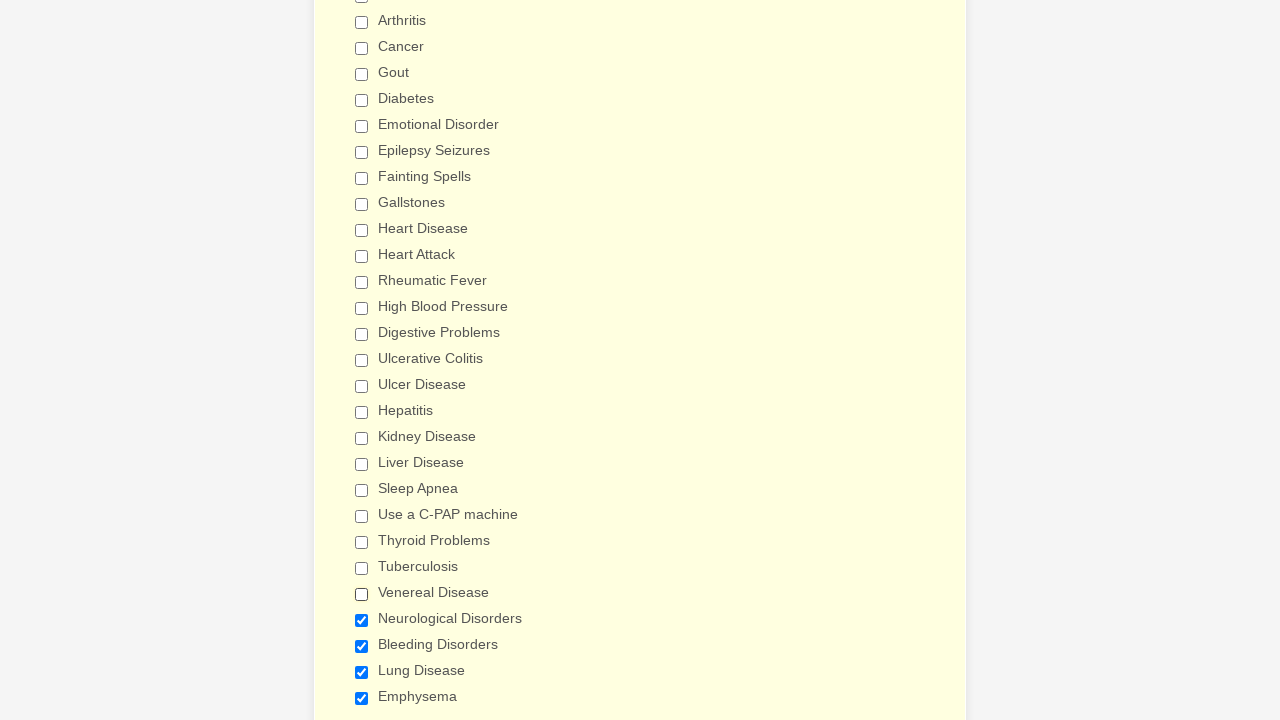

Unchecked checkbox 26 of 29 at (362, 620) on input[type='checkbox'] >> nth=25
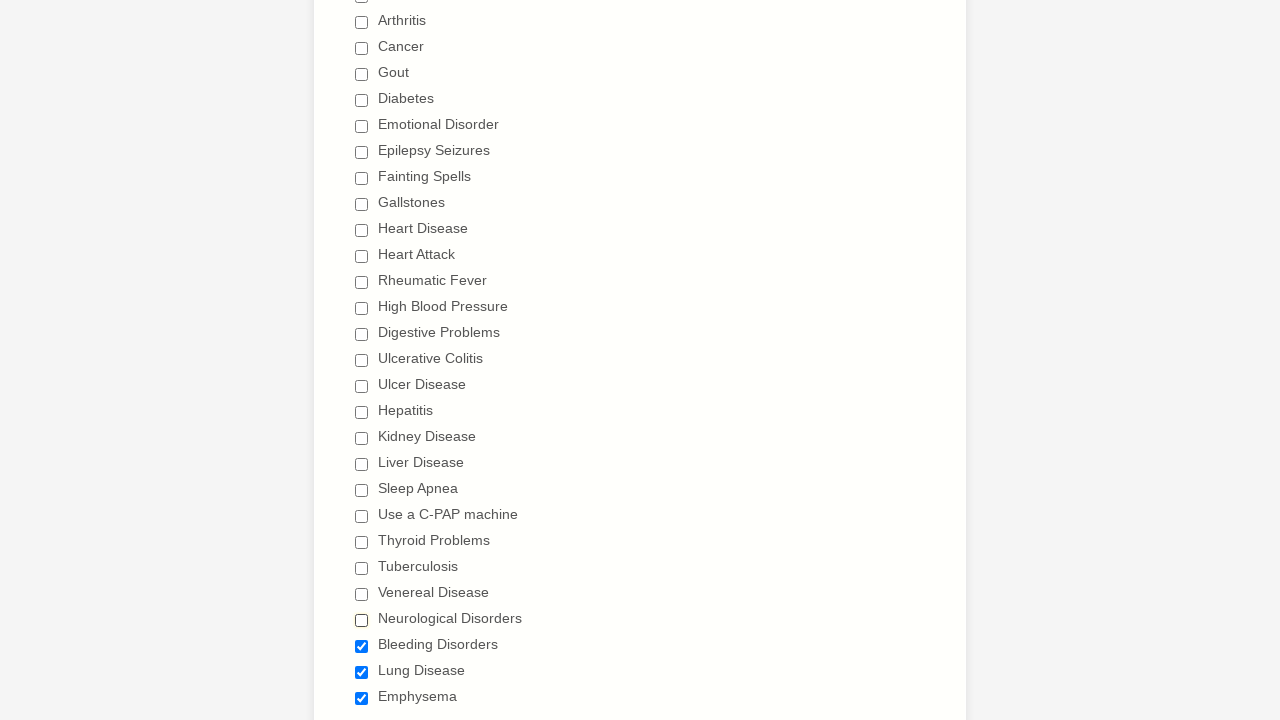

Waited 200ms after clicking checkbox
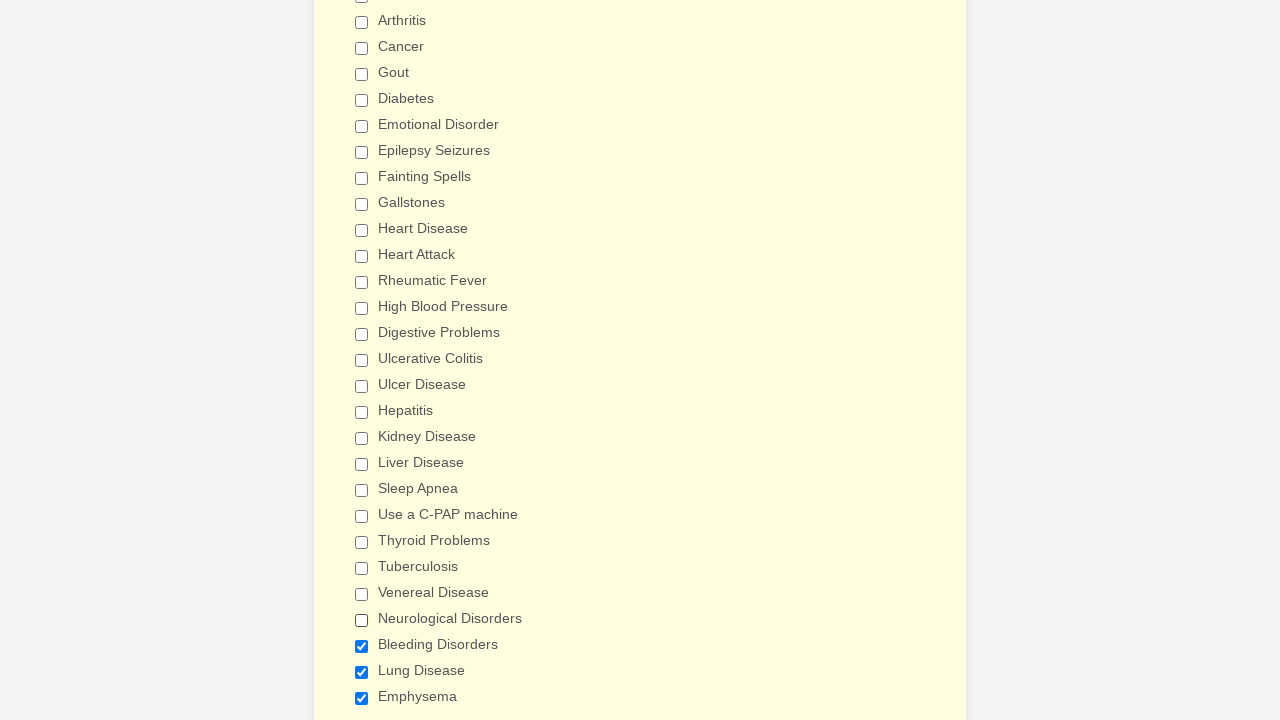

Unchecked checkbox 27 of 29 at (362, 646) on input[type='checkbox'] >> nth=26
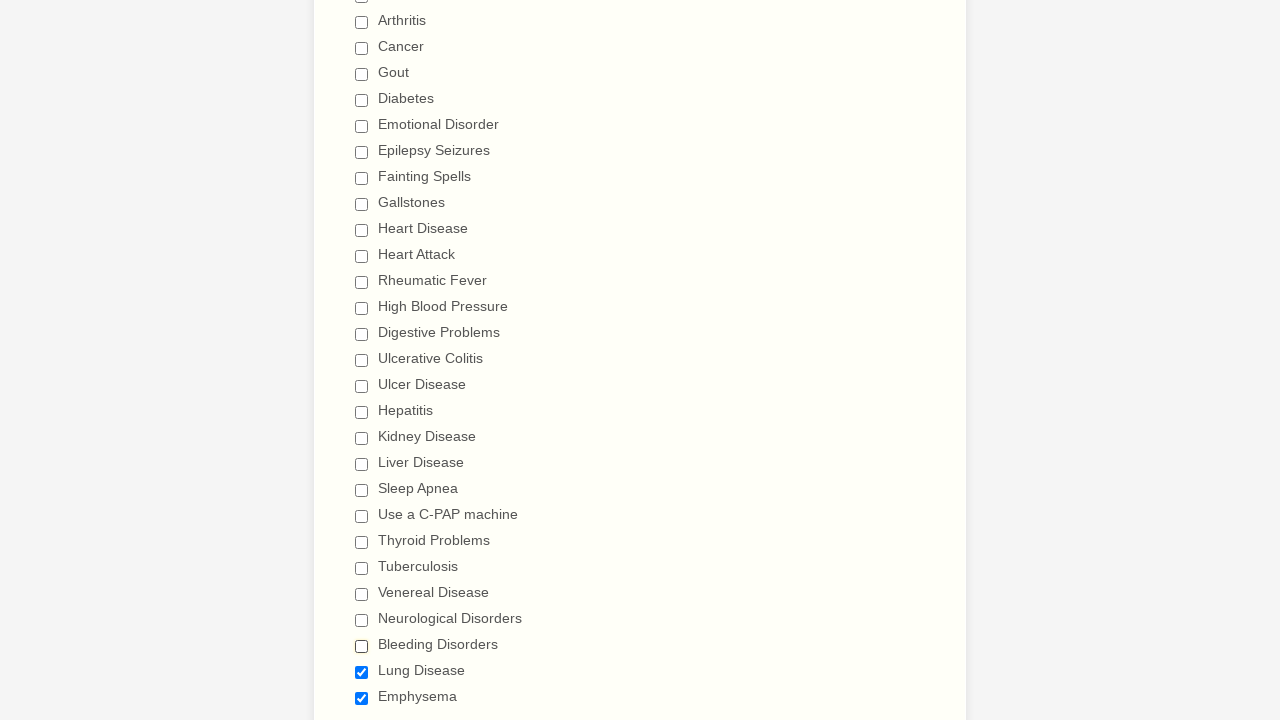

Waited 200ms after clicking checkbox
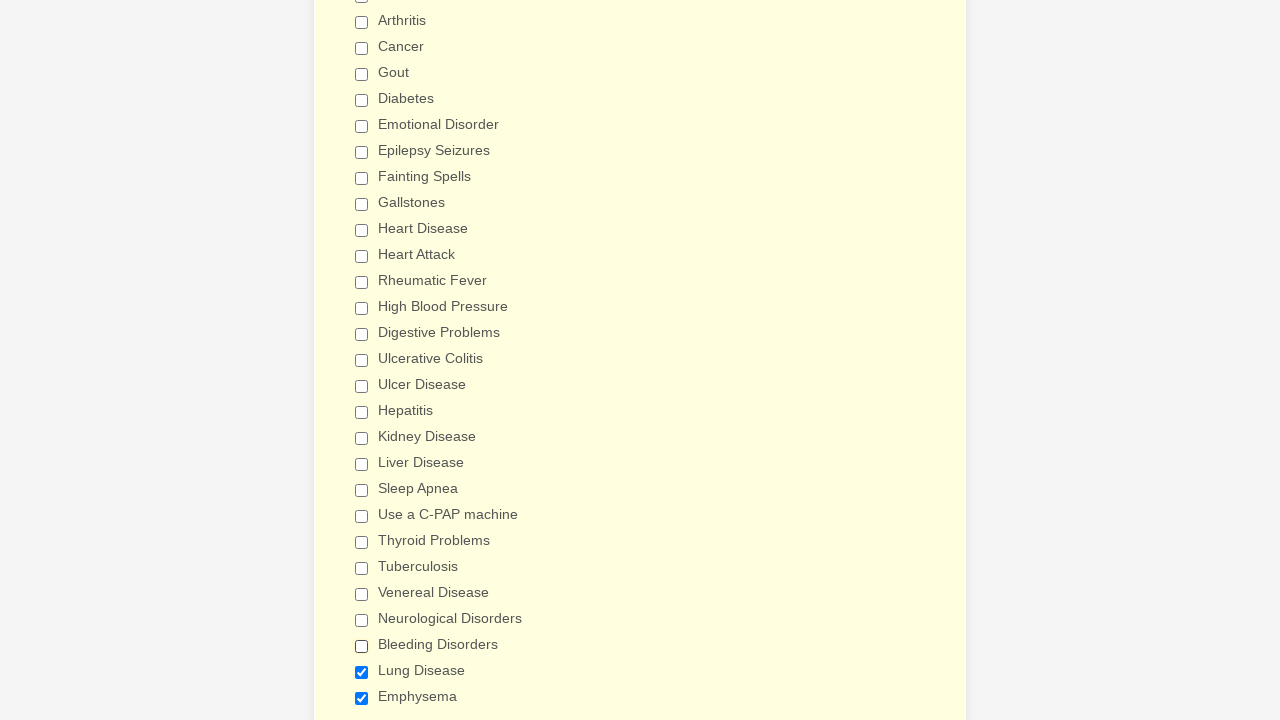

Unchecked checkbox 28 of 29 at (362, 672) on input[type='checkbox'] >> nth=27
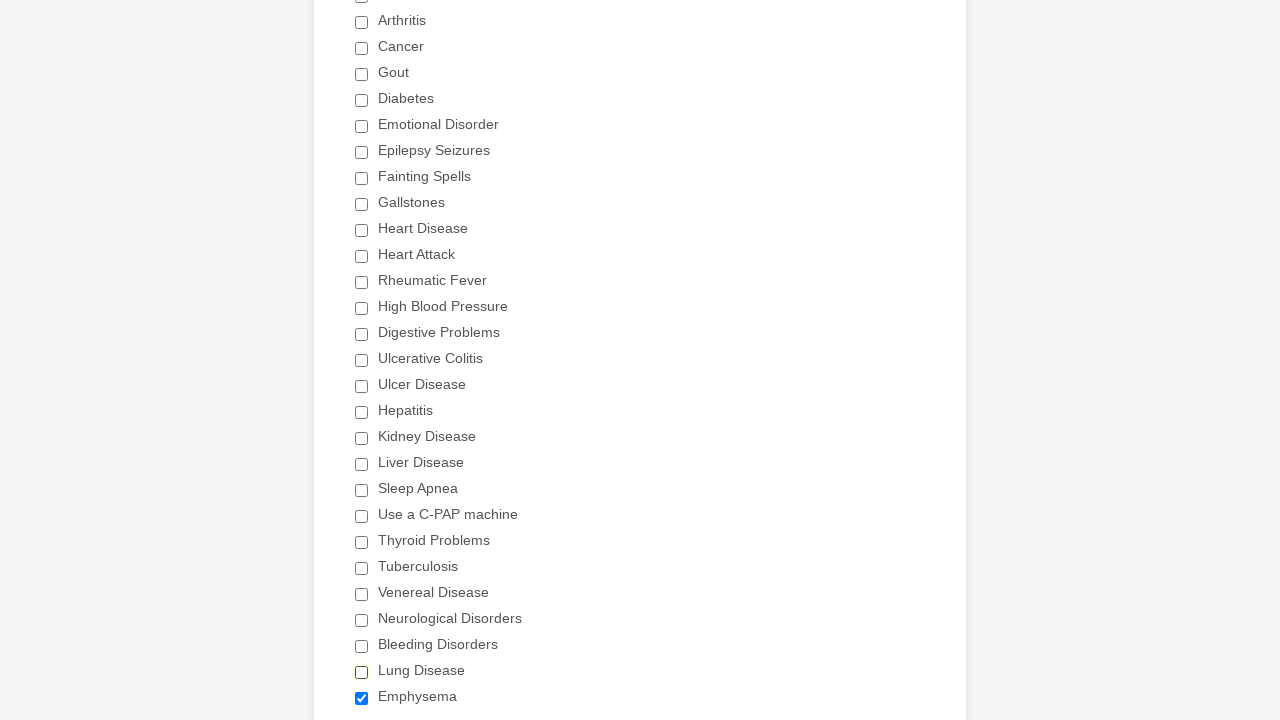

Waited 200ms after clicking checkbox
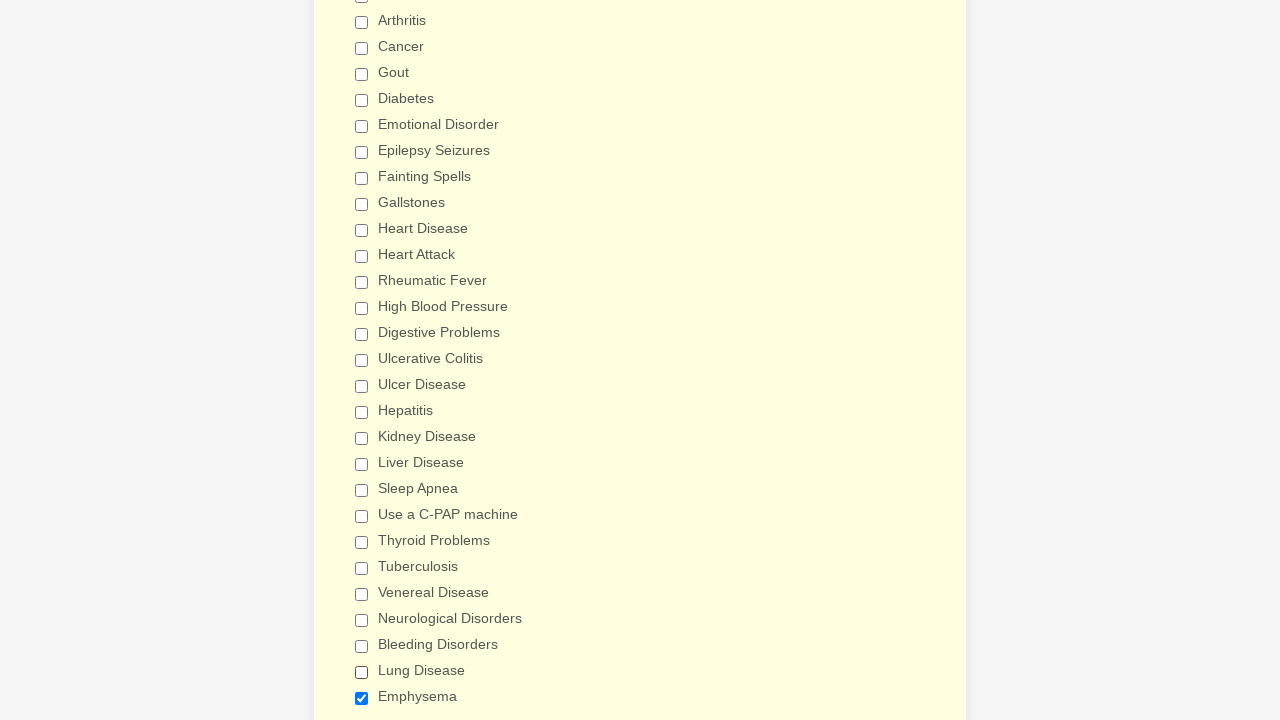

Unchecked checkbox 29 of 29 at (362, 698) on input[type='checkbox'] >> nth=28
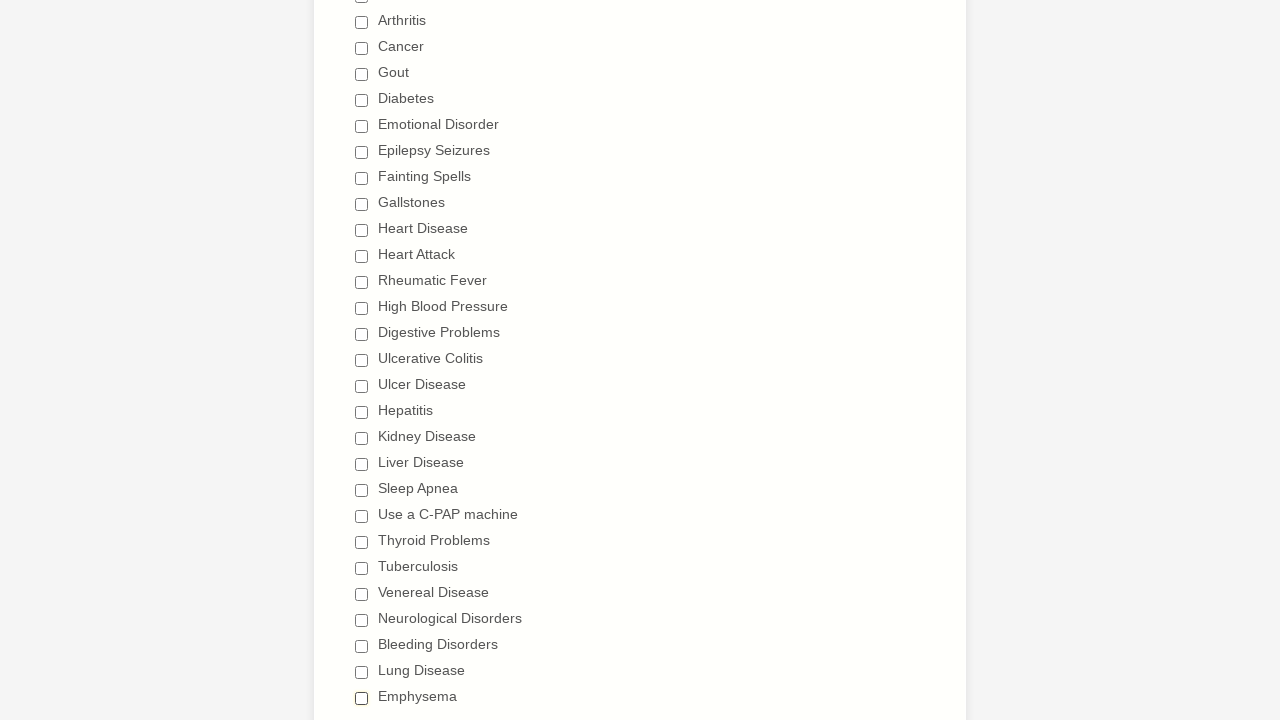

Waited 200ms after clicking checkbox
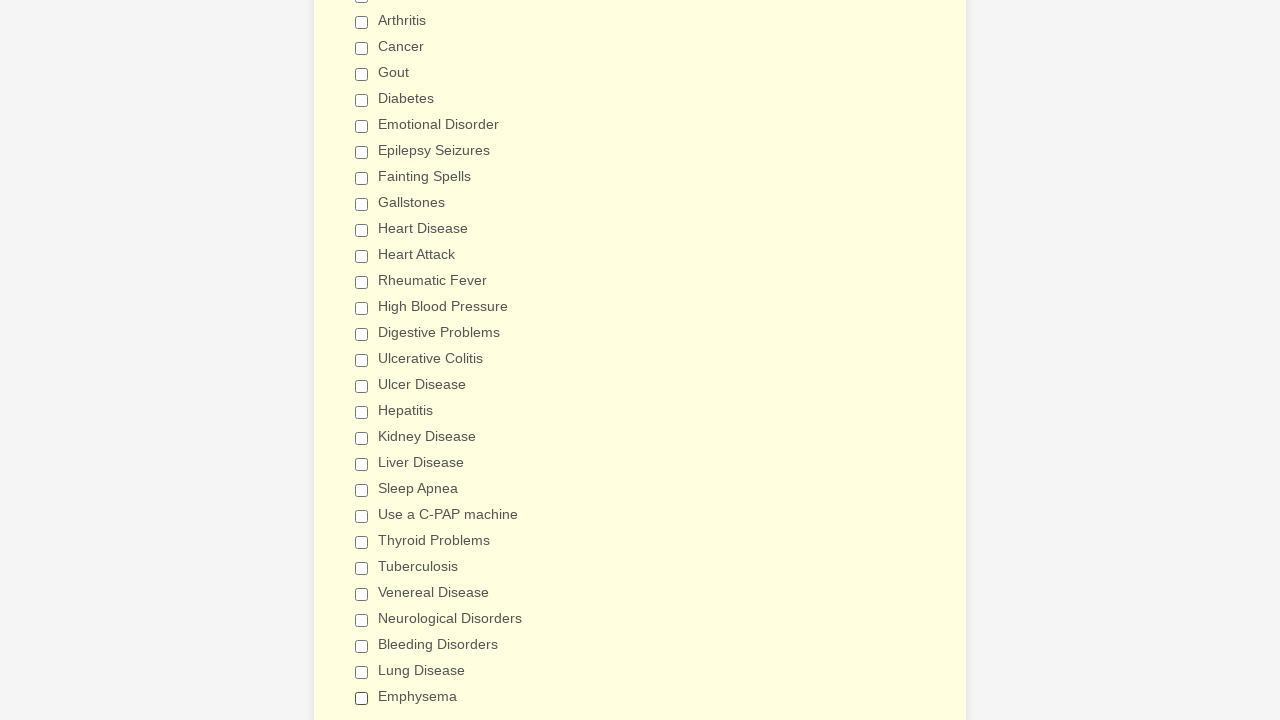

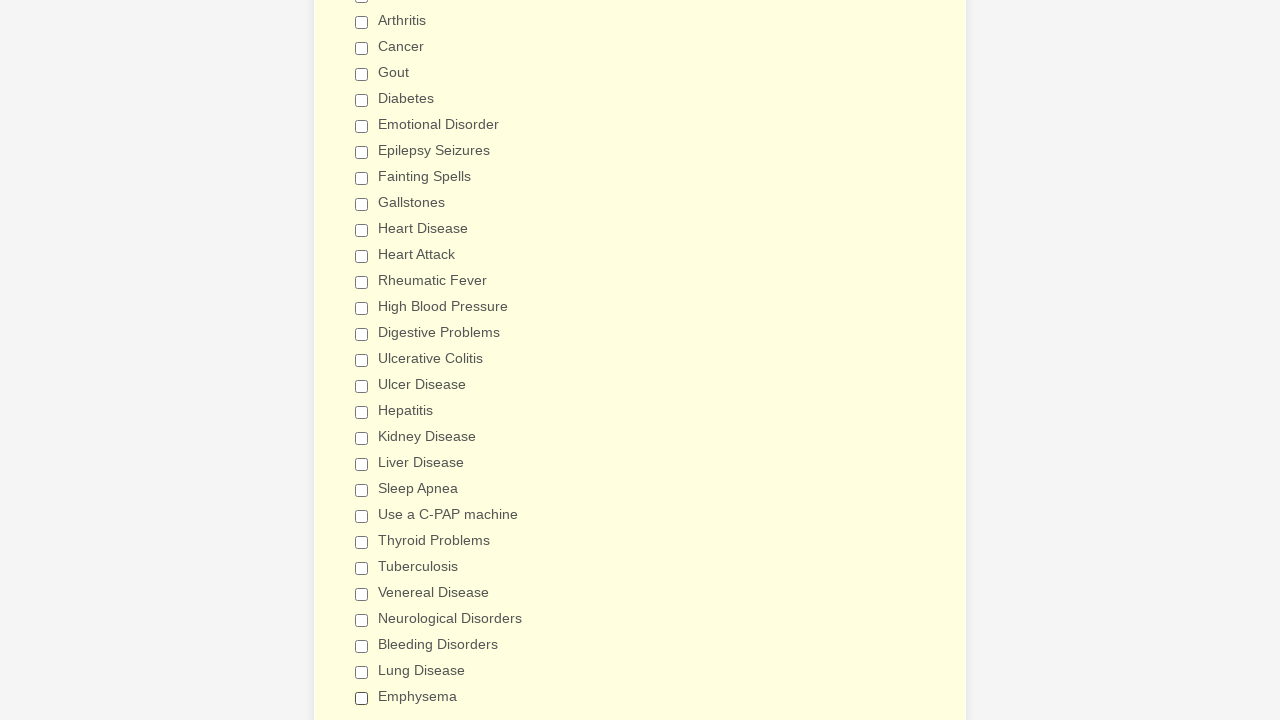